Tests the jQuery UI datepicker widget by opening the date picker, navigating to a specific month/year (December 2022), and selecting a specific date (25th)

Starting URL: https://jqueryui.com/datepicker/

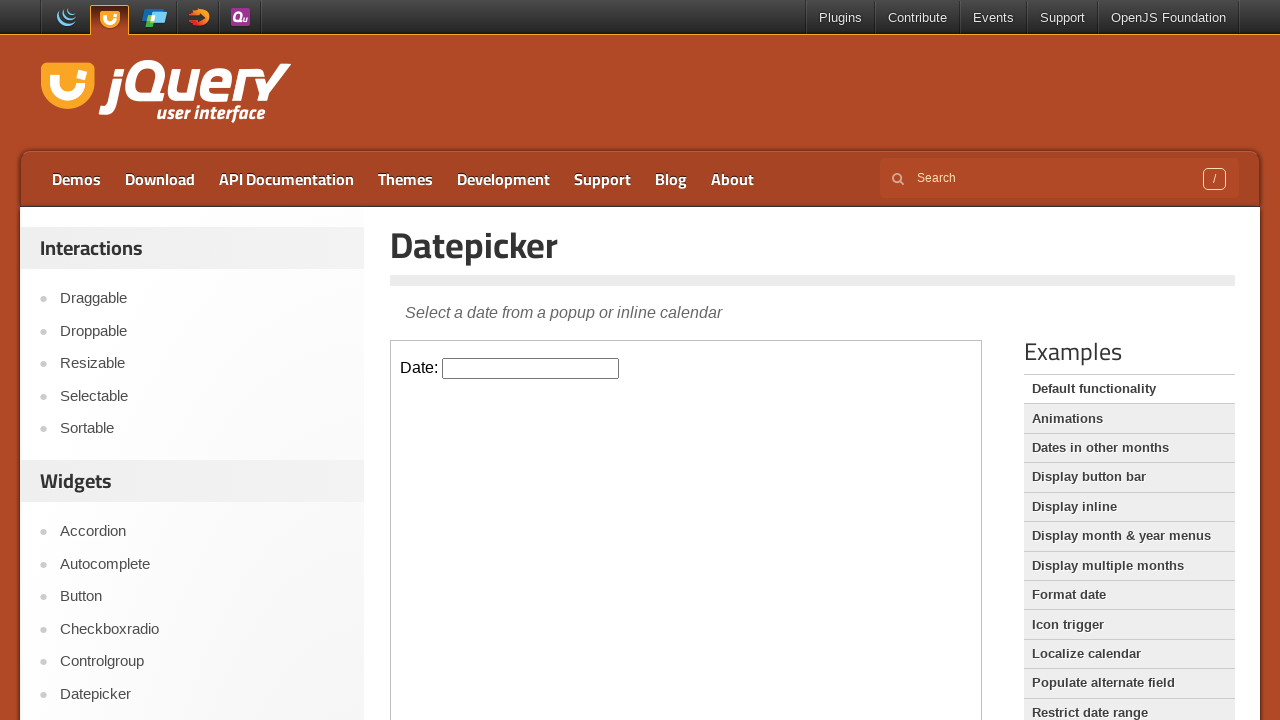

Page loaded and DOM content ready
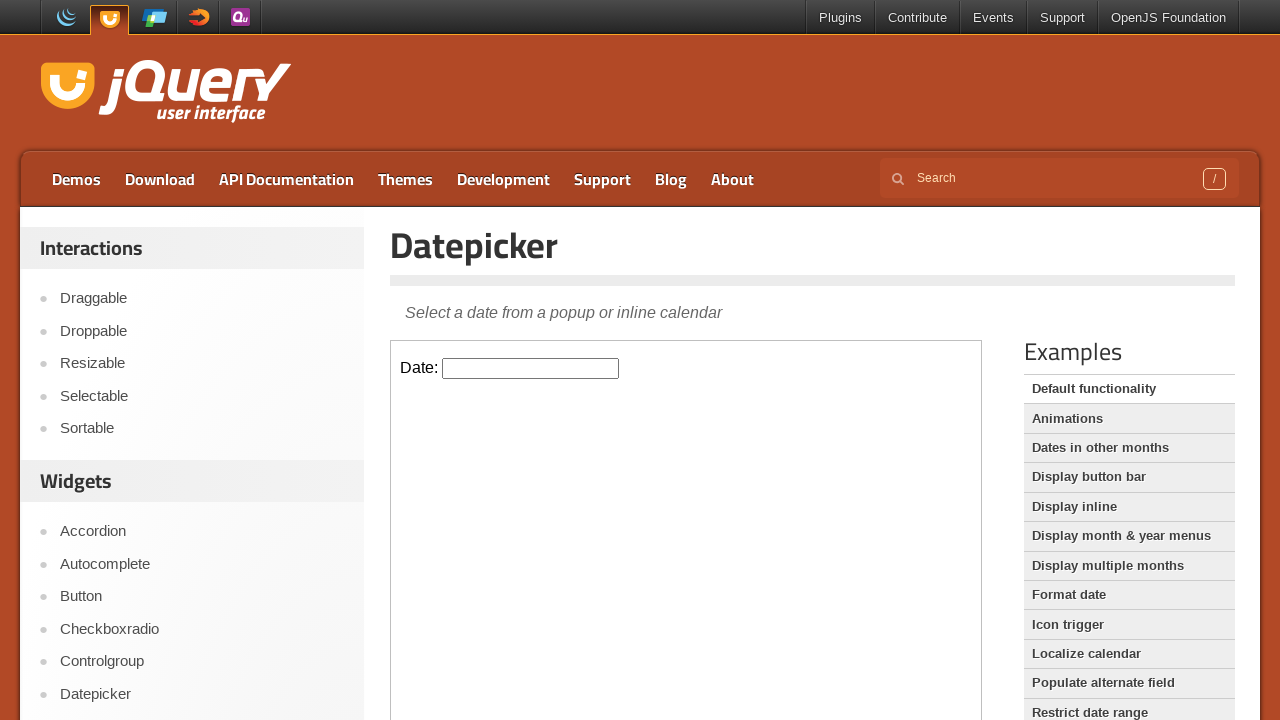

Located the demo iframe
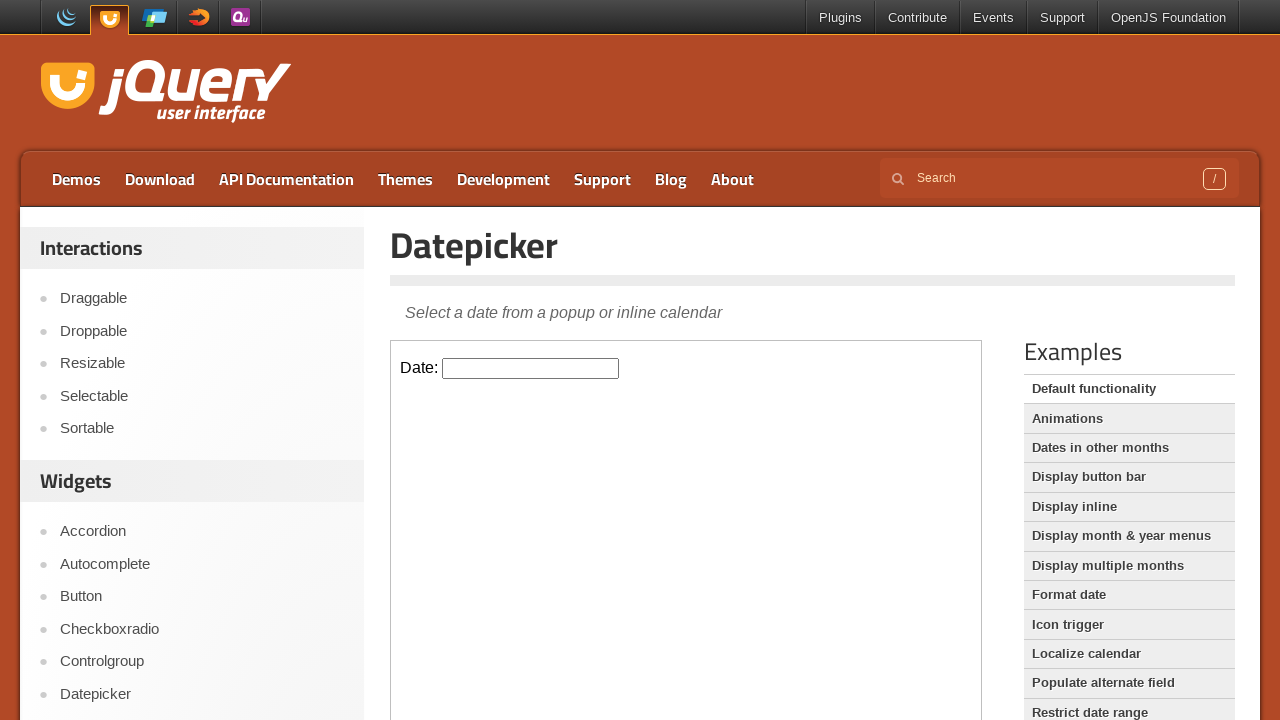

Clicked on the datepicker input to open the calendar at (531, 368) on iframe.demo-frame >> internal:control=enter-frame >> #datepicker
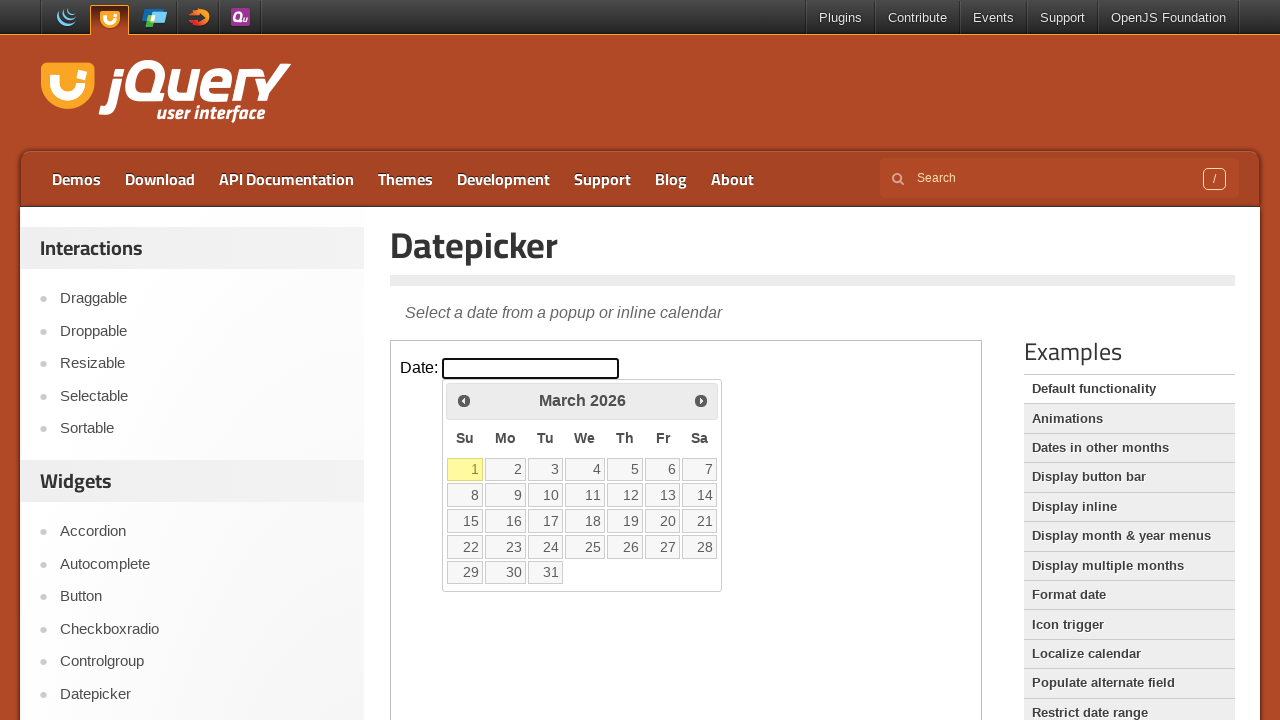

Retrieved current month/year displayed: March 2026
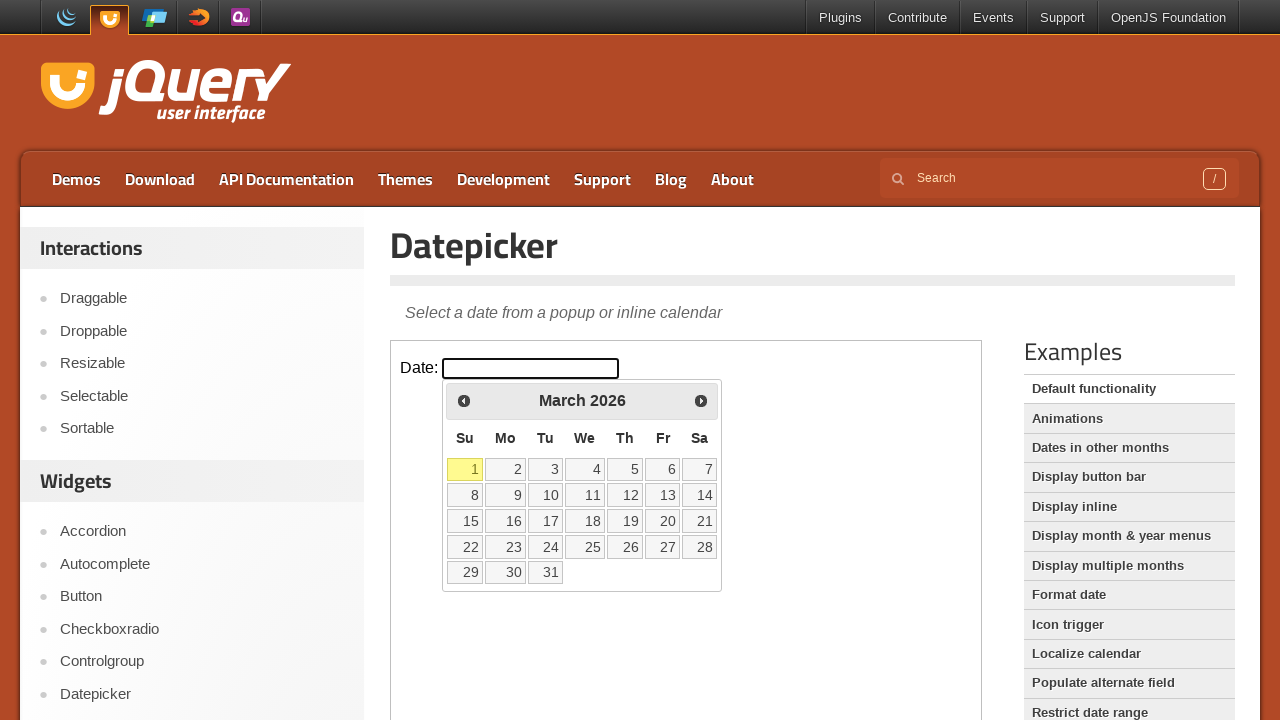

Clicked previous month button to navigate backwards at (464, 400) on iframe.demo-frame >> internal:control=enter-frame >> a[title='Prev']
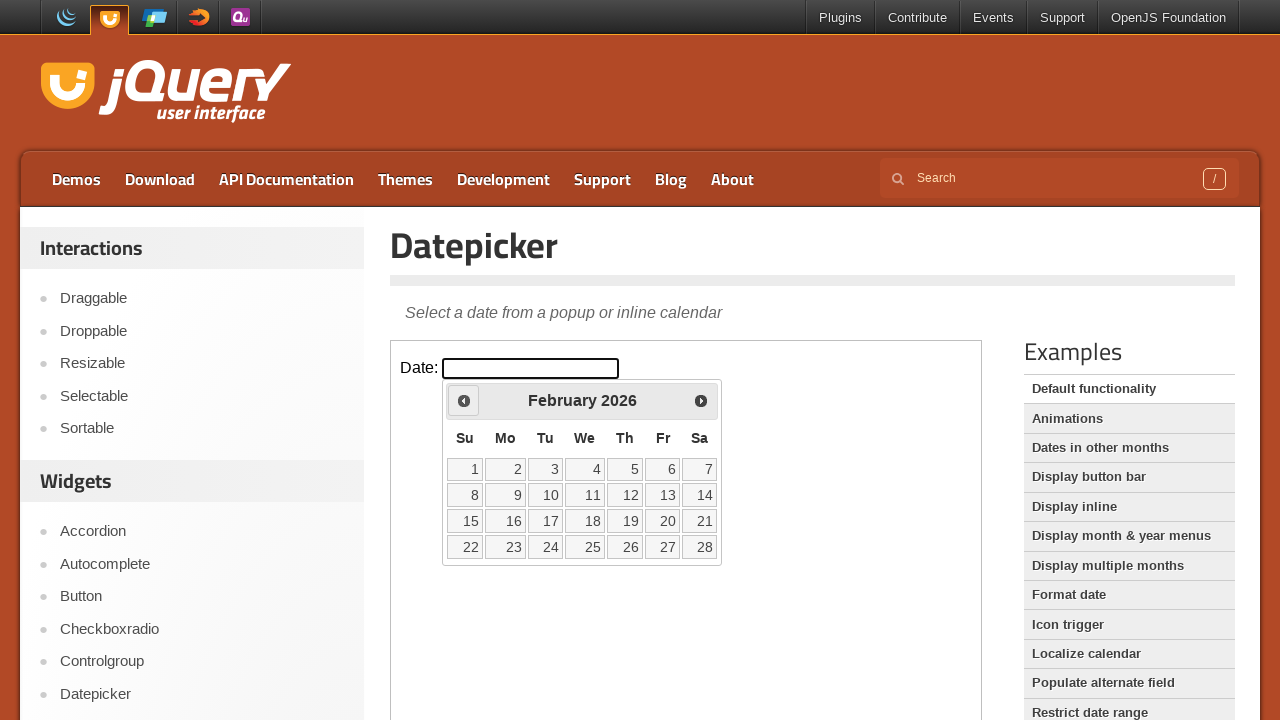

Updated current month/year: February 2026
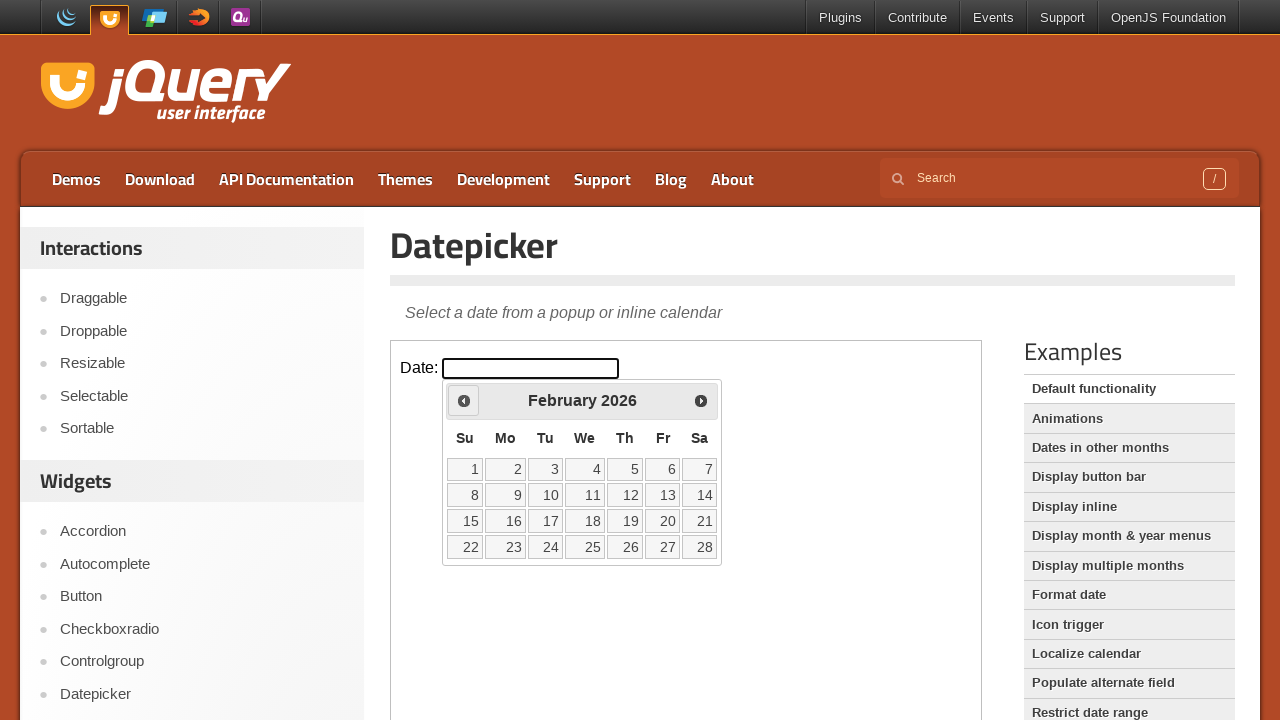

Clicked previous month button to navigate backwards at (464, 400) on iframe.demo-frame >> internal:control=enter-frame >> a[title='Prev']
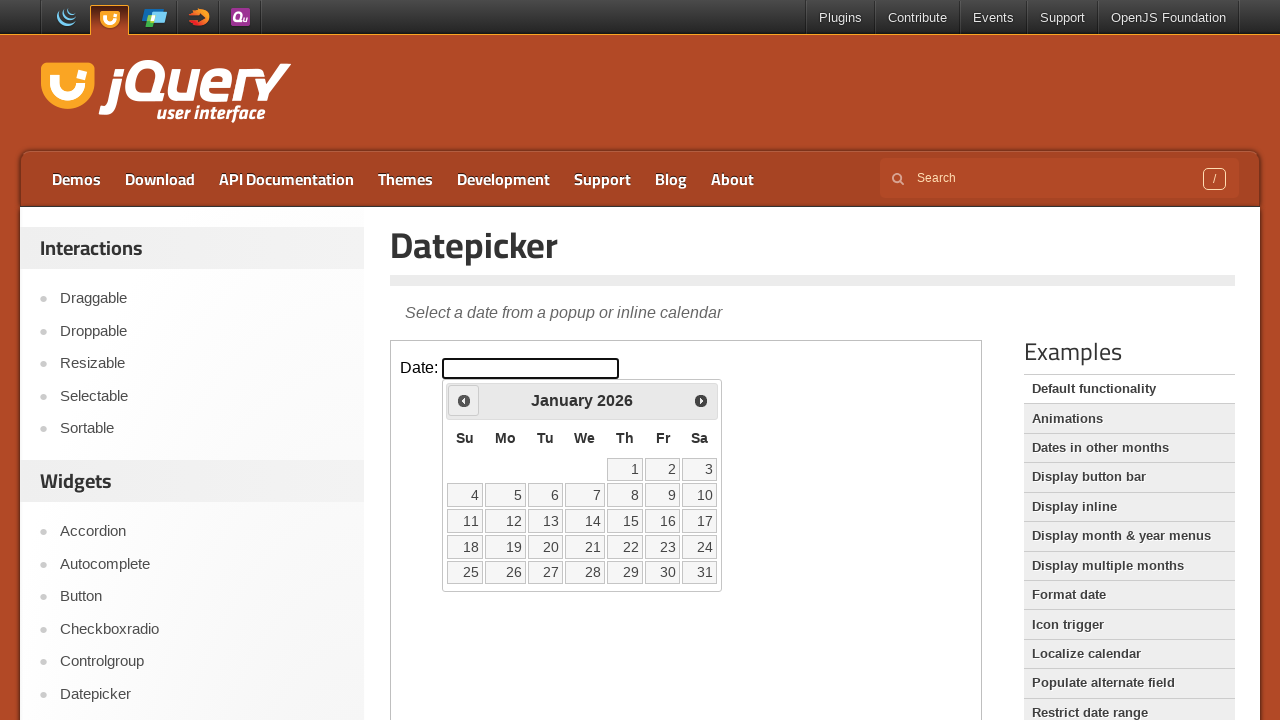

Updated current month/year: January 2026
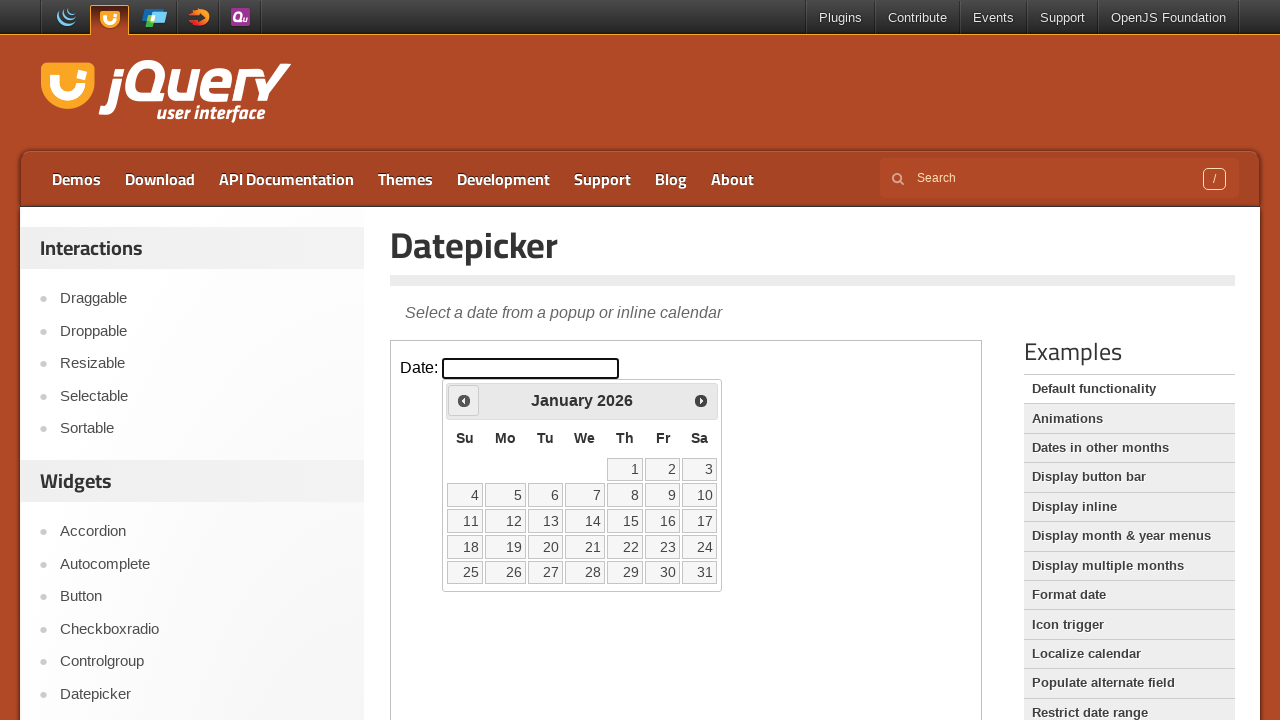

Clicked previous month button to navigate backwards at (464, 400) on iframe.demo-frame >> internal:control=enter-frame >> a[title='Prev']
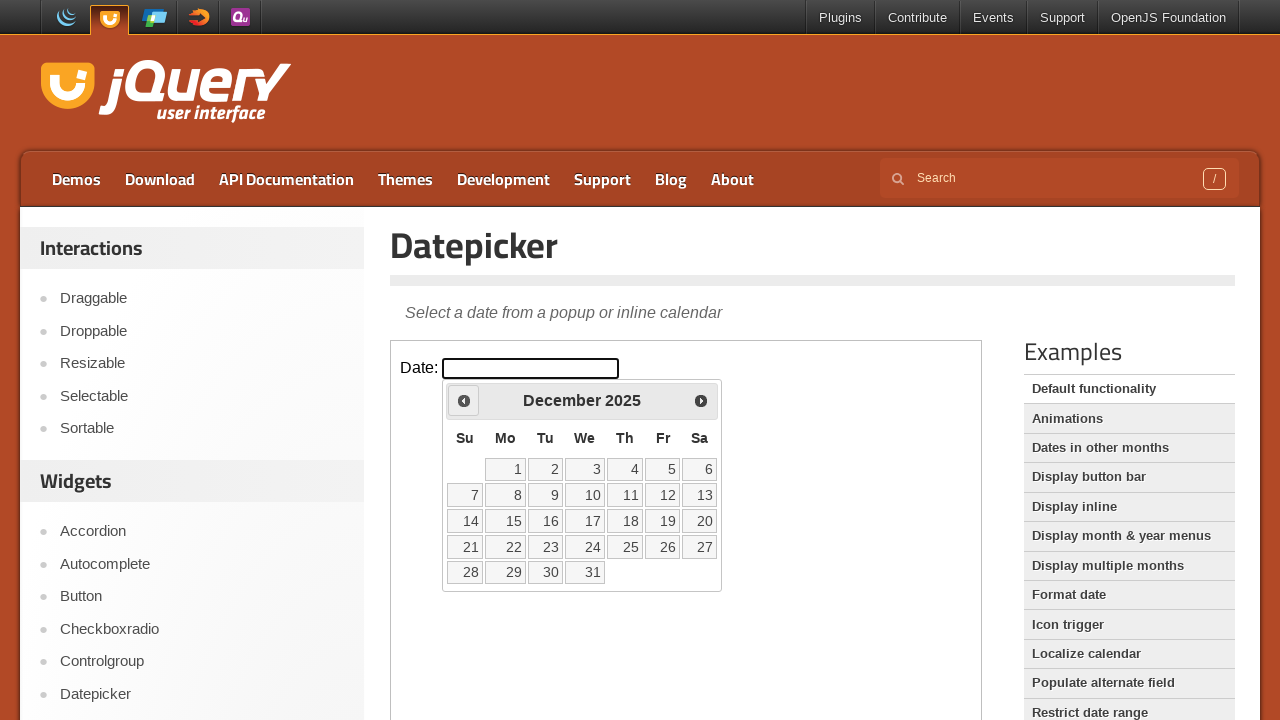

Updated current month/year: December 2025
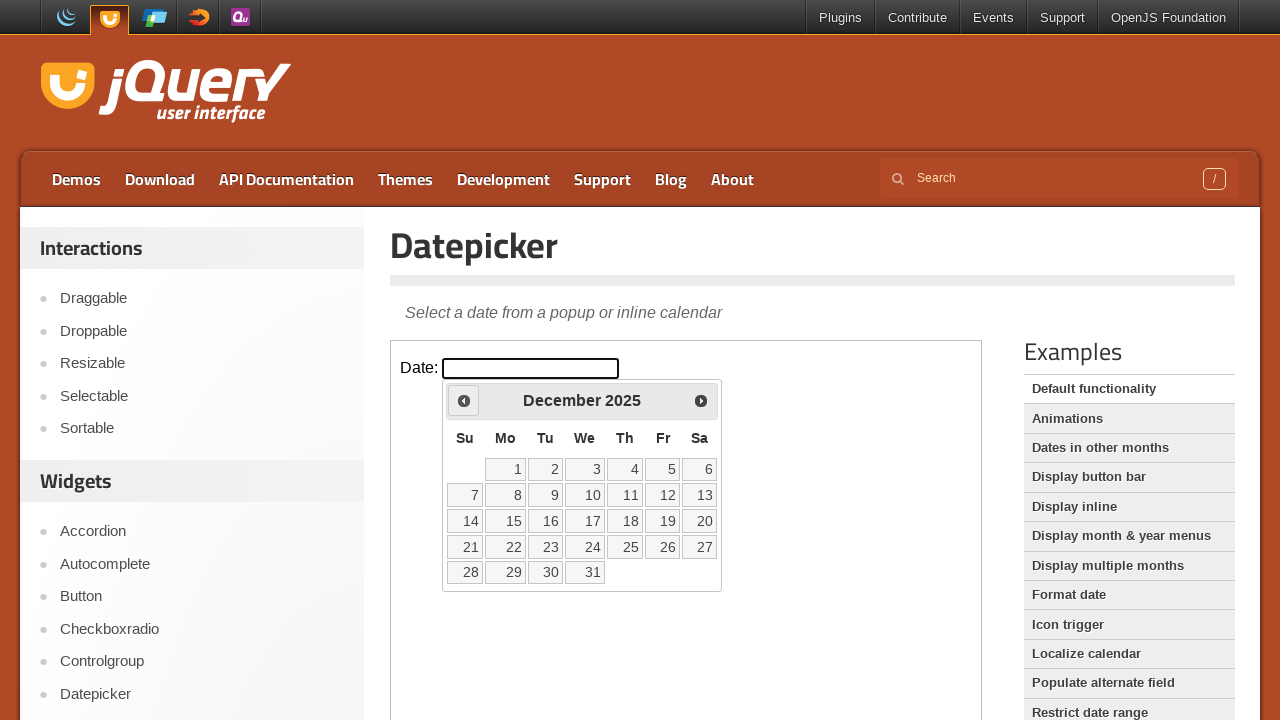

Clicked previous month button to navigate backwards at (464, 400) on iframe.demo-frame >> internal:control=enter-frame >> a[title='Prev']
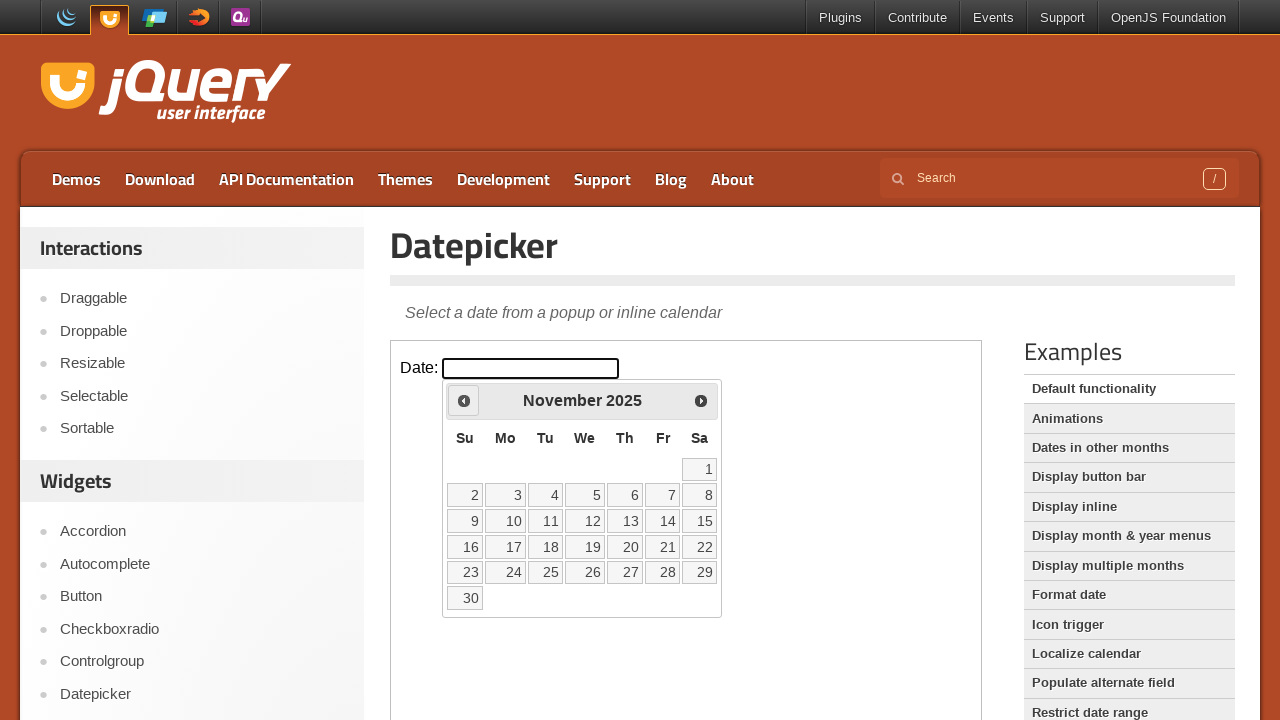

Updated current month/year: November 2025
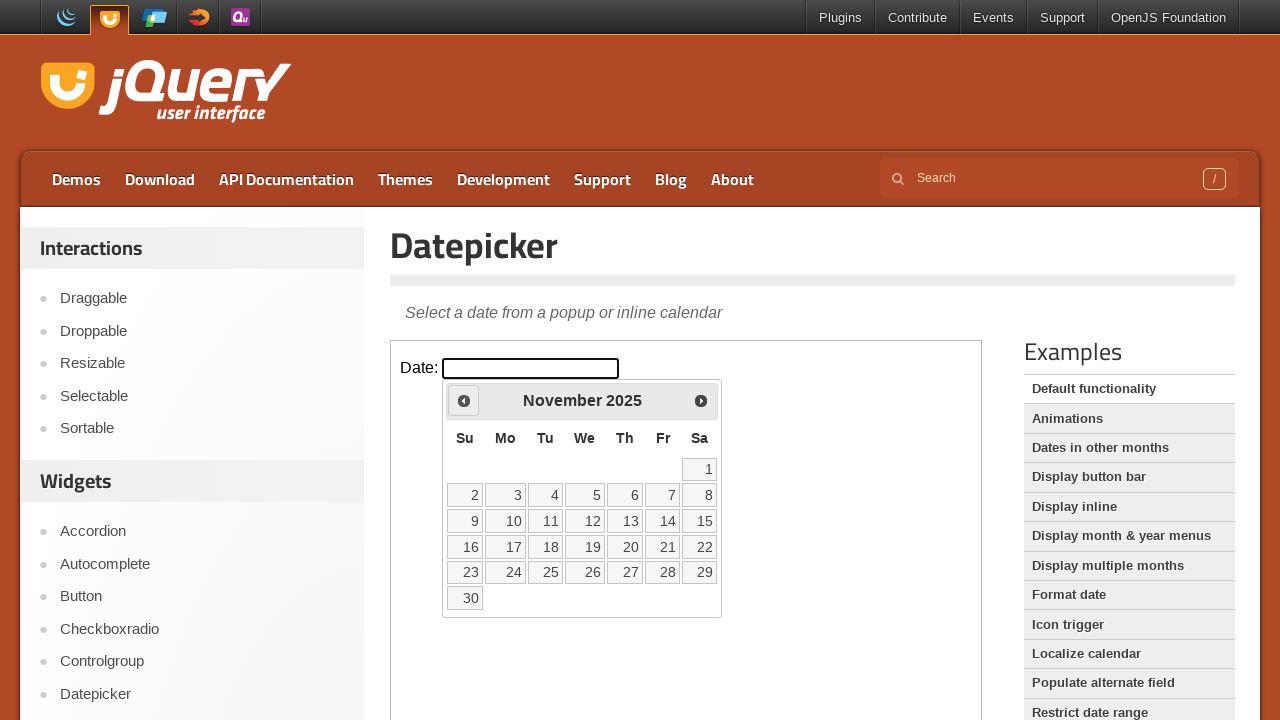

Clicked previous month button to navigate backwards at (464, 400) on iframe.demo-frame >> internal:control=enter-frame >> a[title='Prev']
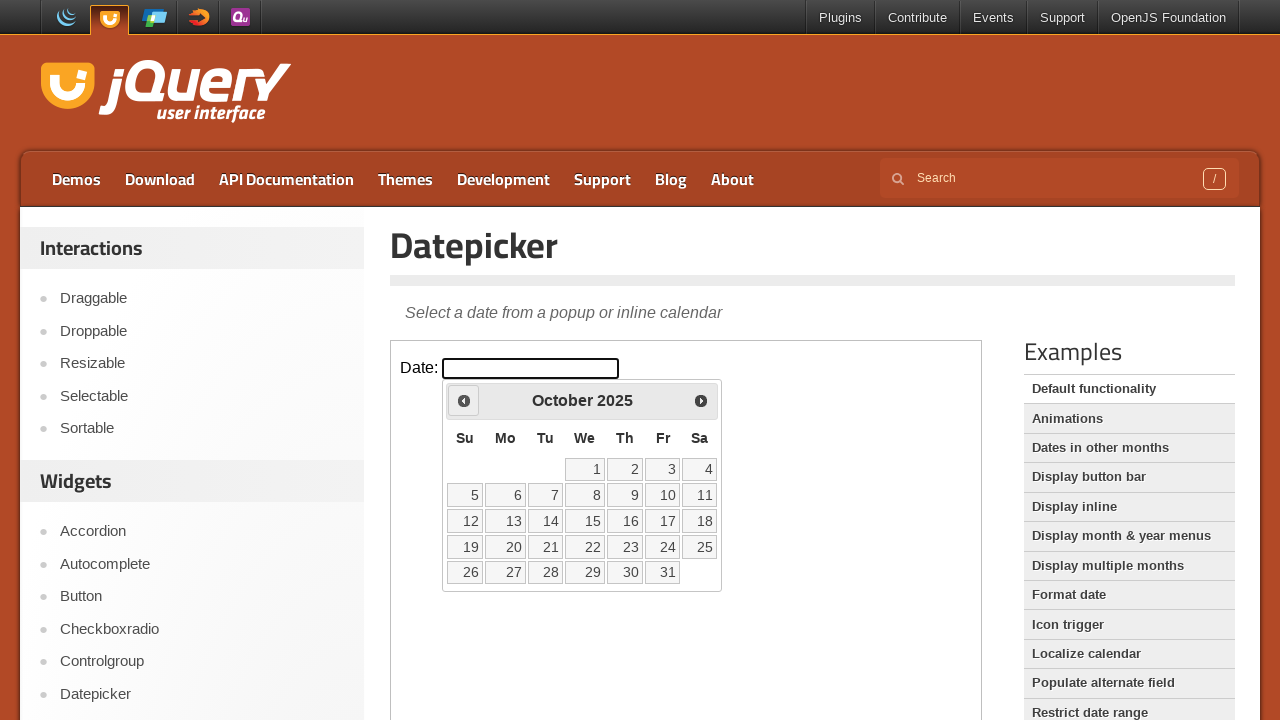

Updated current month/year: October 2025
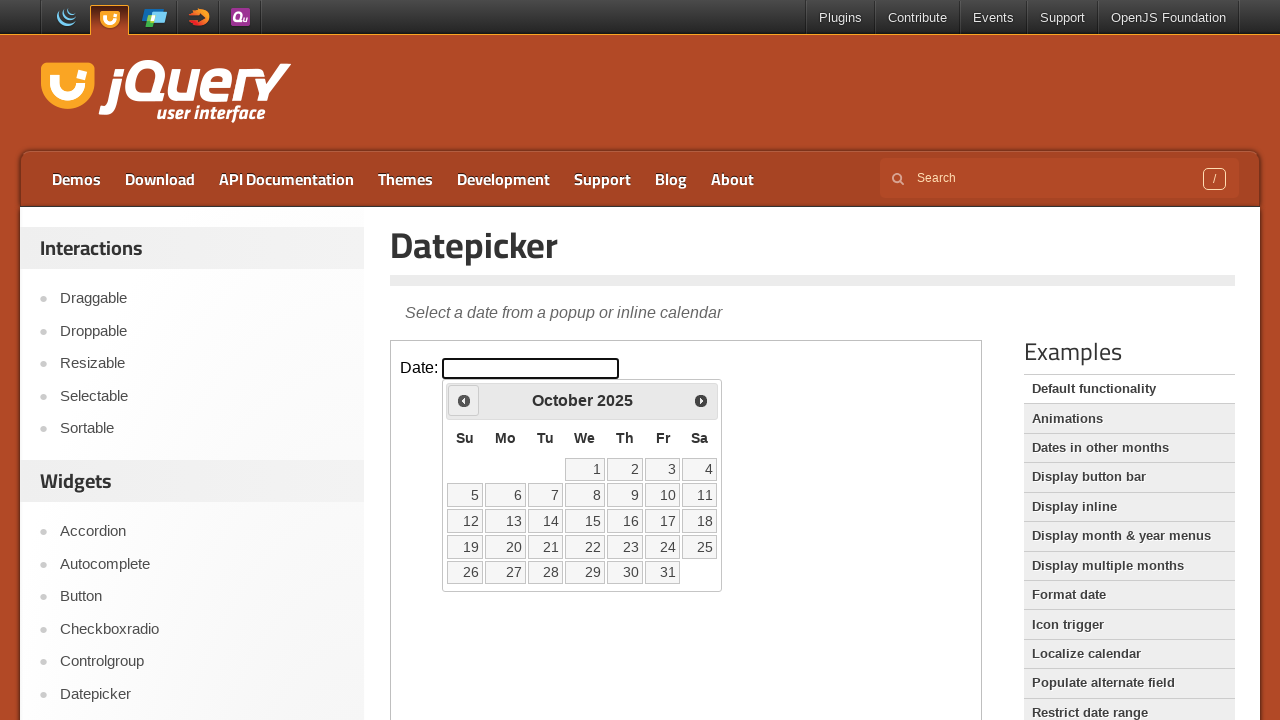

Clicked previous month button to navigate backwards at (464, 400) on iframe.demo-frame >> internal:control=enter-frame >> a[title='Prev']
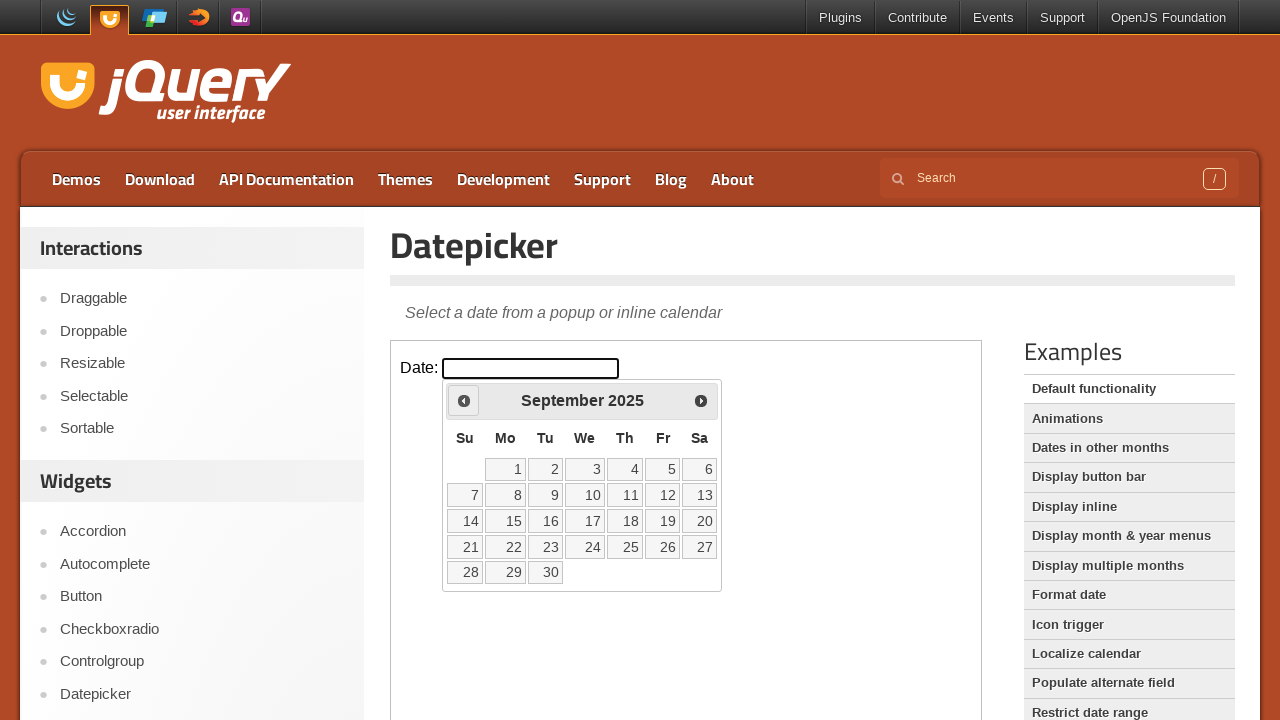

Updated current month/year: September 2025
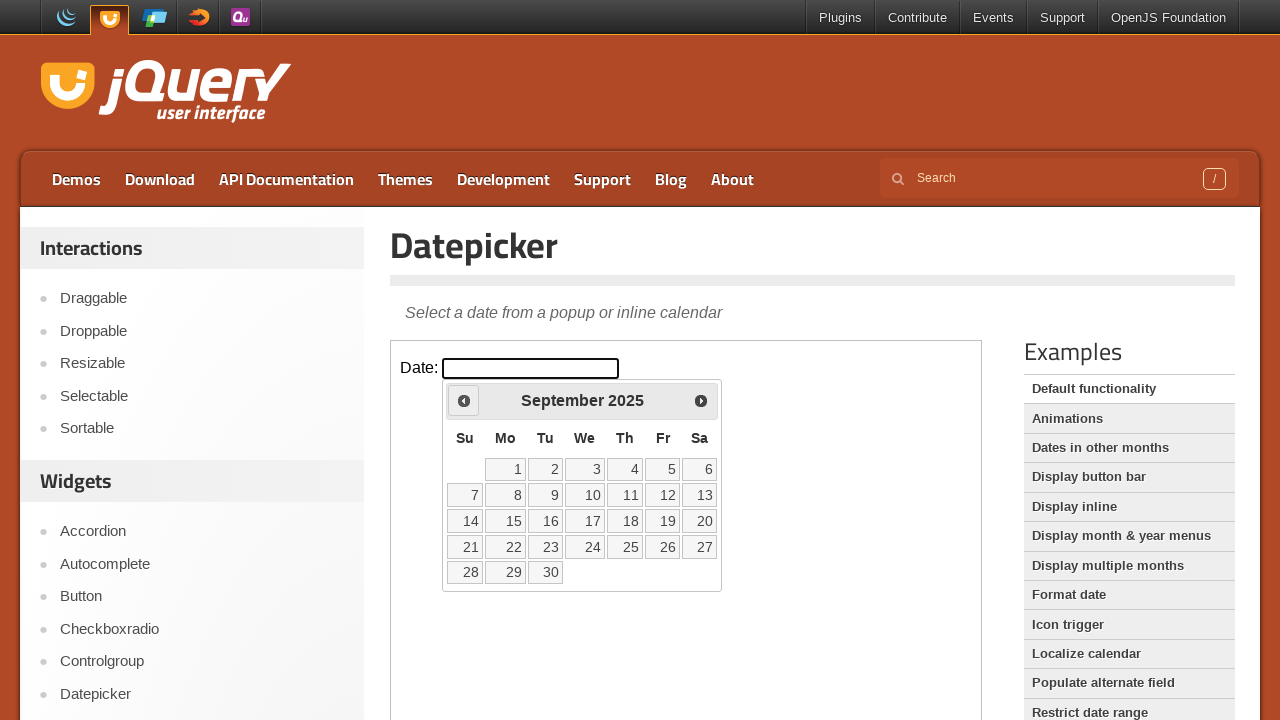

Clicked previous month button to navigate backwards at (464, 400) on iframe.demo-frame >> internal:control=enter-frame >> a[title='Prev']
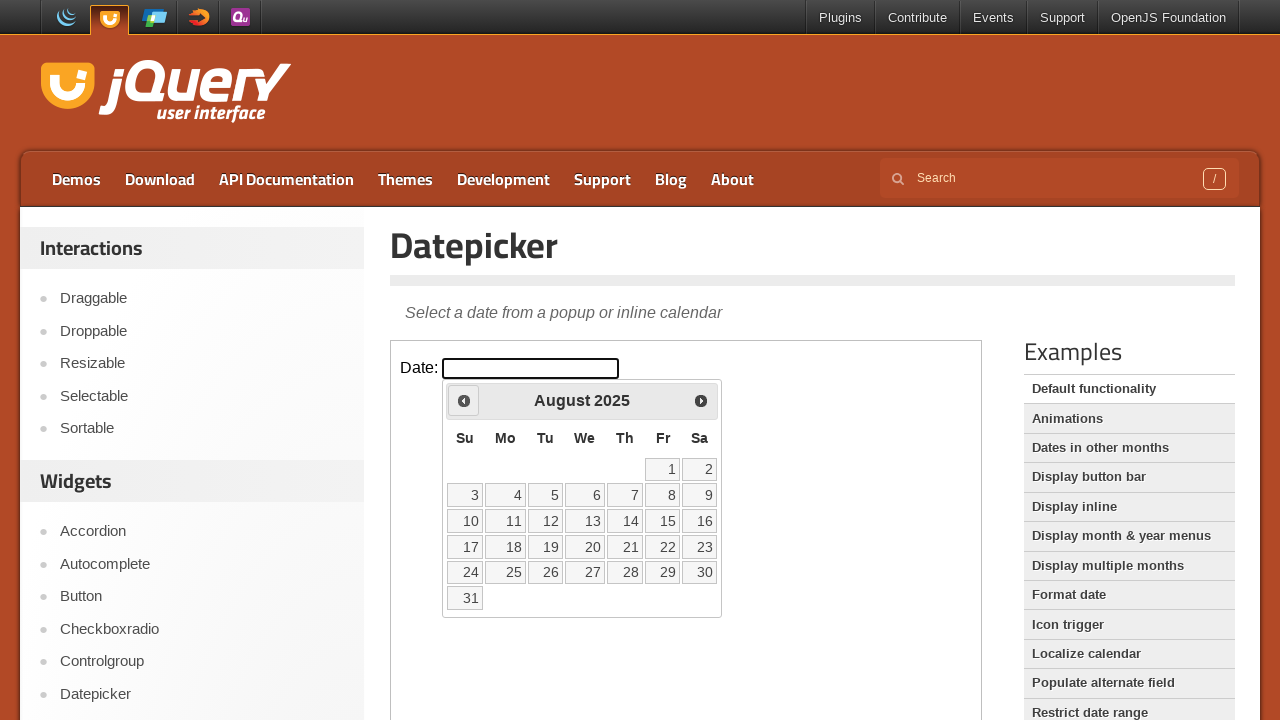

Updated current month/year: August 2025
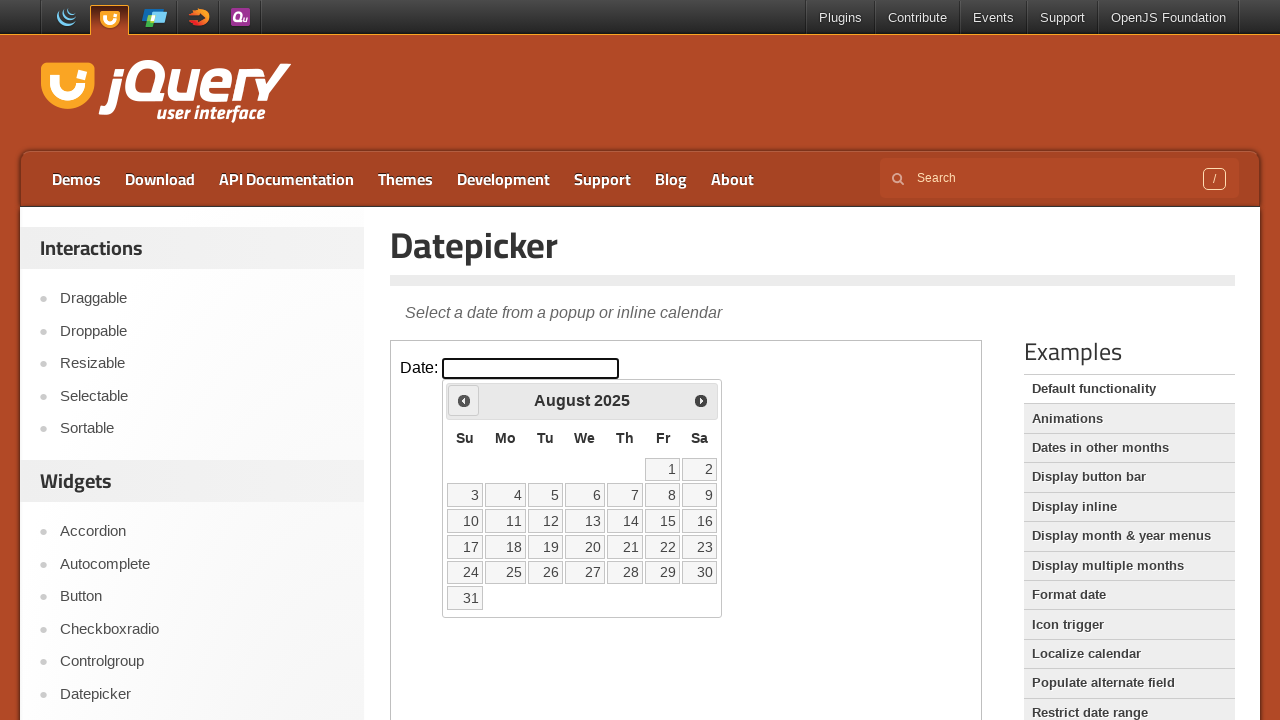

Clicked previous month button to navigate backwards at (464, 400) on iframe.demo-frame >> internal:control=enter-frame >> a[title='Prev']
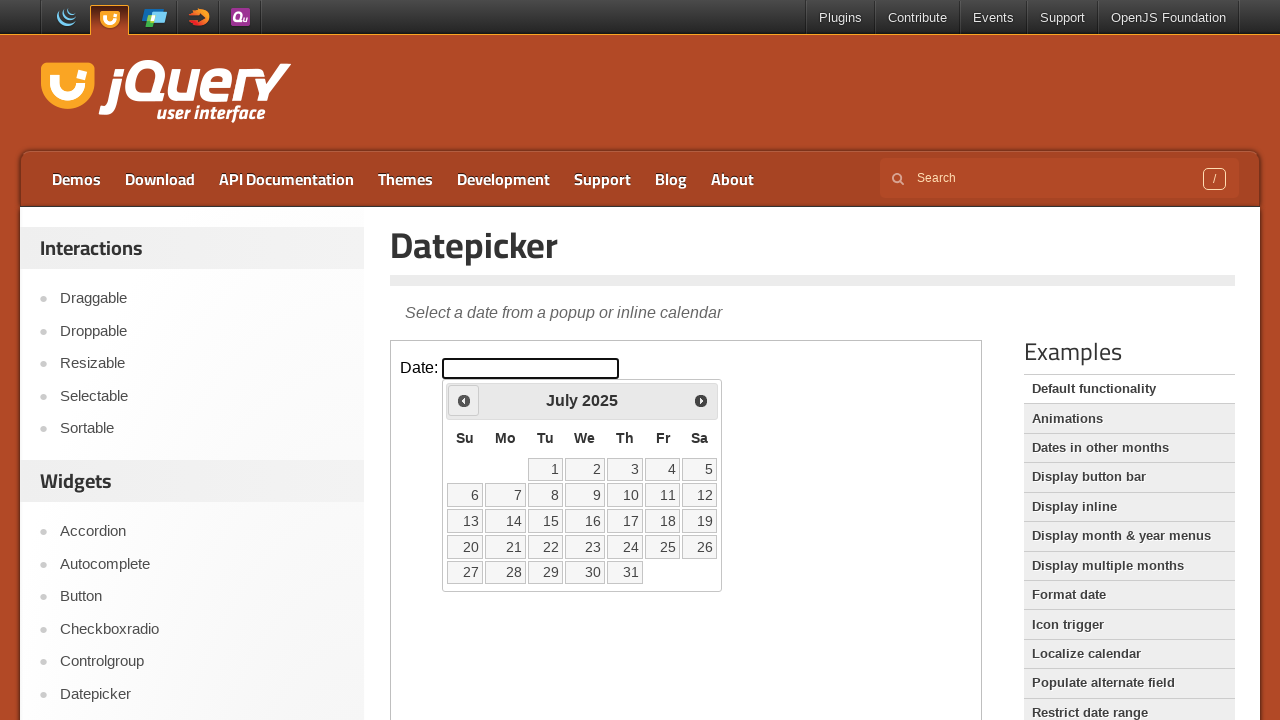

Updated current month/year: July 2025
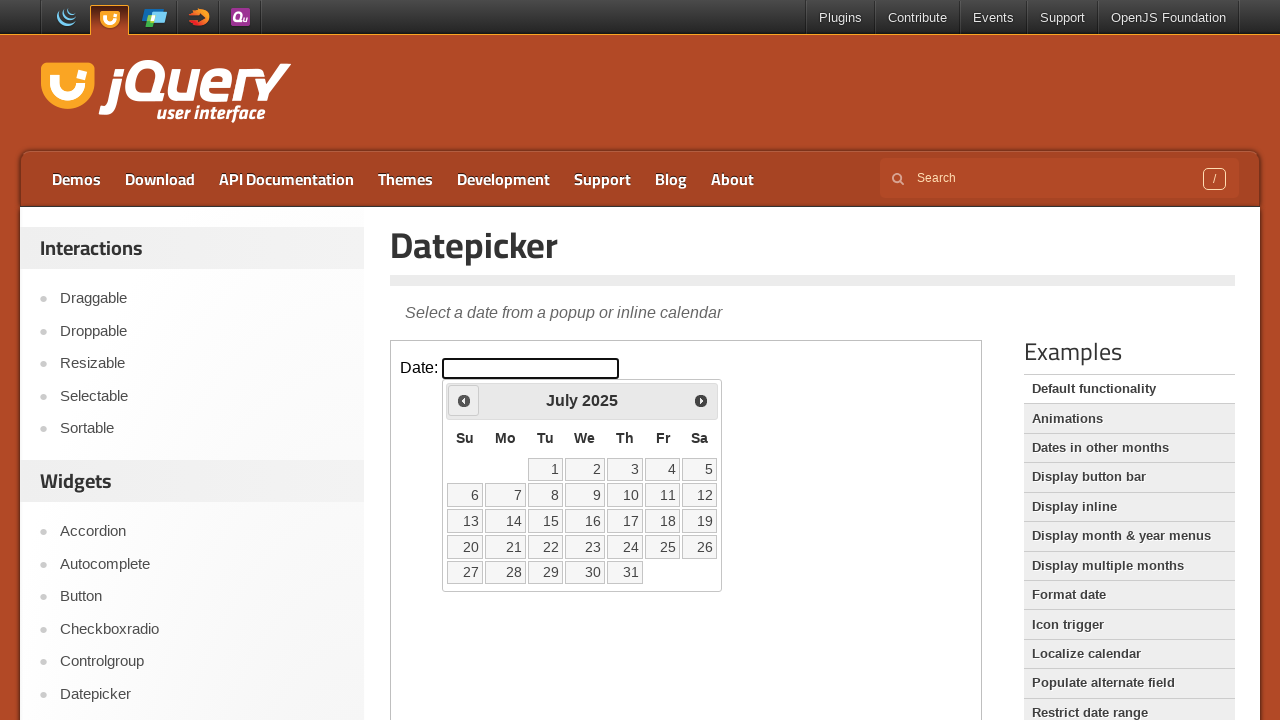

Clicked previous month button to navigate backwards at (464, 400) on iframe.demo-frame >> internal:control=enter-frame >> a[title='Prev']
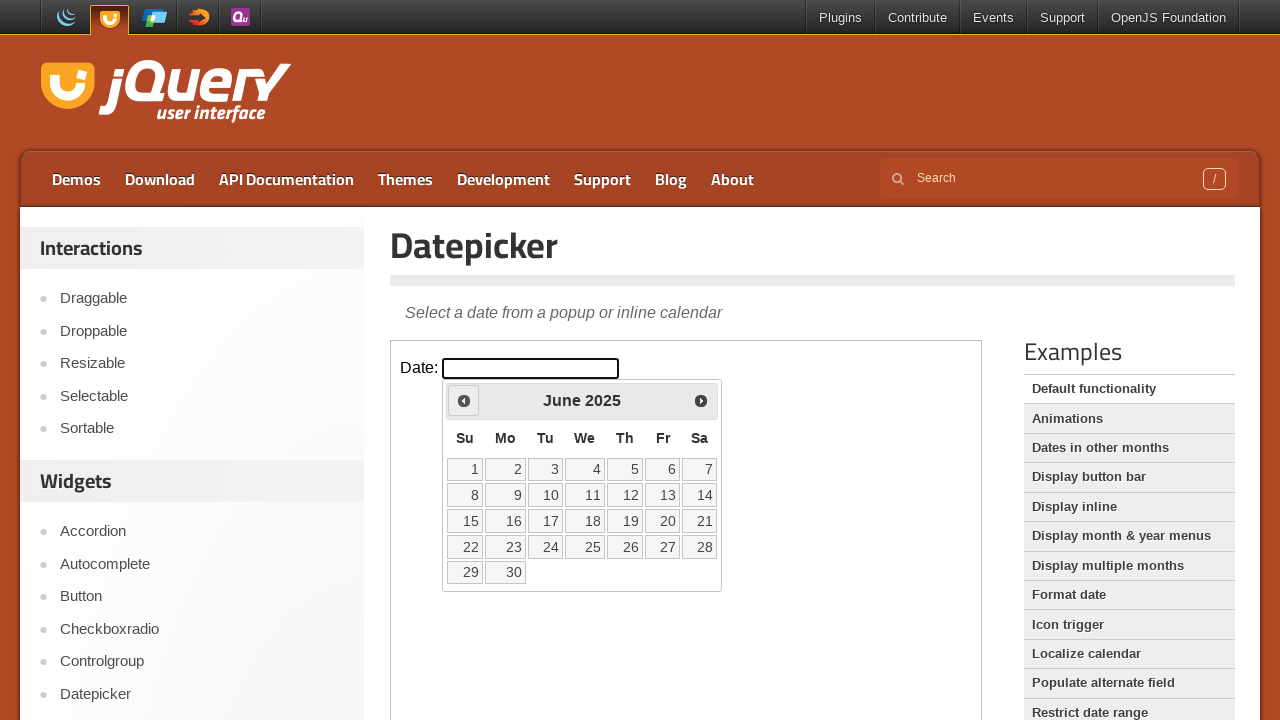

Updated current month/year: June 2025
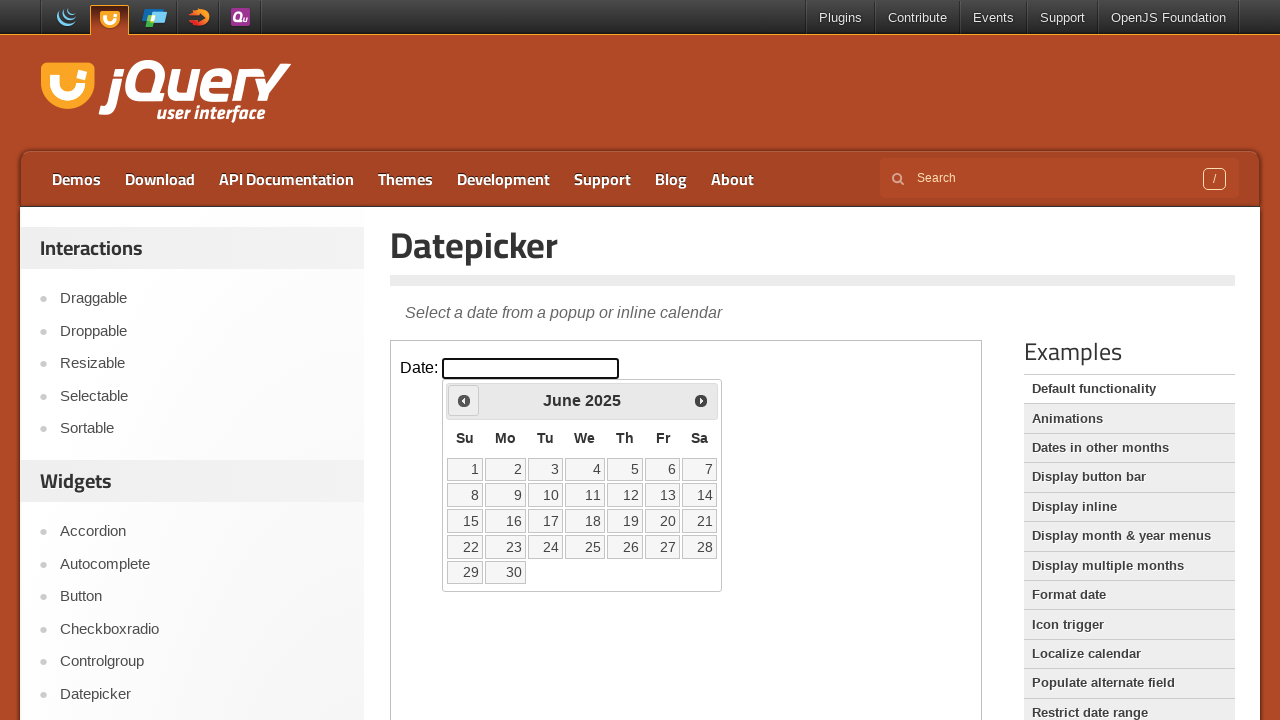

Clicked previous month button to navigate backwards at (464, 400) on iframe.demo-frame >> internal:control=enter-frame >> a[title='Prev']
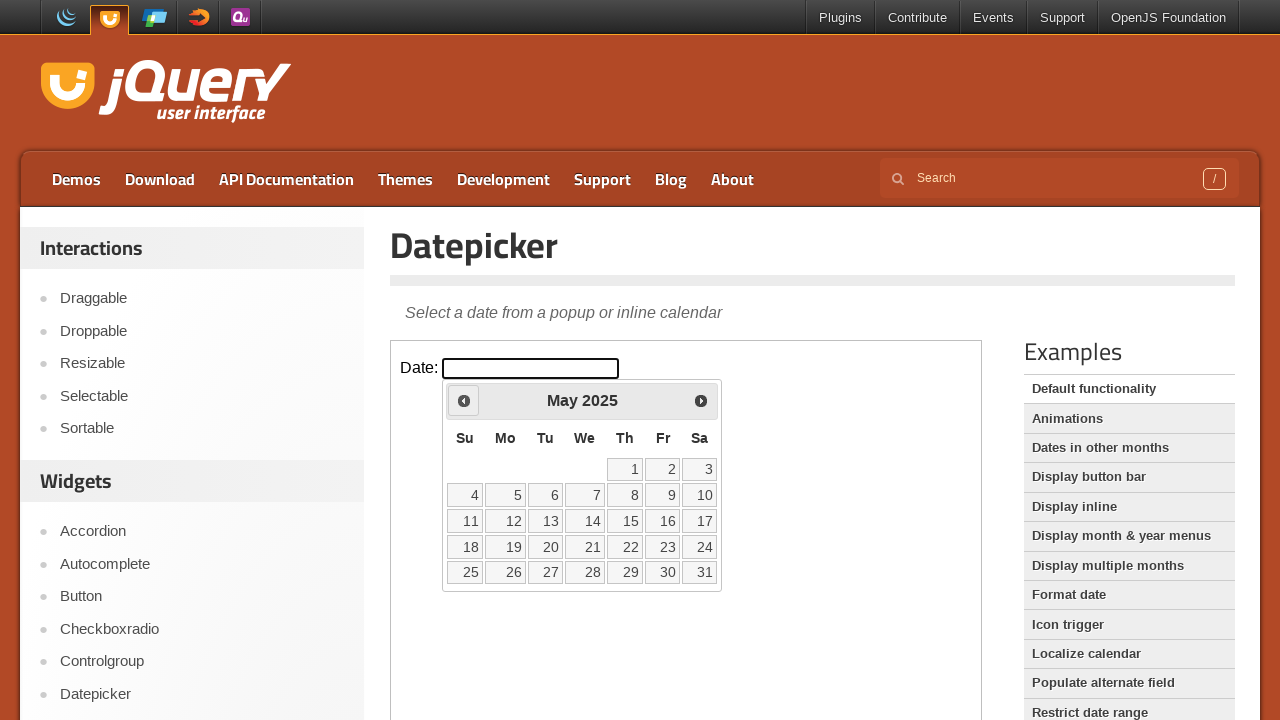

Updated current month/year: May 2025
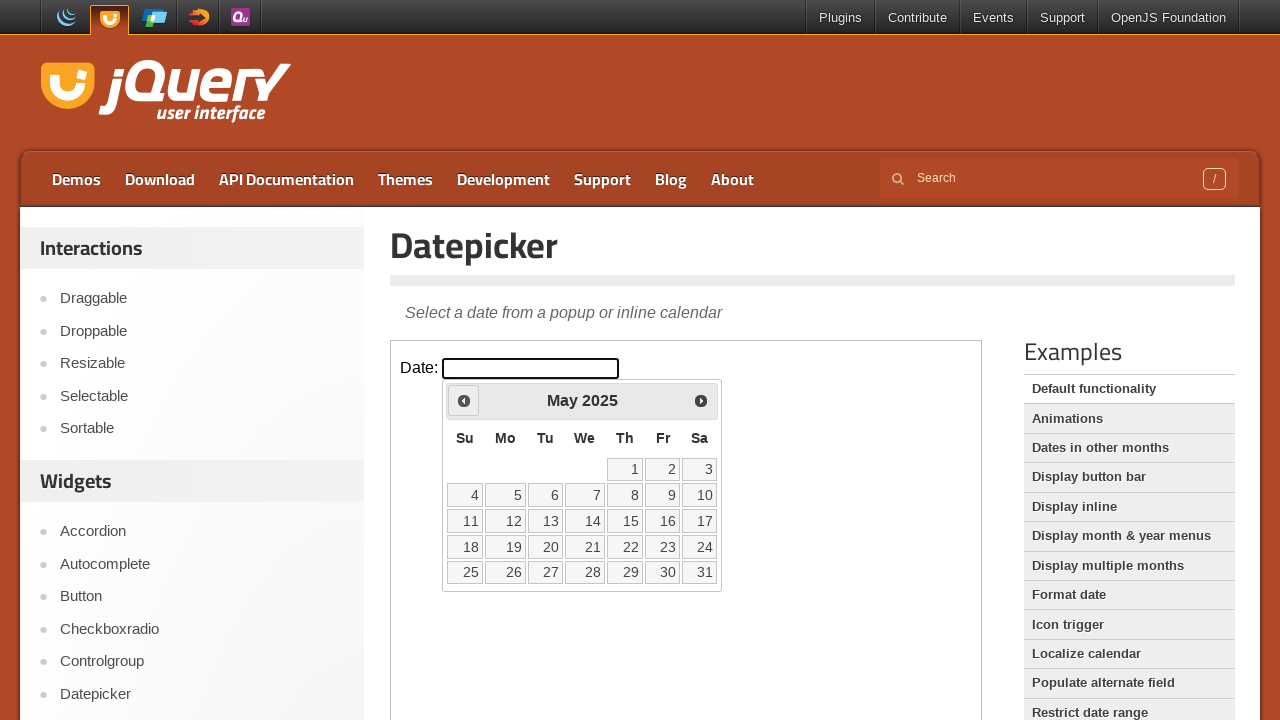

Clicked previous month button to navigate backwards at (464, 400) on iframe.demo-frame >> internal:control=enter-frame >> a[title='Prev']
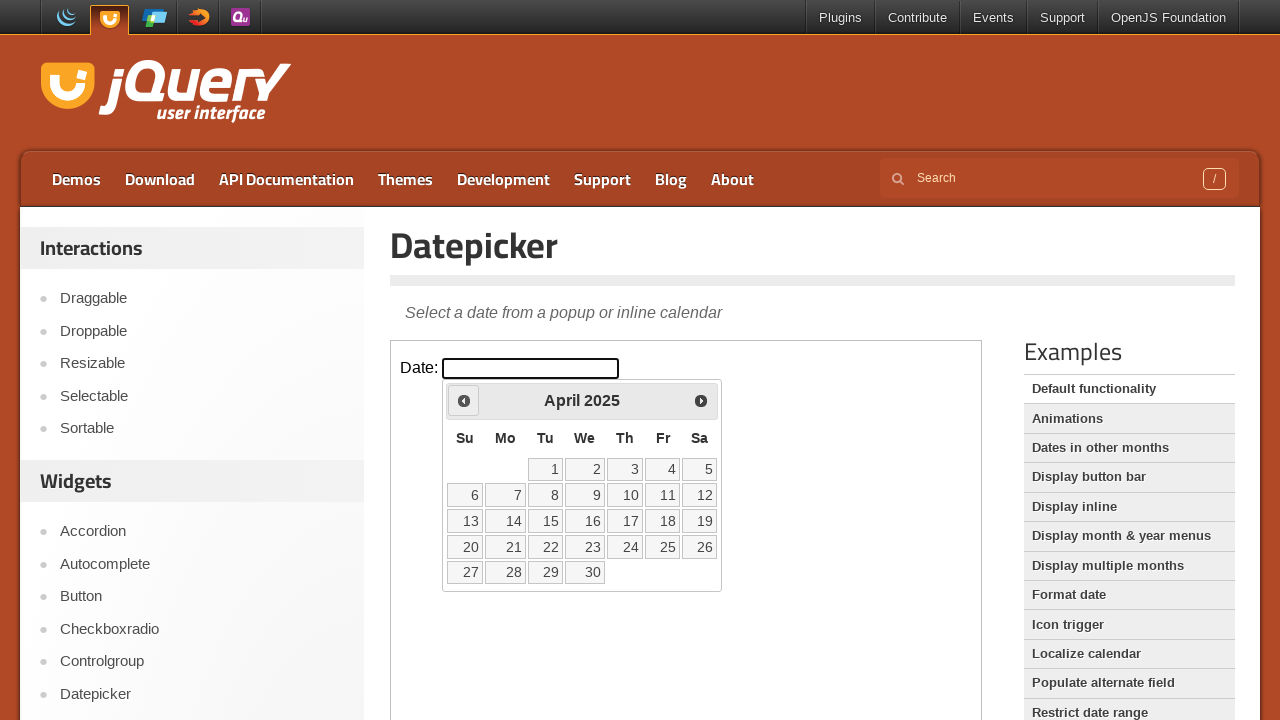

Updated current month/year: April 2025
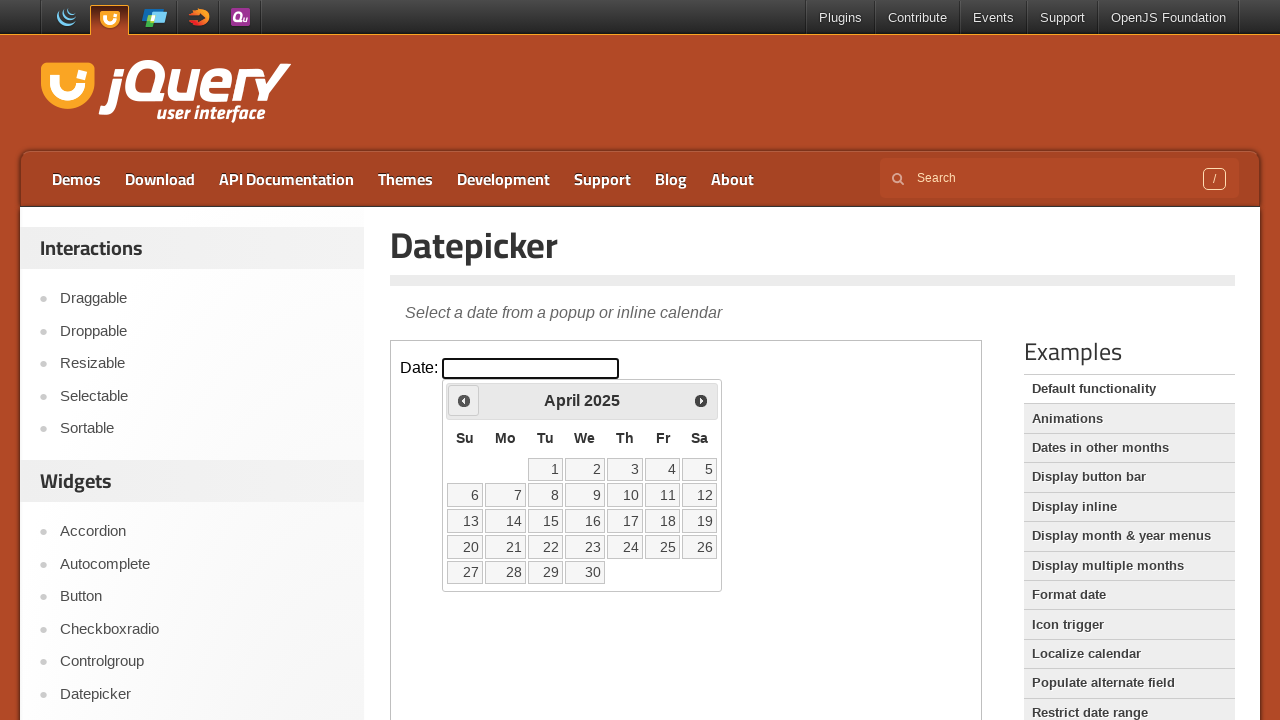

Clicked previous month button to navigate backwards at (464, 400) on iframe.demo-frame >> internal:control=enter-frame >> a[title='Prev']
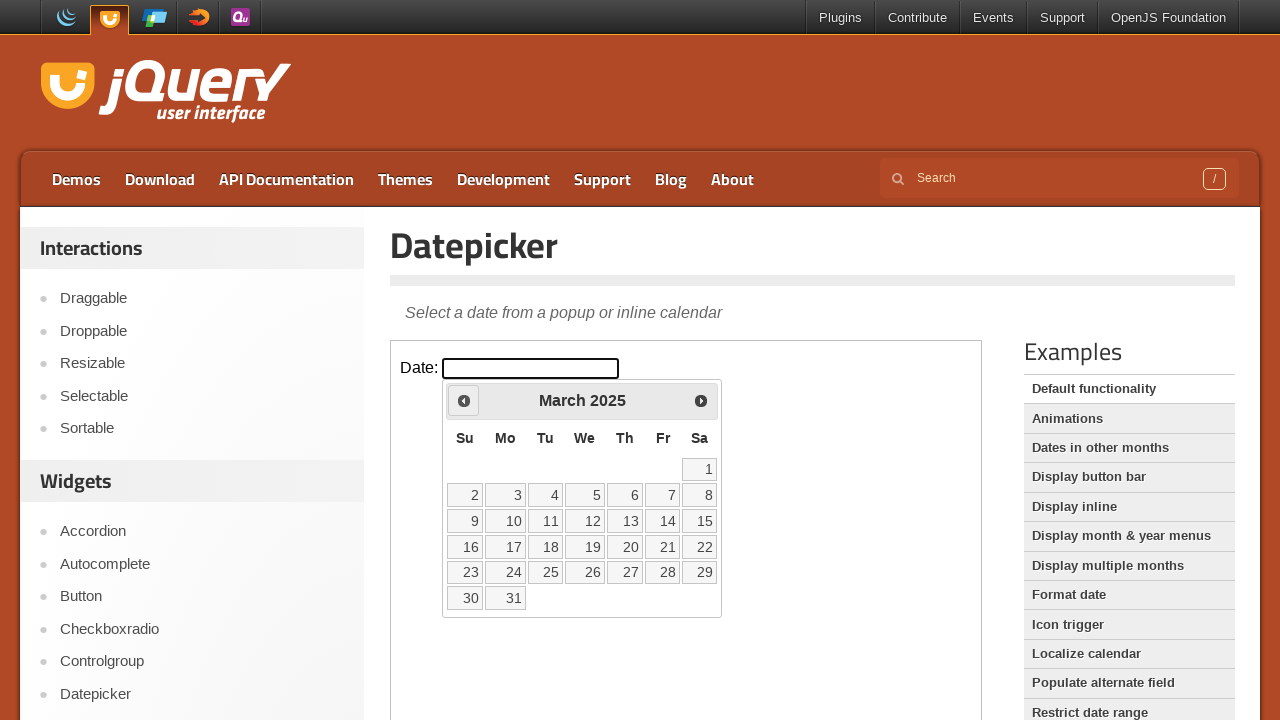

Updated current month/year: March 2025
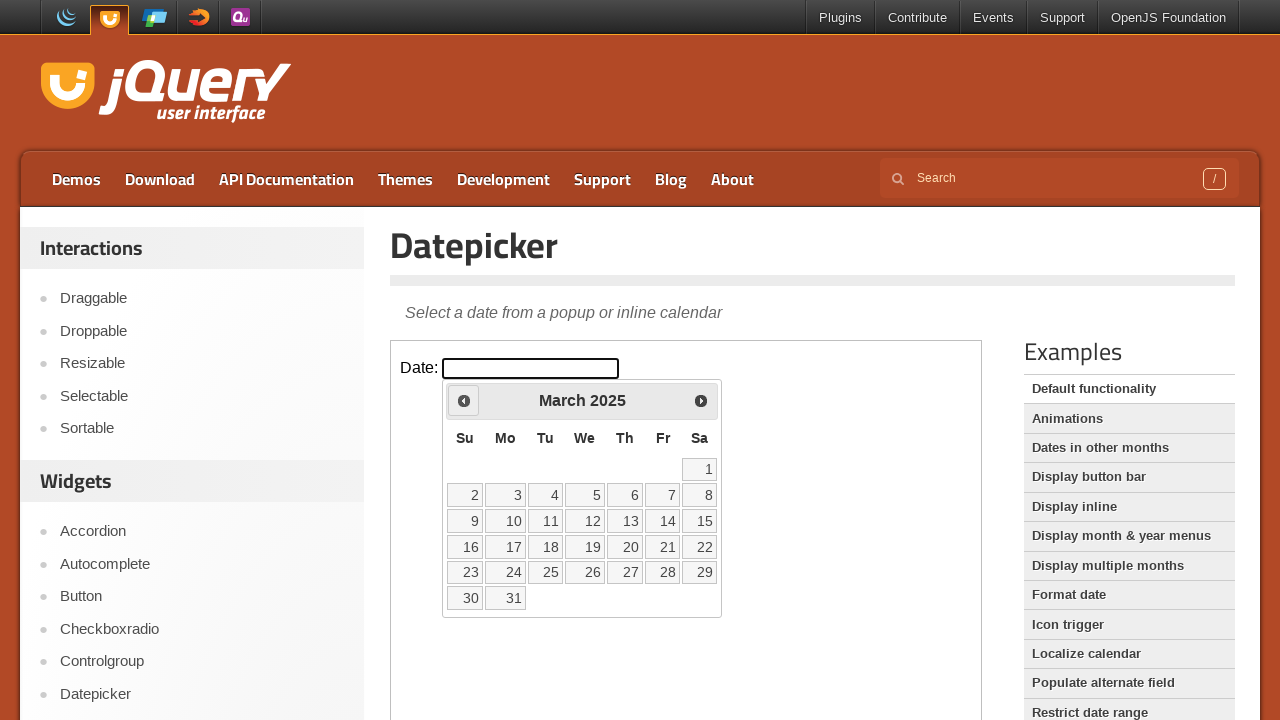

Clicked previous month button to navigate backwards at (464, 400) on iframe.demo-frame >> internal:control=enter-frame >> a[title='Prev']
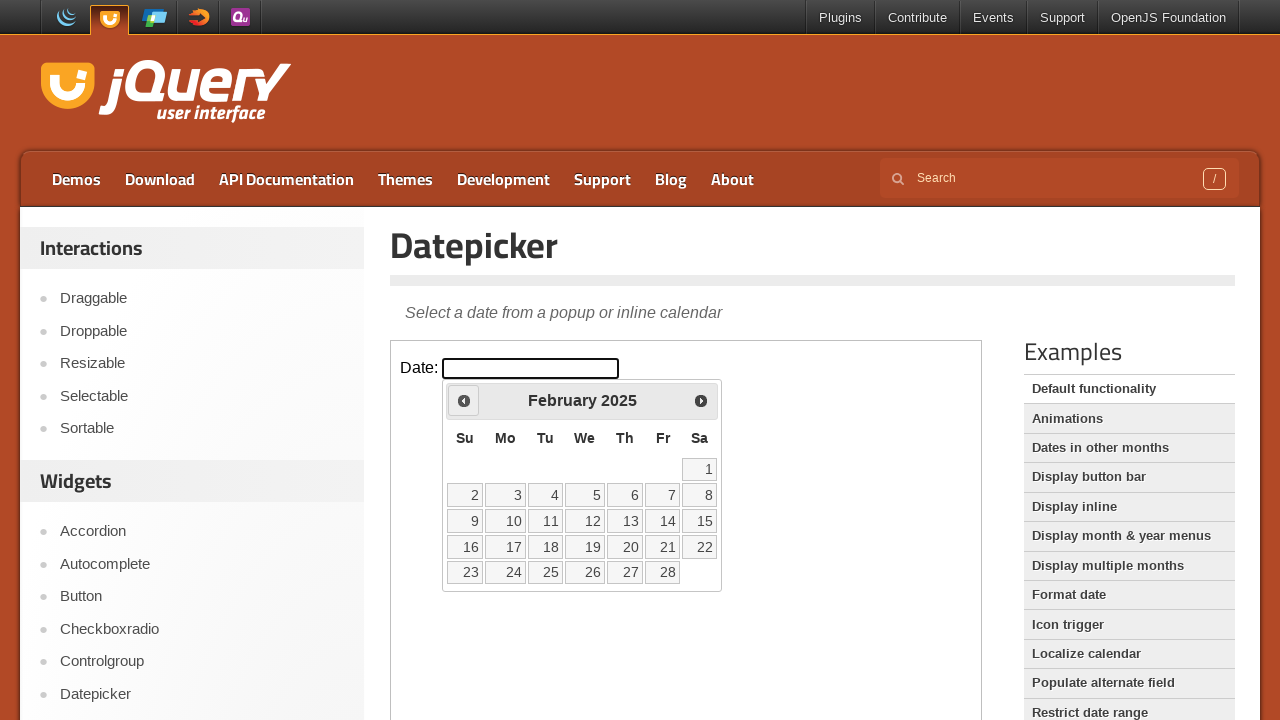

Updated current month/year: February 2025
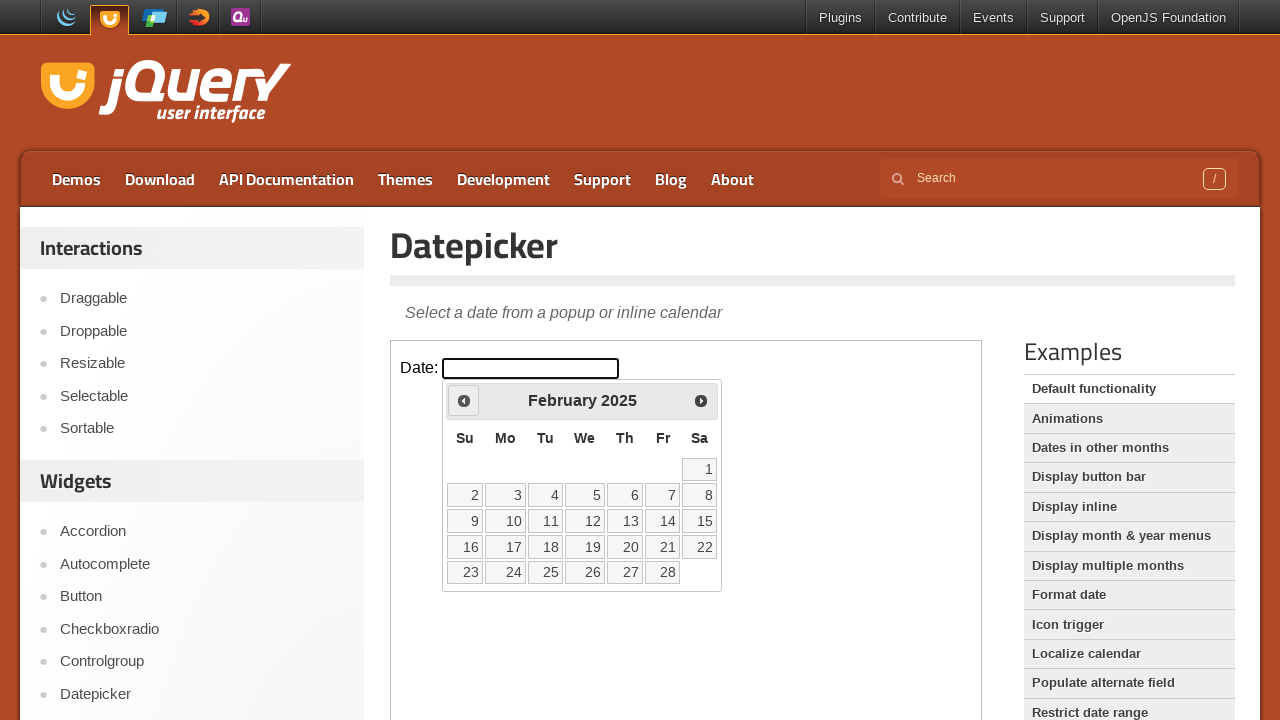

Clicked previous month button to navigate backwards at (464, 400) on iframe.demo-frame >> internal:control=enter-frame >> a[title='Prev']
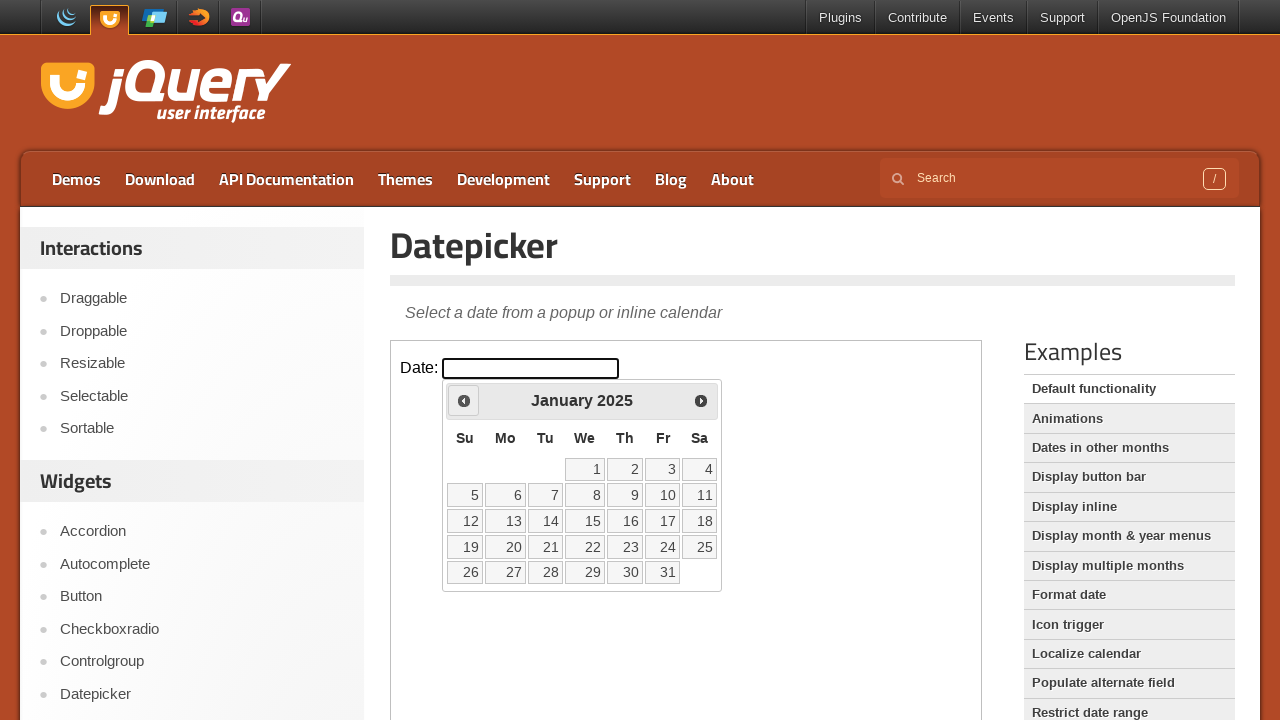

Updated current month/year: January 2025
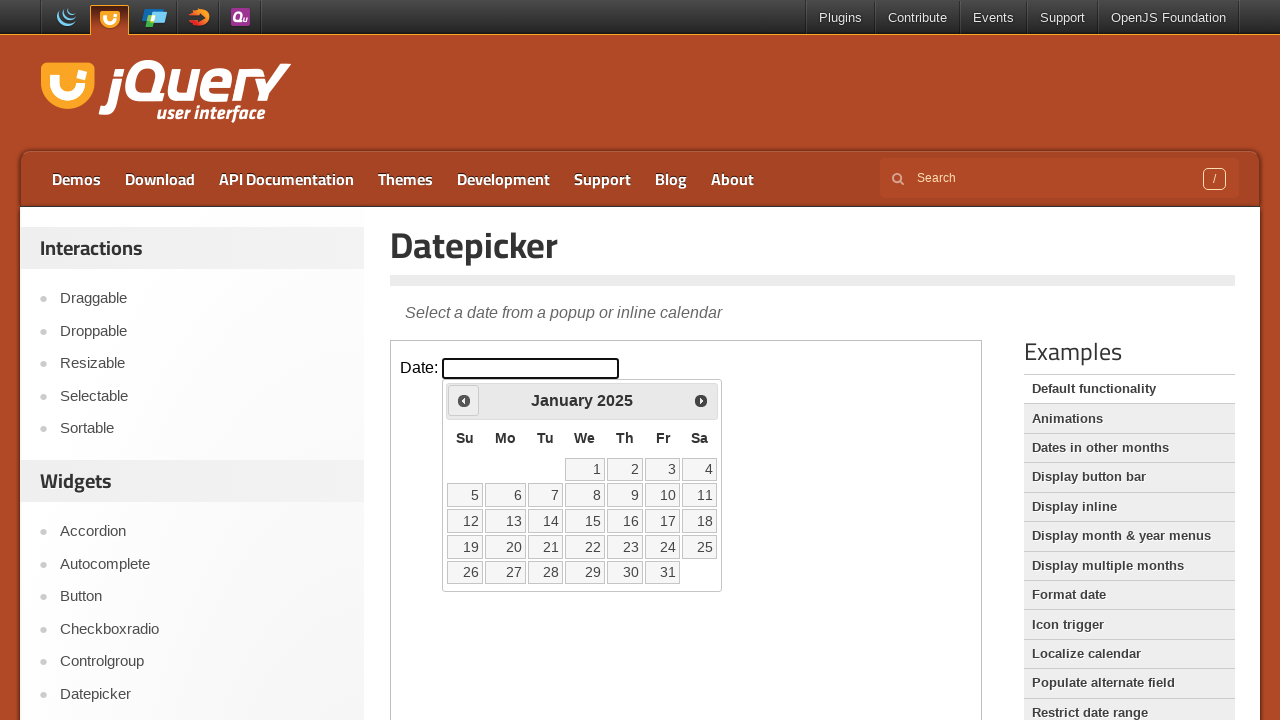

Clicked previous month button to navigate backwards at (464, 400) on iframe.demo-frame >> internal:control=enter-frame >> a[title='Prev']
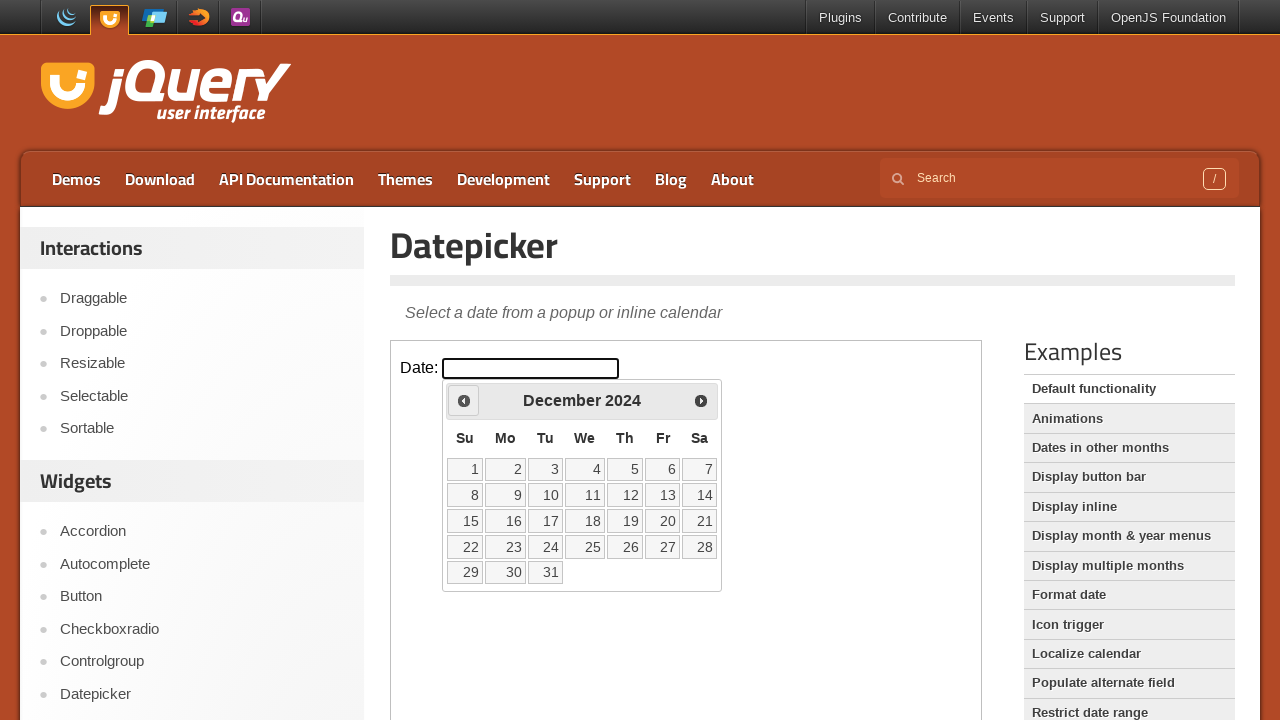

Updated current month/year: December 2024
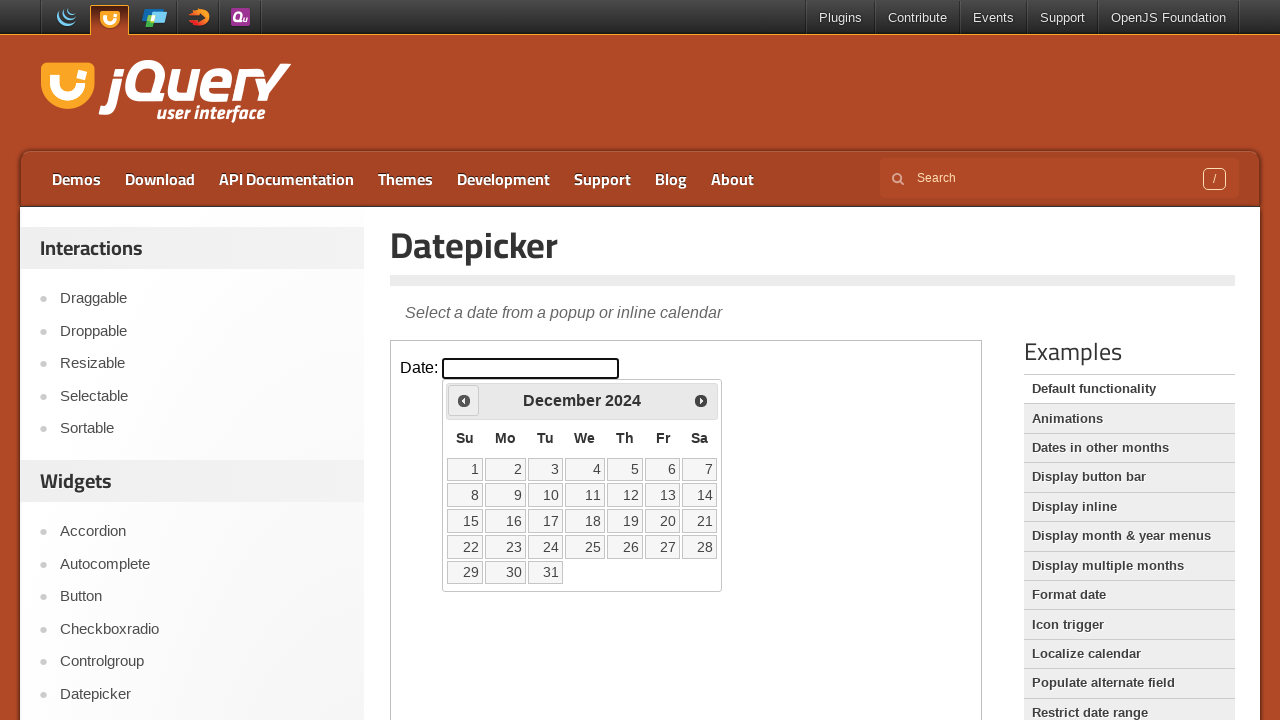

Clicked previous month button to navigate backwards at (464, 400) on iframe.demo-frame >> internal:control=enter-frame >> a[title='Prev']
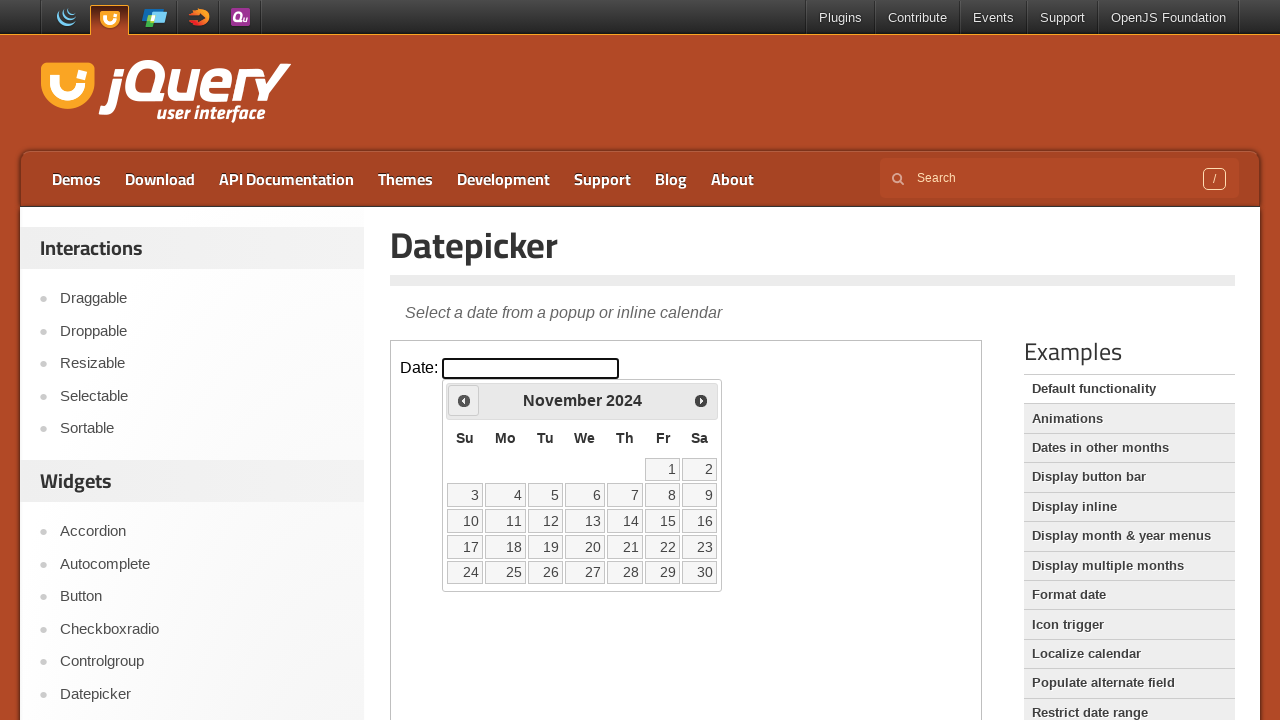

Updated current month/year: November 2024
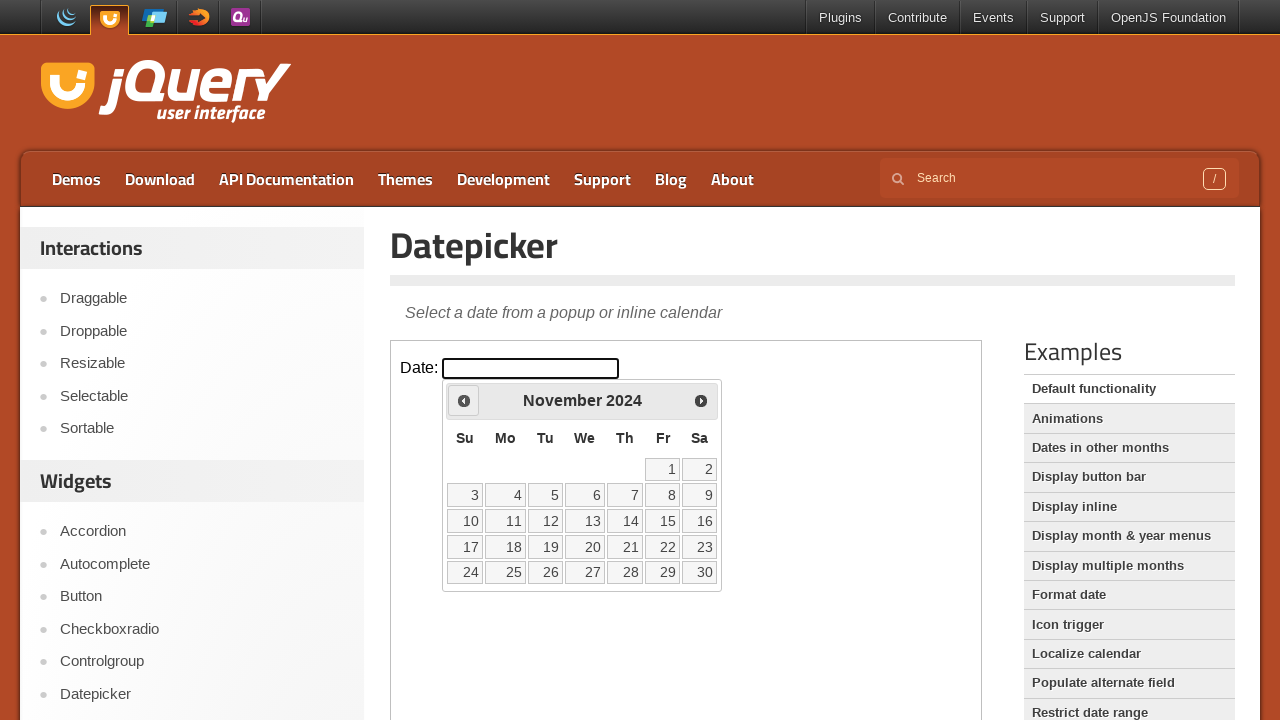

Clicked previous month button to navigate backwards at (464, 400) on iframe.demo-frame >> internal:control=enter-frame >> a[title='Prev']
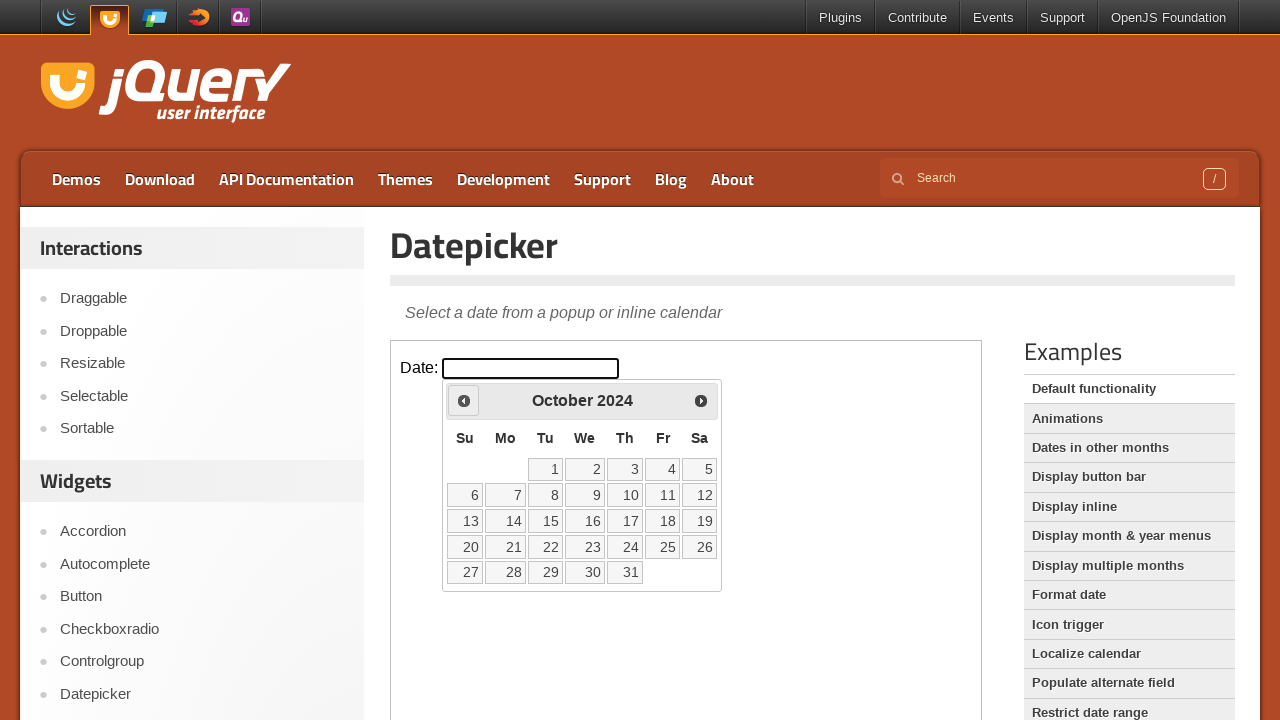

Updated current month/year: October 2024
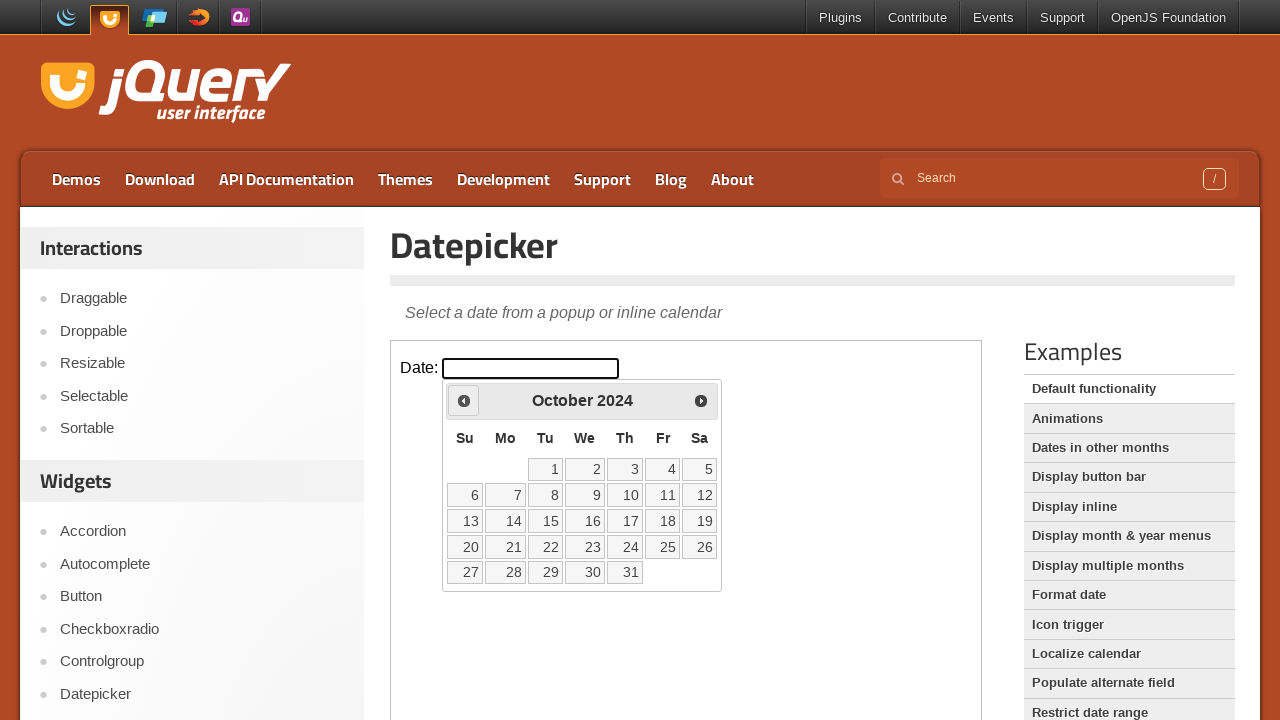

Clicked previous month button to navigate backwards at (464, 400) on iframe.demo-frame >> internal:control=enter-frame >> a[title='Prev']
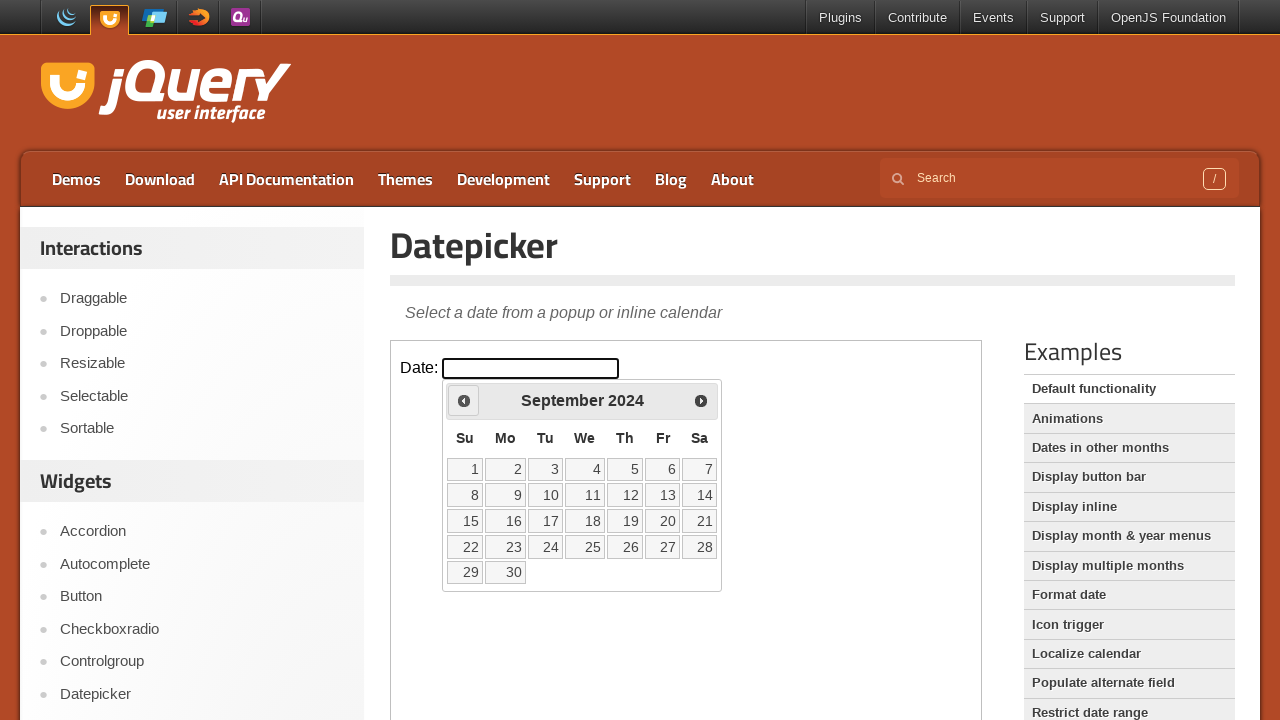

Updated current month/year: September 2024
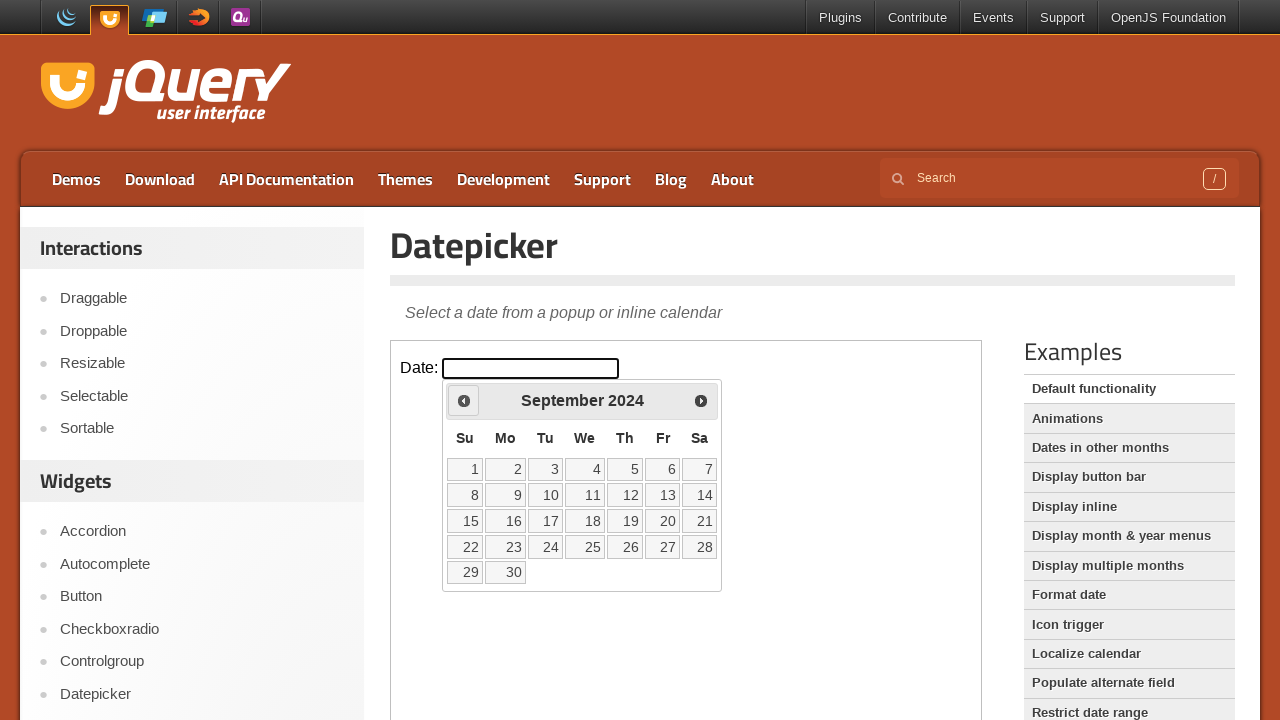

Clicked previous month button to navigate backwards at (464, 400) on iframe.demo-frame >> internal:control=enter-frame >> a[title='Prev']
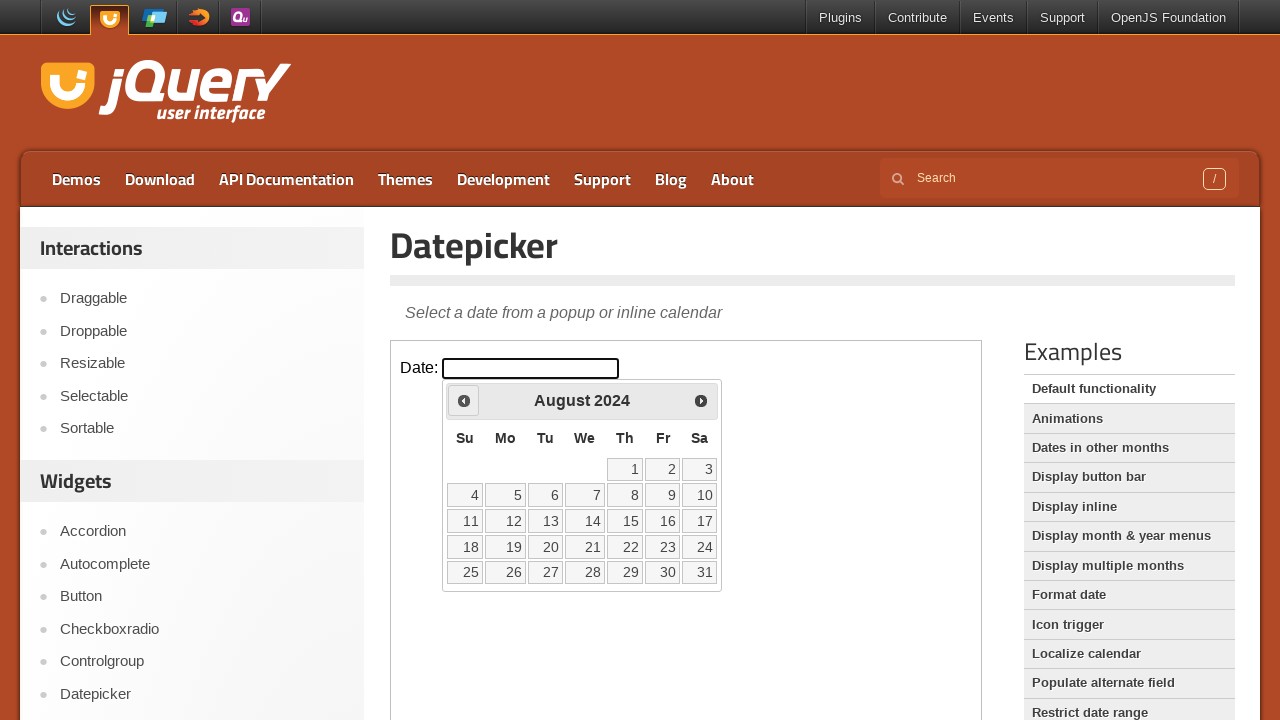

Updated current month/year: August 2024
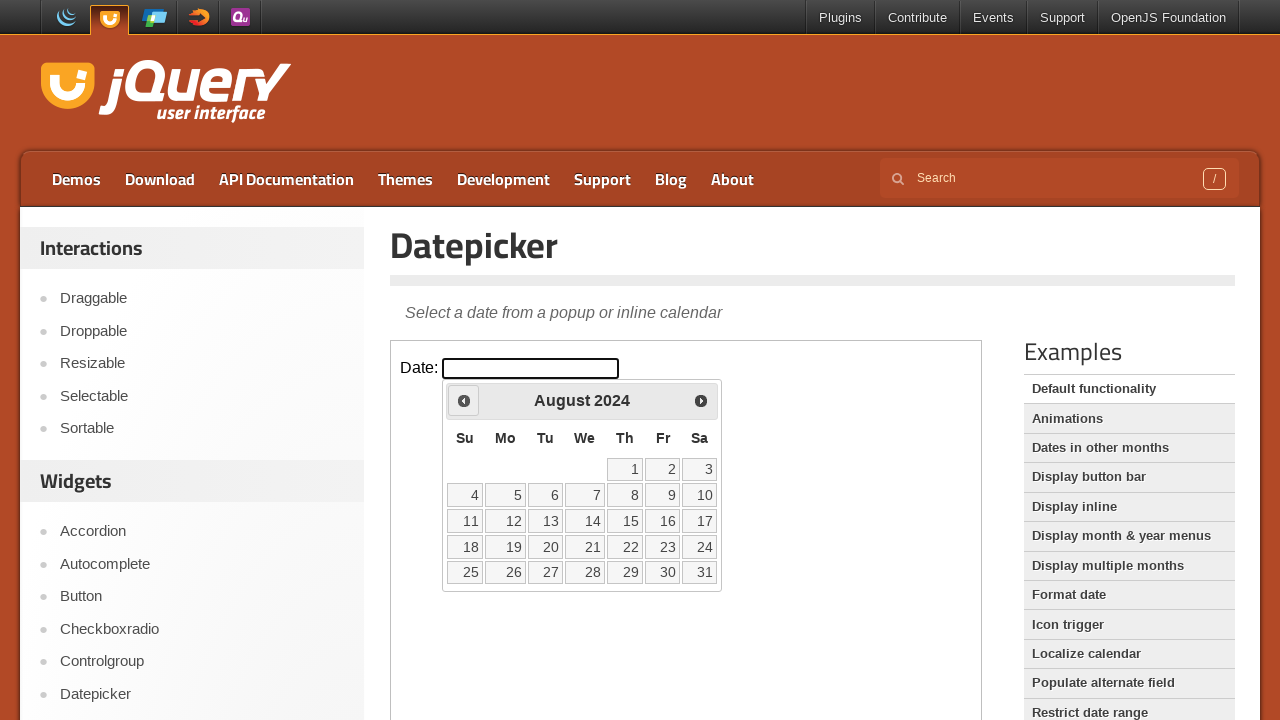

Clicked previous month button to navigate backwards at (464, 400) on iframe.demo-frame >> internal:control=enter-frame >> a[title='Prev']
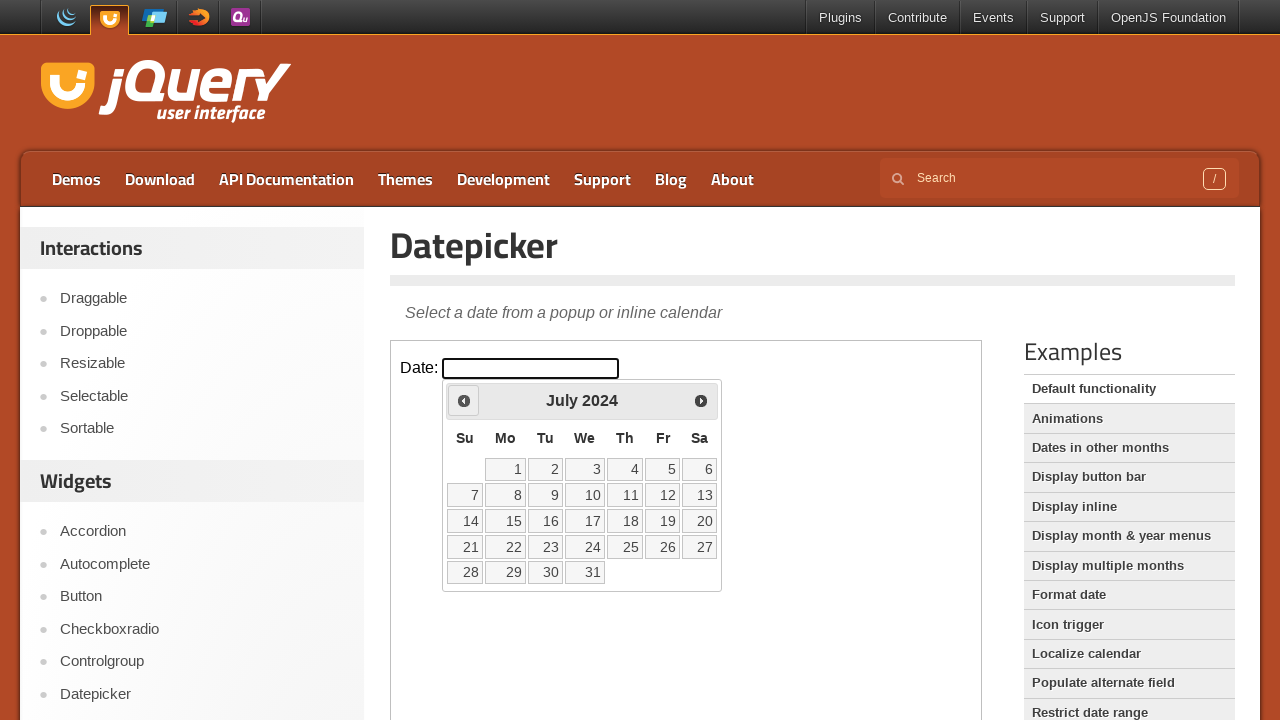

Updated current month/year: July 2024
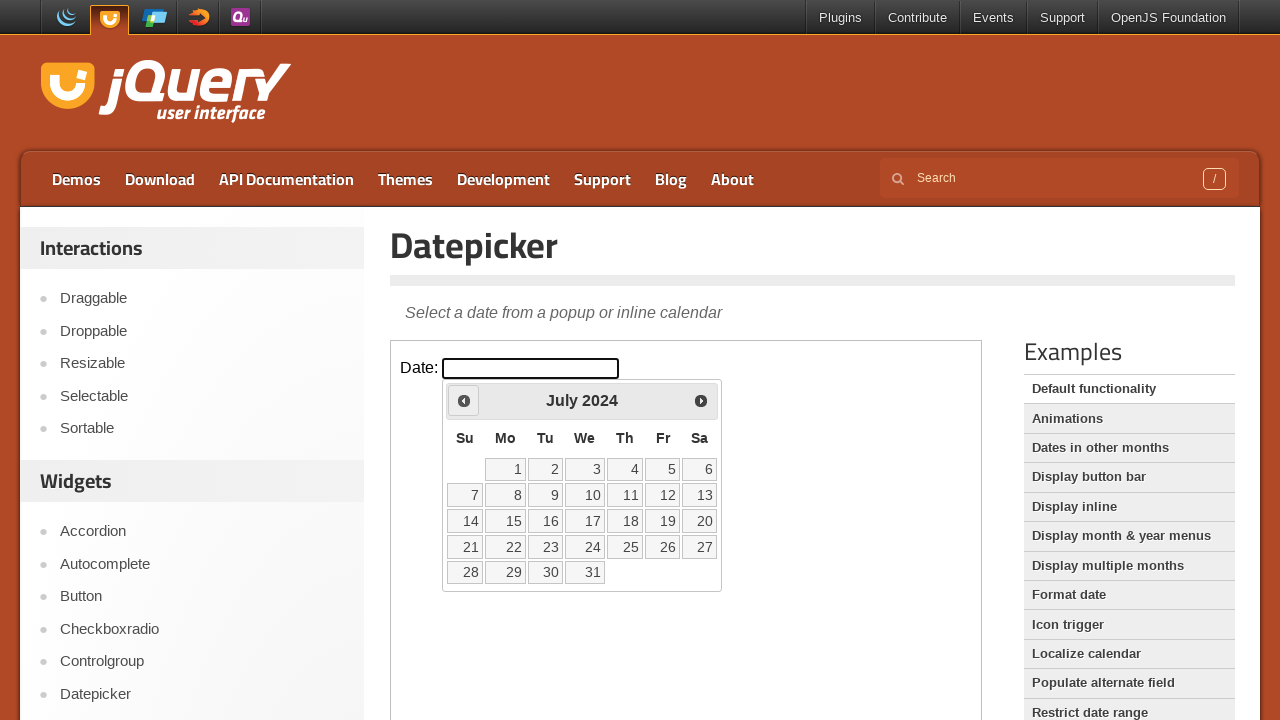

Clicked previous month button to navigate backwards at (464, 400) on iframe.demo-frame >> internal:control=enter-frame >> a[title='Prev']
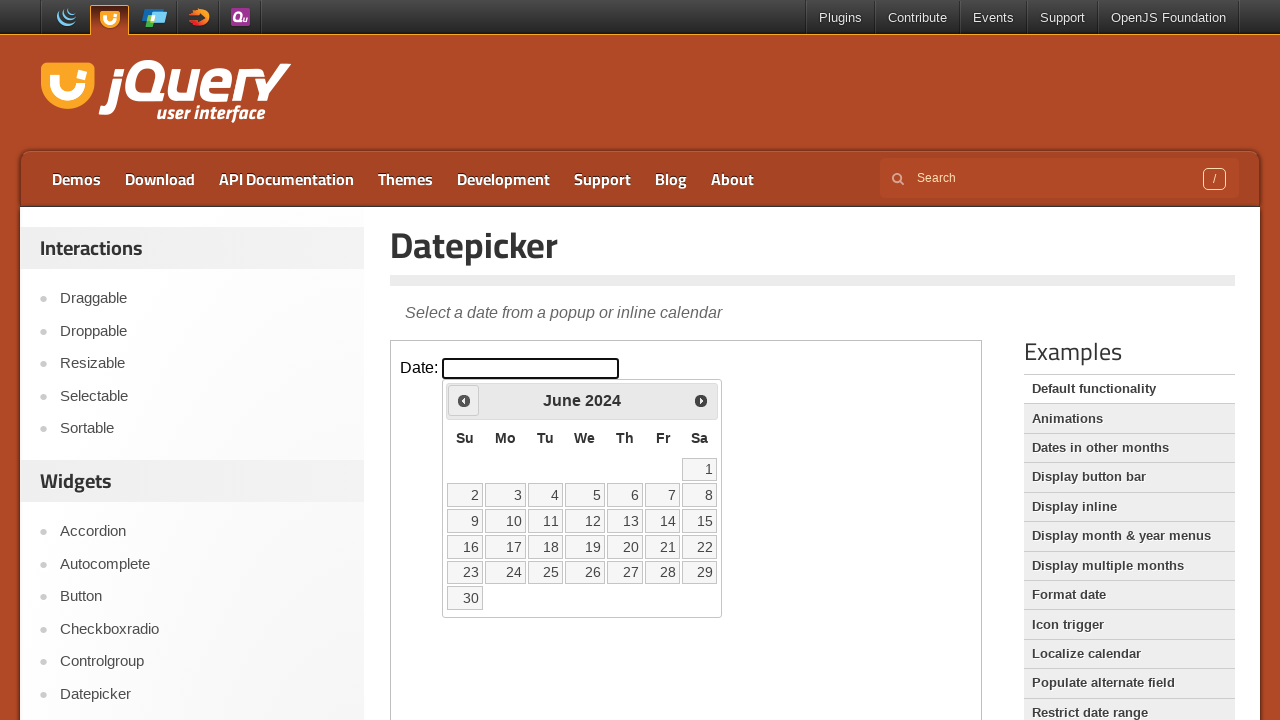

Updated current month/year: June 2024
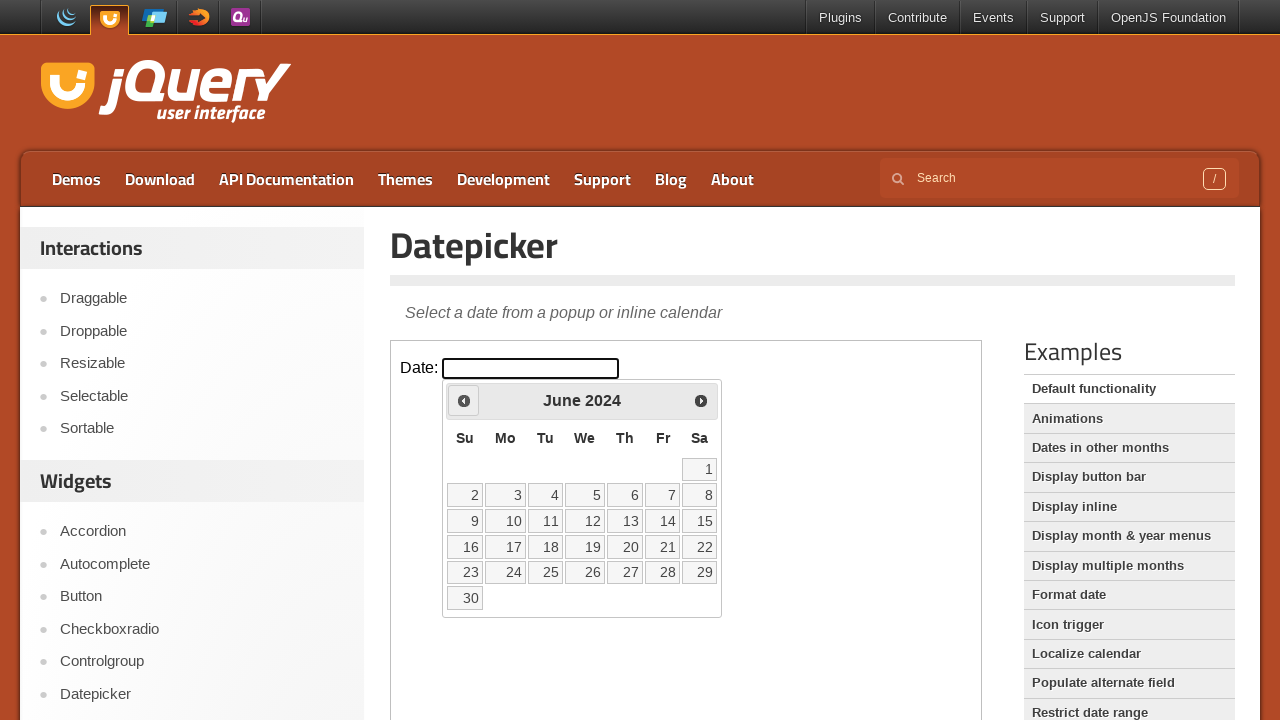

Clicked previous month button to navigate backwards at (464, 400) on iframe.demo-frame >> internal:control=enter-frame >> a[title='Prev']
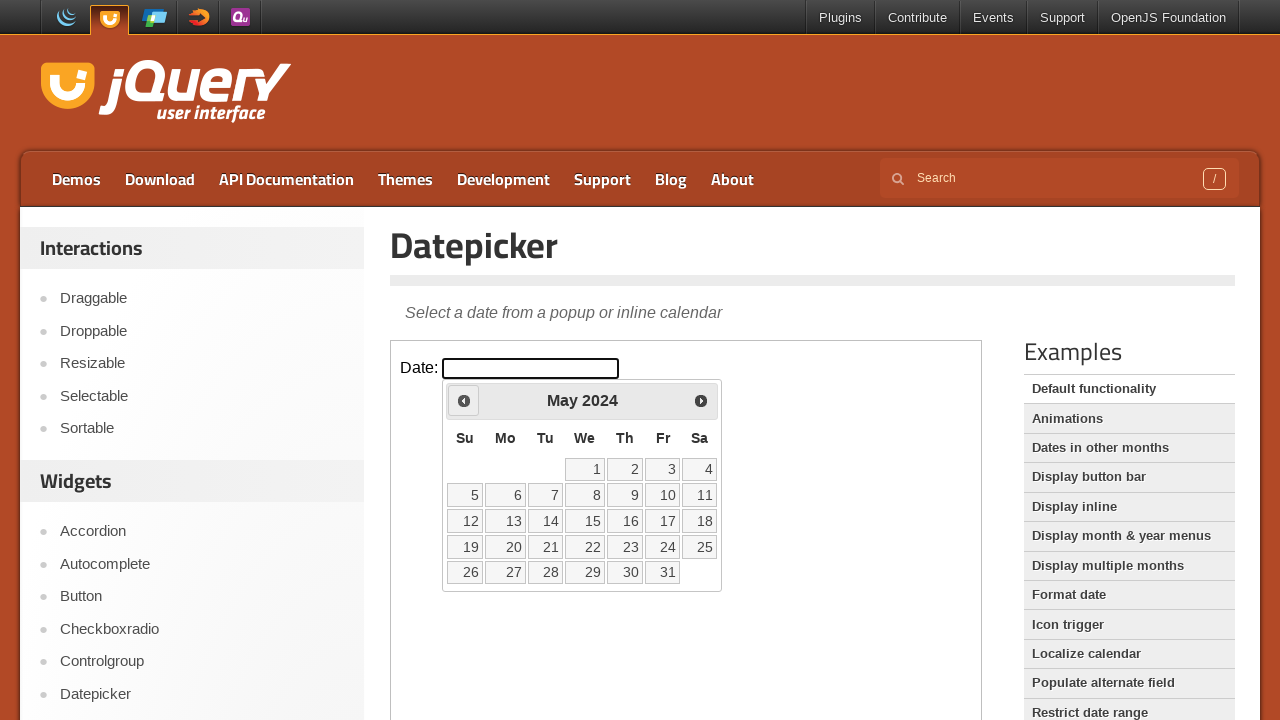

Updated current month/year: May 2024
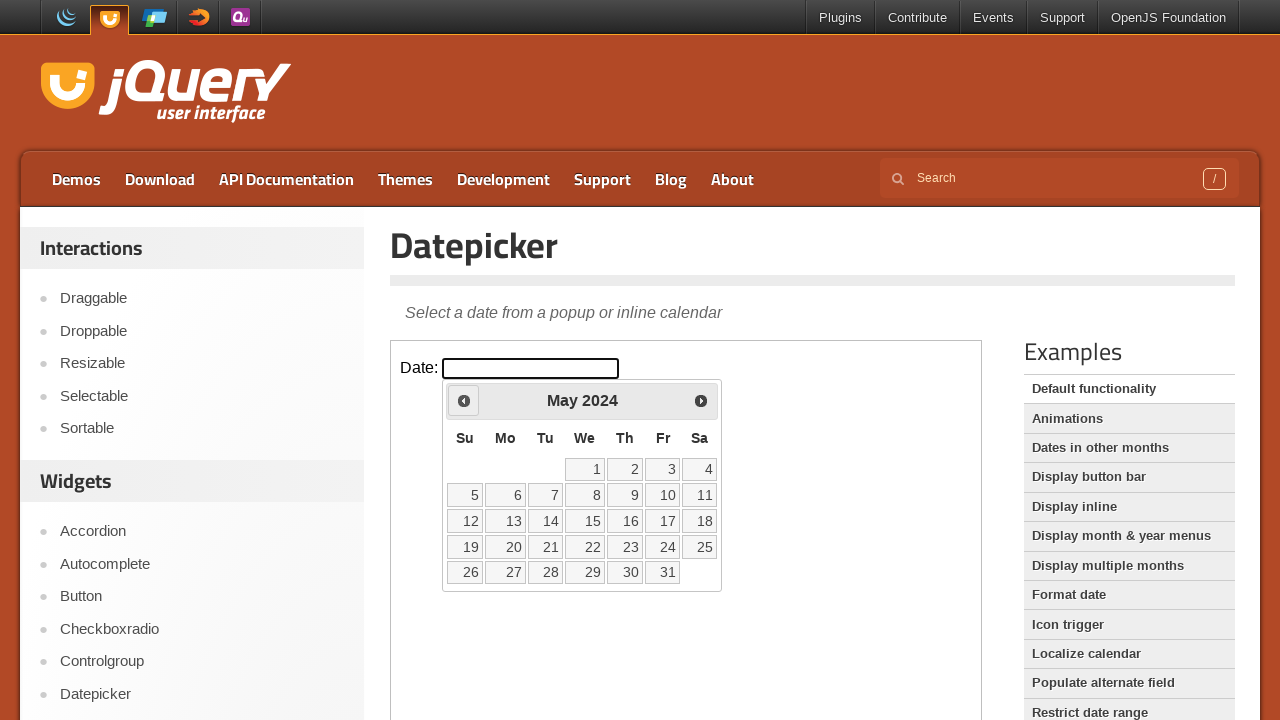

Clicked previous month button to navigate backwards at (464, 400) on iframe.demo-frame >> internal:control=enter-frame >> a[title='Prev']
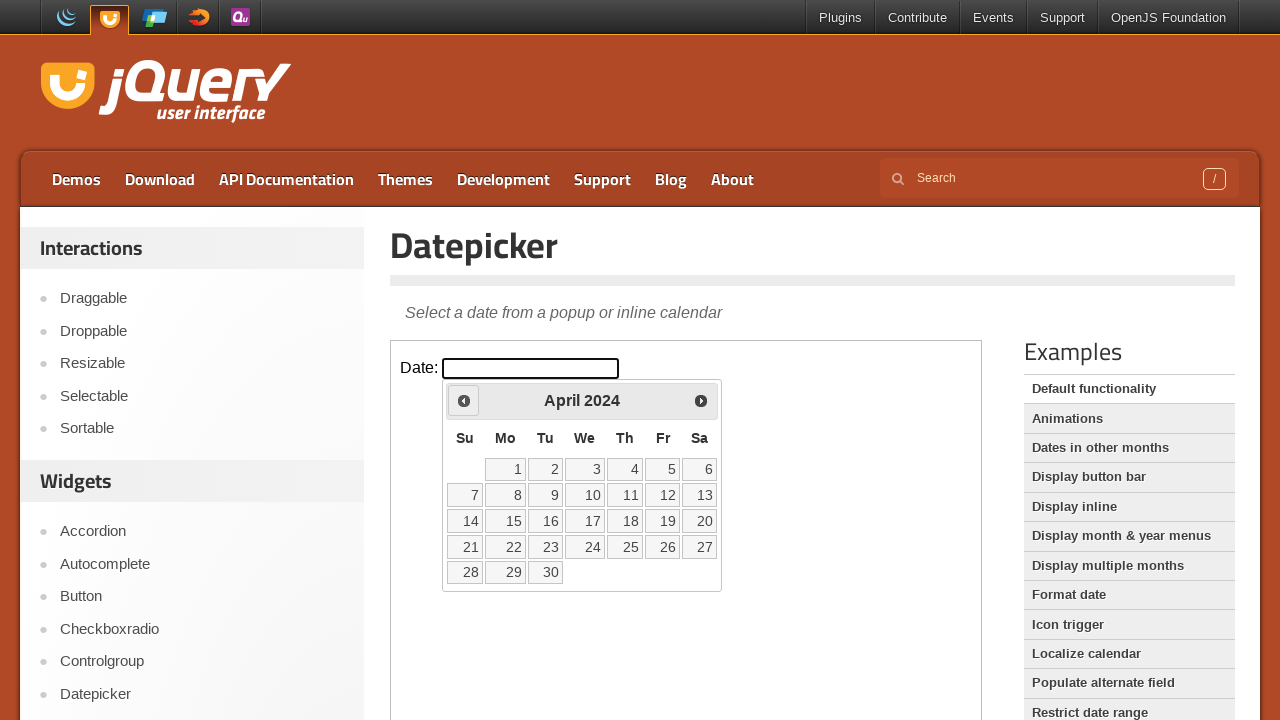

Updated current month/year: April 2024
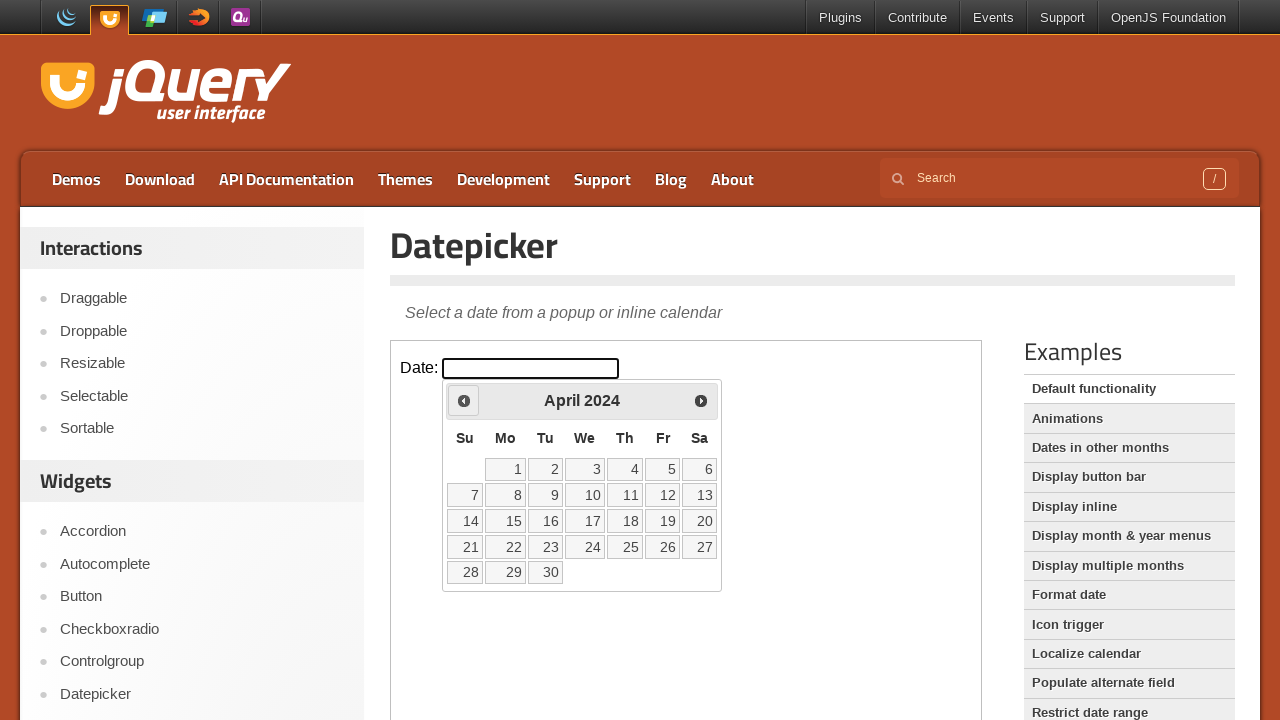

Clicked previous month button to navigate backwards at (464, 400) on iframe.demo-frame >> internal:control=enter-frame >> a[title='Prev']
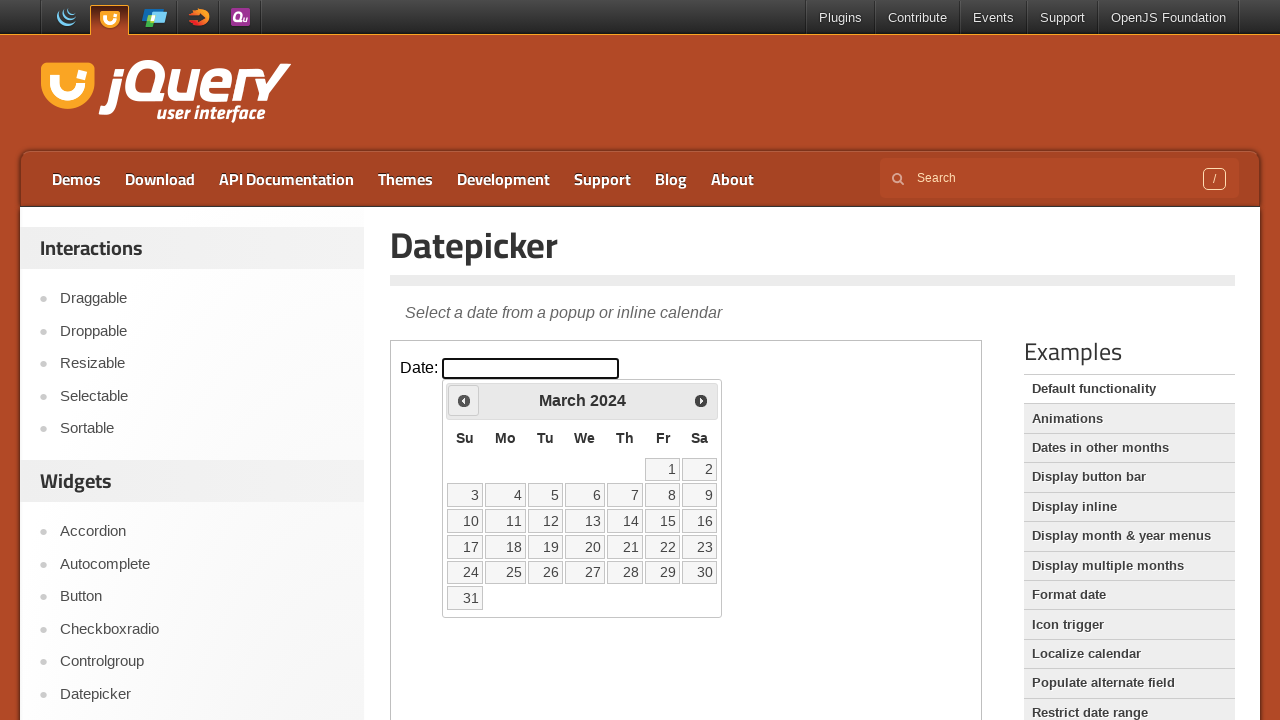

Updated current month/year: March 2024
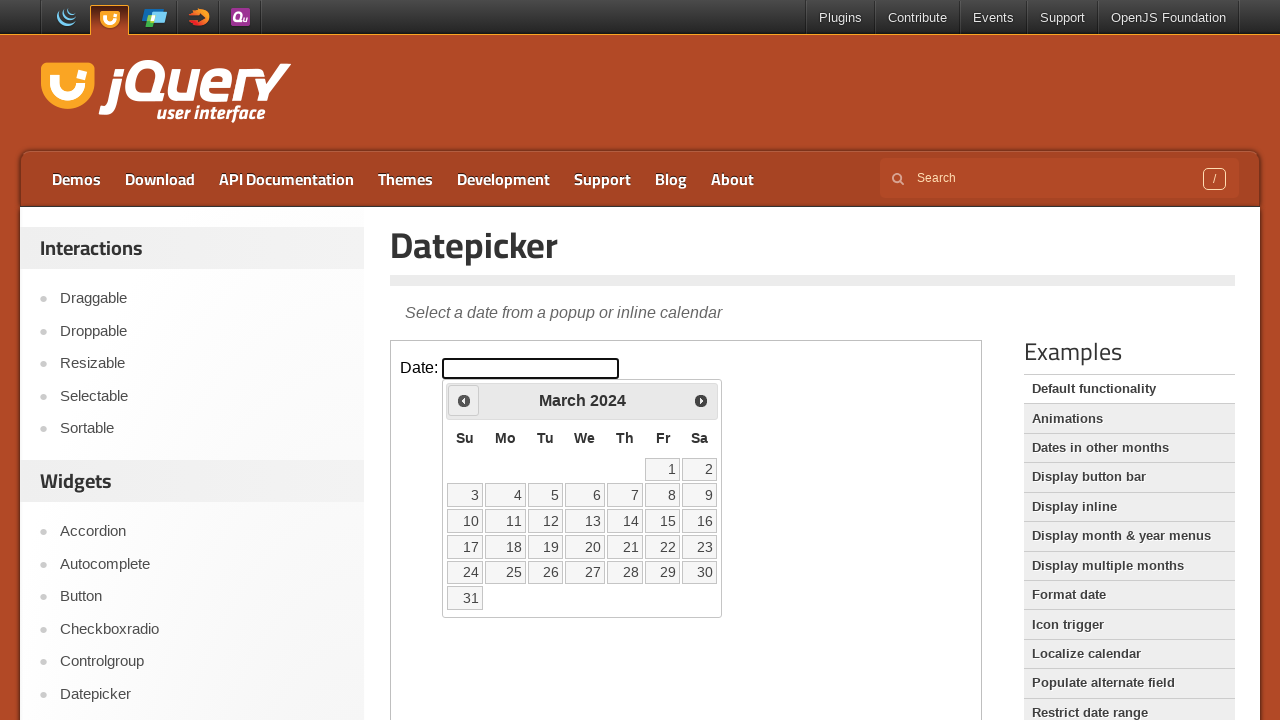

Clicked previous month button to navigate backwards at (464, 400) on iframe.demo-frame >> internal:control=enter-frame >> a[title='Prev']
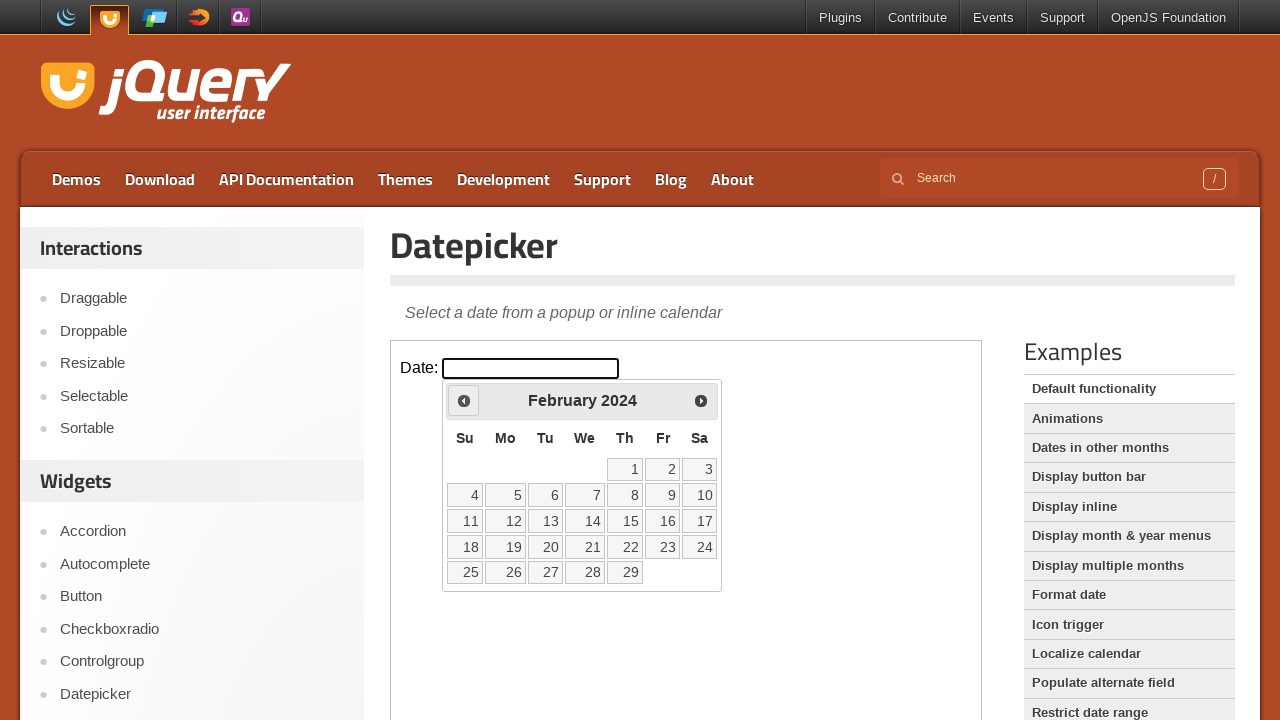

Updated current month/year: February 2024
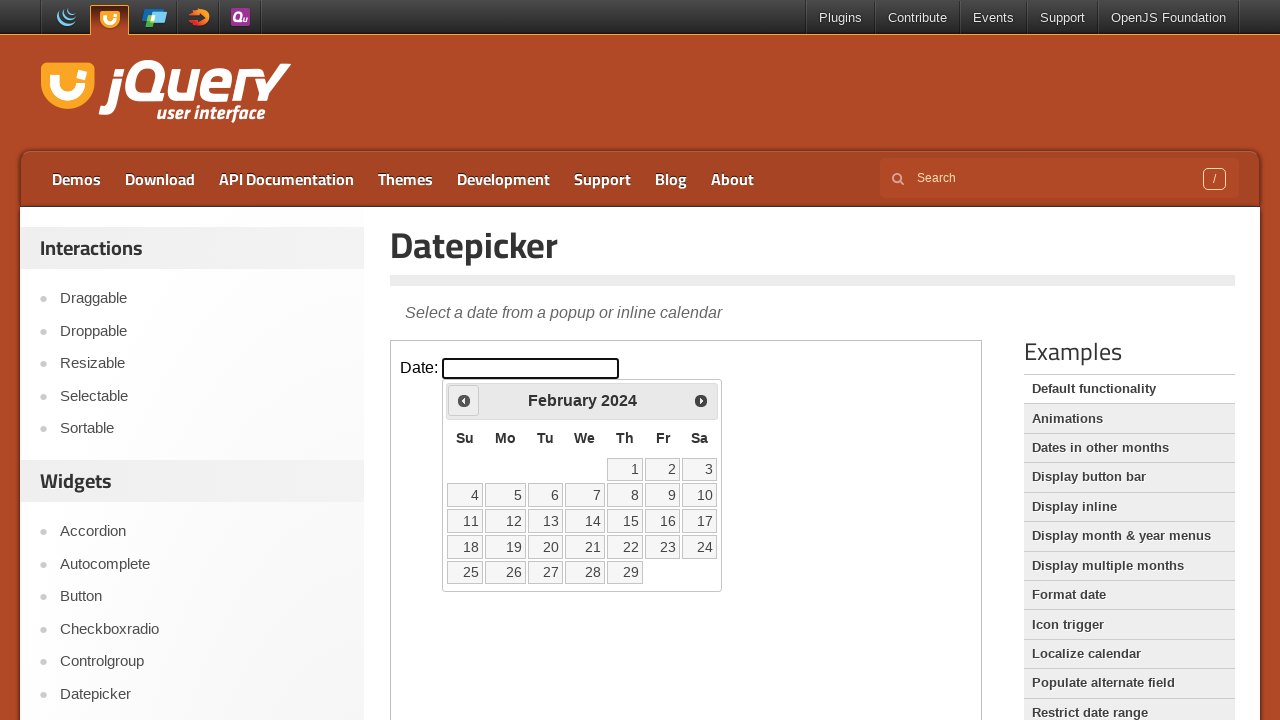

Clicked previous month button to navigate backwards at (464, 400) on iframe.demo-frame >> internal:control=enter-frame >> a[title='Prev']
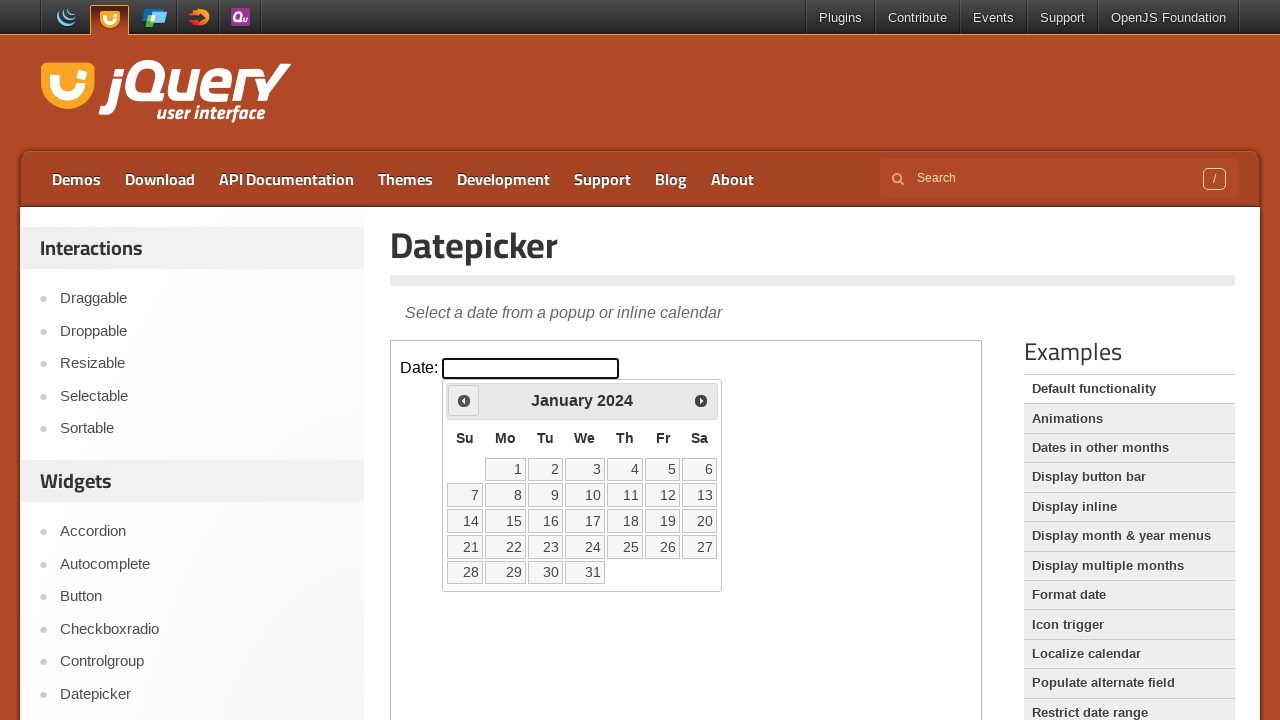

Updated current month/year: January 2024
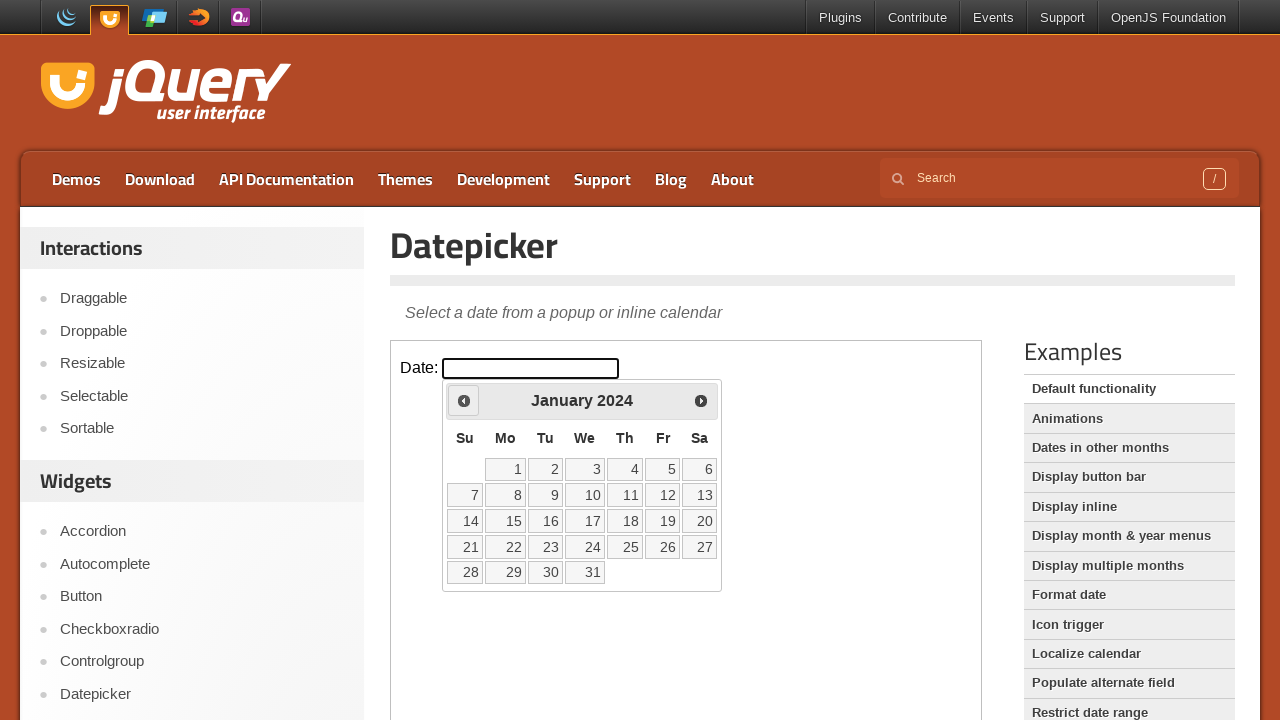

Clicked previous month button to navigate backwards at (464, 400) on iframe.demo-frame >> internal:control=enter-frame >> a[title='Prev']
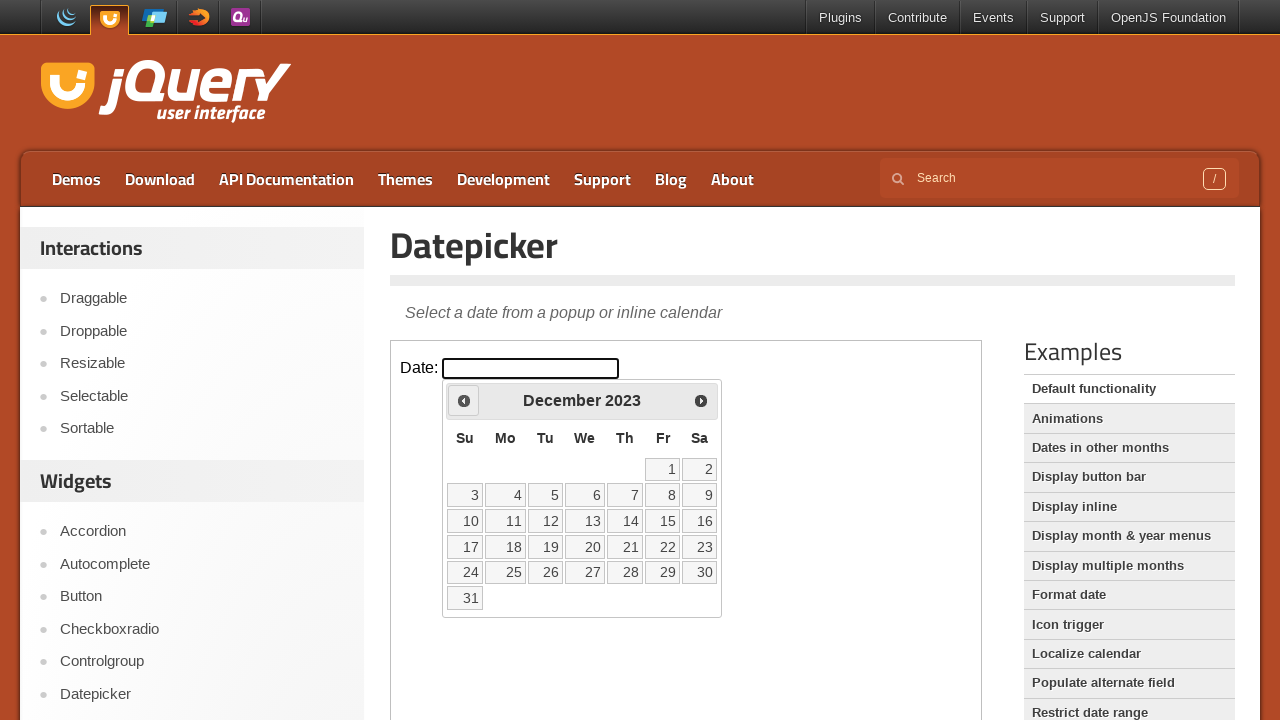

Updated current month/year: December 2023
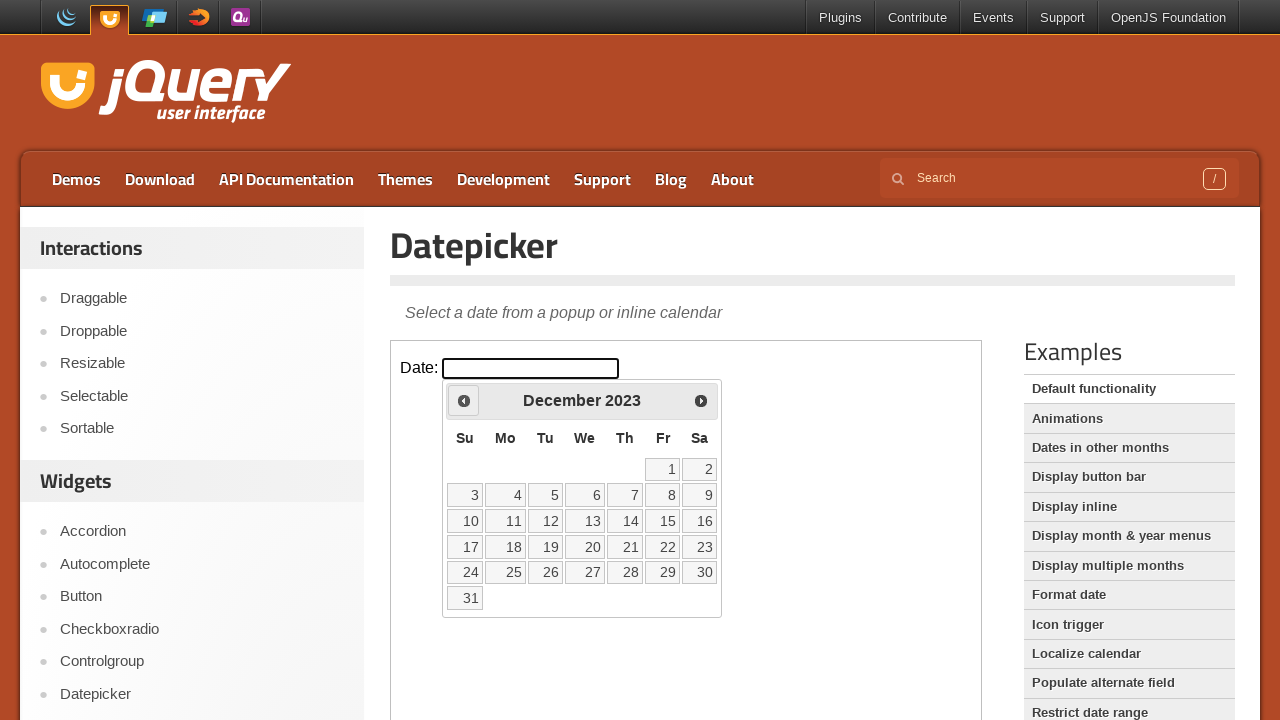

Clicked previous month button to navigate backwards at (464, 400) on iframe.demo-frame >> internal:control=enter-frame >> a[title='Prev']
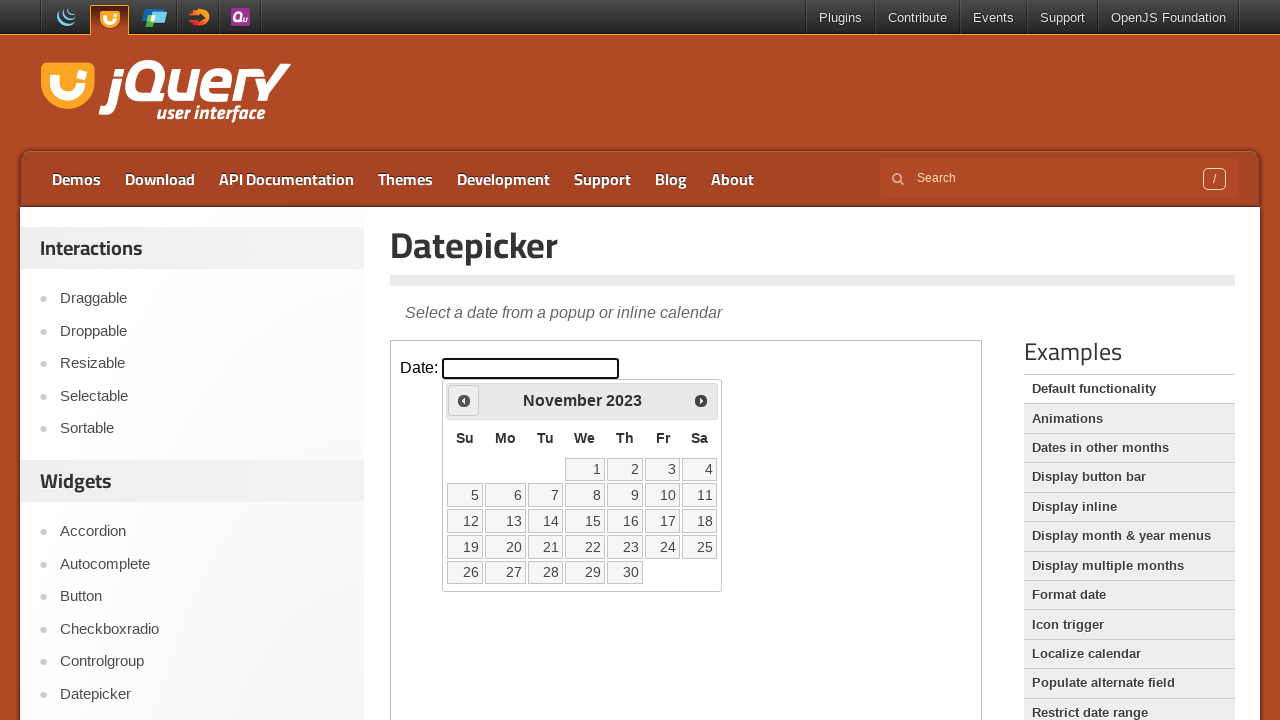

Updated current month/year: November 2023
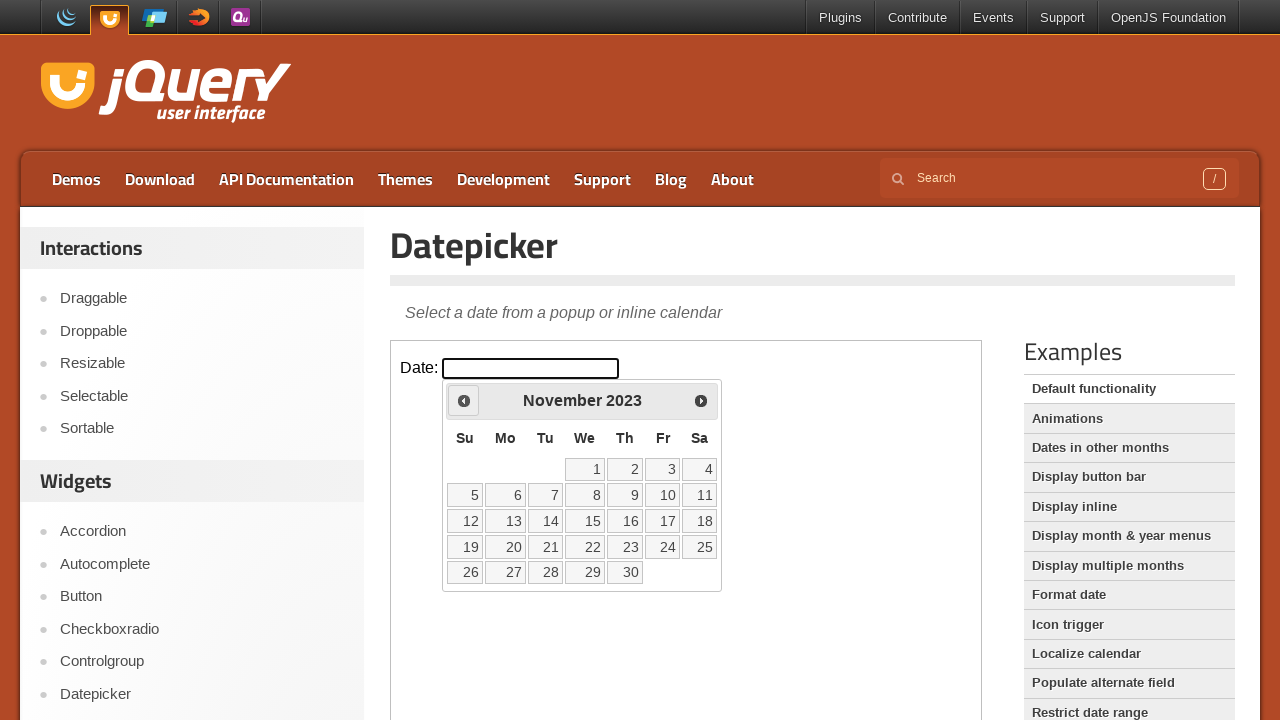

Clicked previous month button to navigate backwards at (464, 400) on iframe.demo-frame >> internal:control=enter-frame >> a[title='Prev']
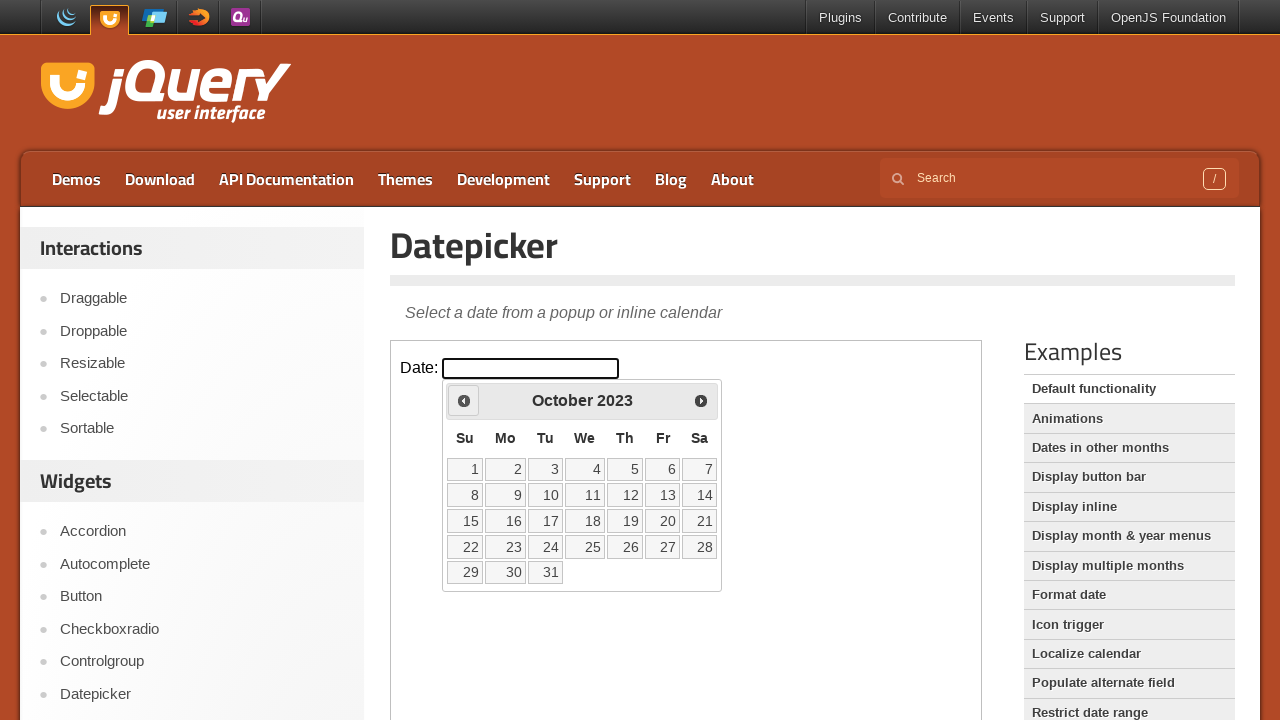

Updated current month/year: October 2023
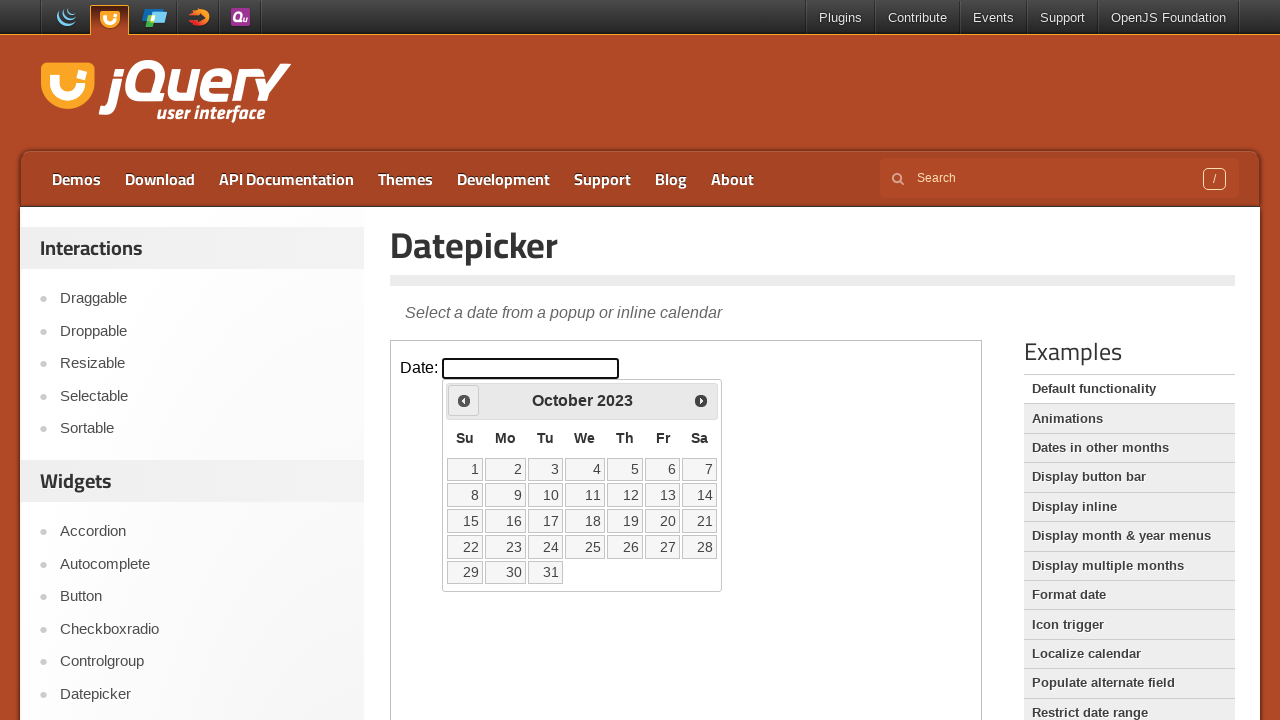

Clicked previous month button to navigate backwards at (464, 400) on iframe.demo-frame >> internal:control=enter-frame >> a[title='Prev']
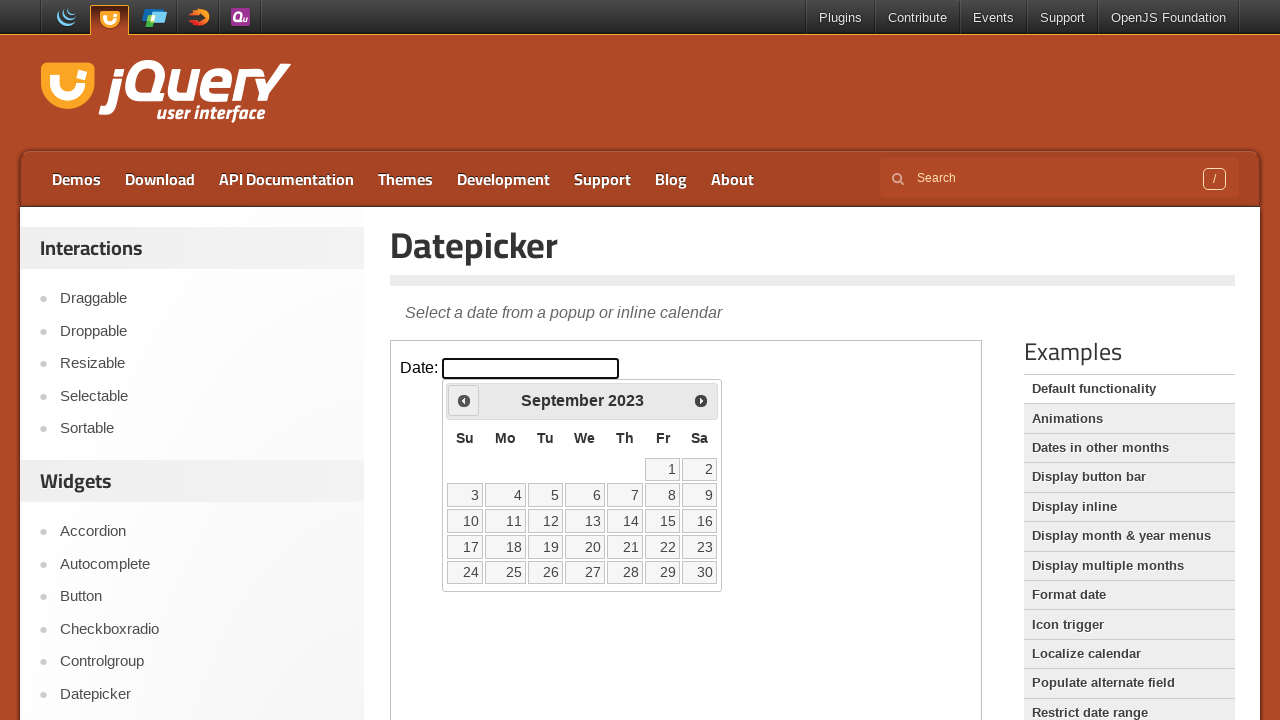

Updated current month/year: September 2023
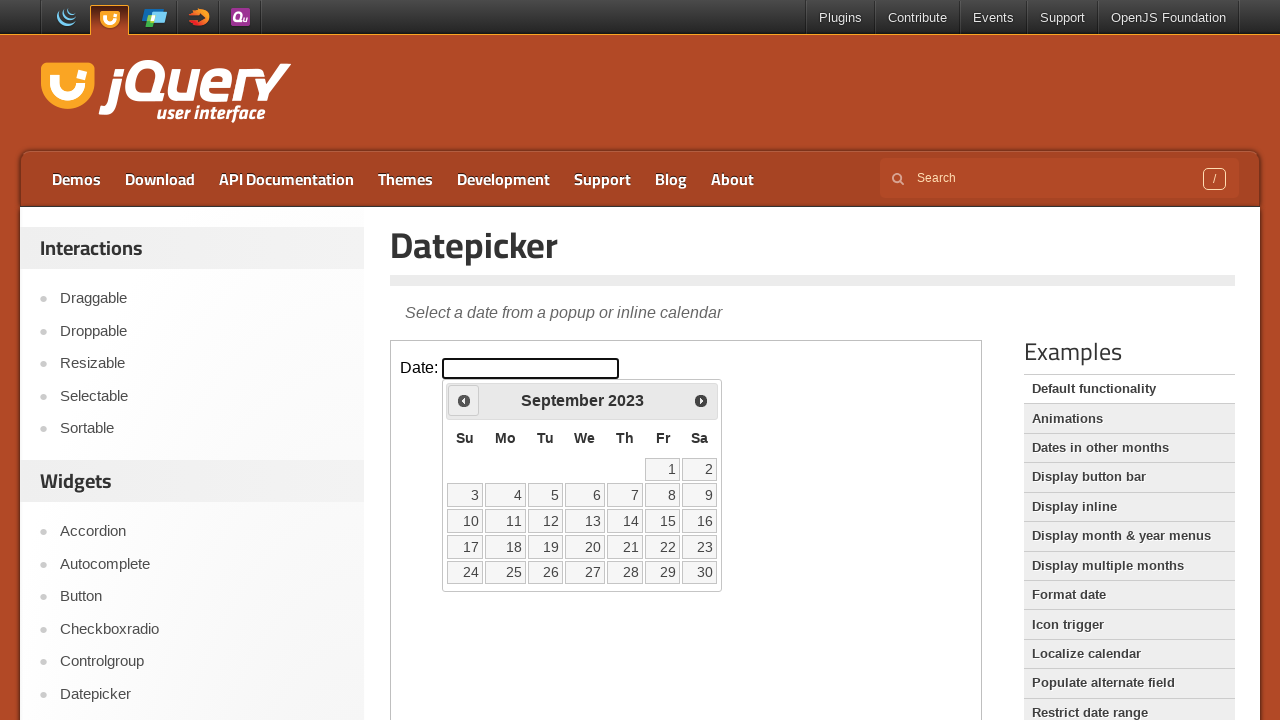

Clicked previous month button to navigate backwards at (464, 400) on iframe.demo-frame >> internal:control=enter-frame >> a[title='Prev']
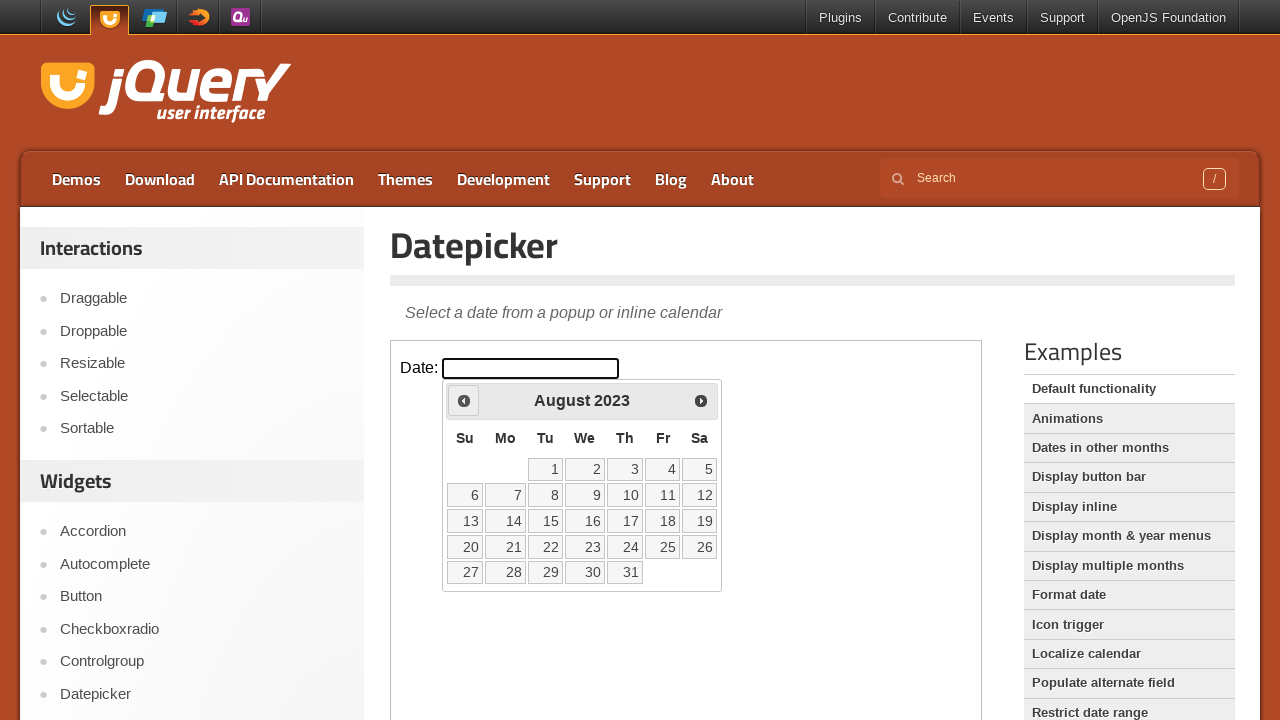

Updated current month/year: August 2023
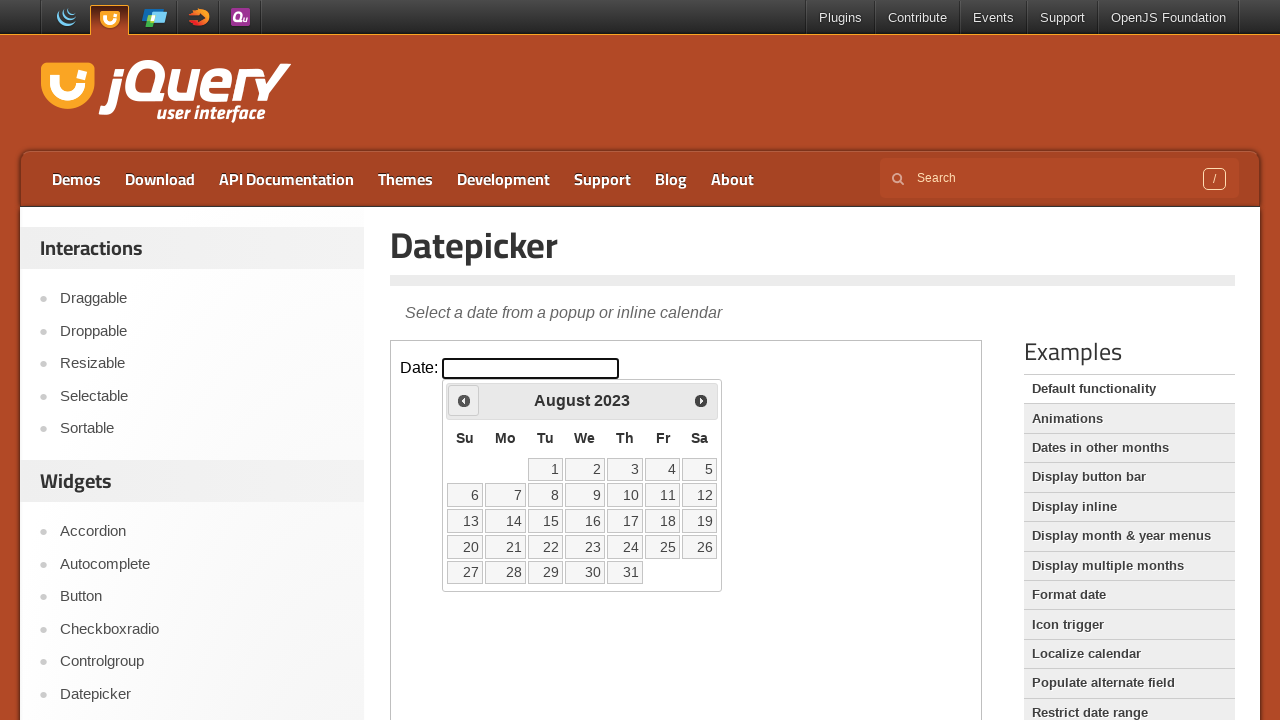

Clicked previous month button to navigate backwards at (464, 400) on iframe.demo-frame >> internal:control=enter-frame >> a[title='Prev']
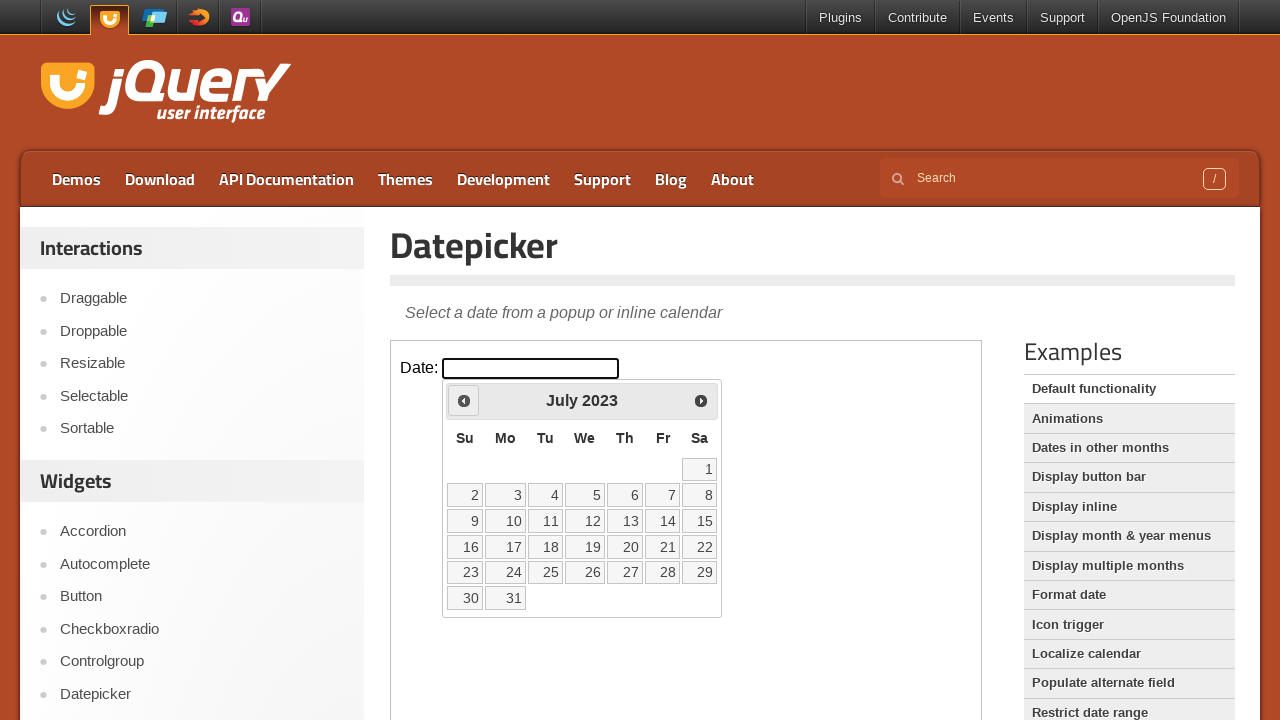

Updated current month/year: July 2023
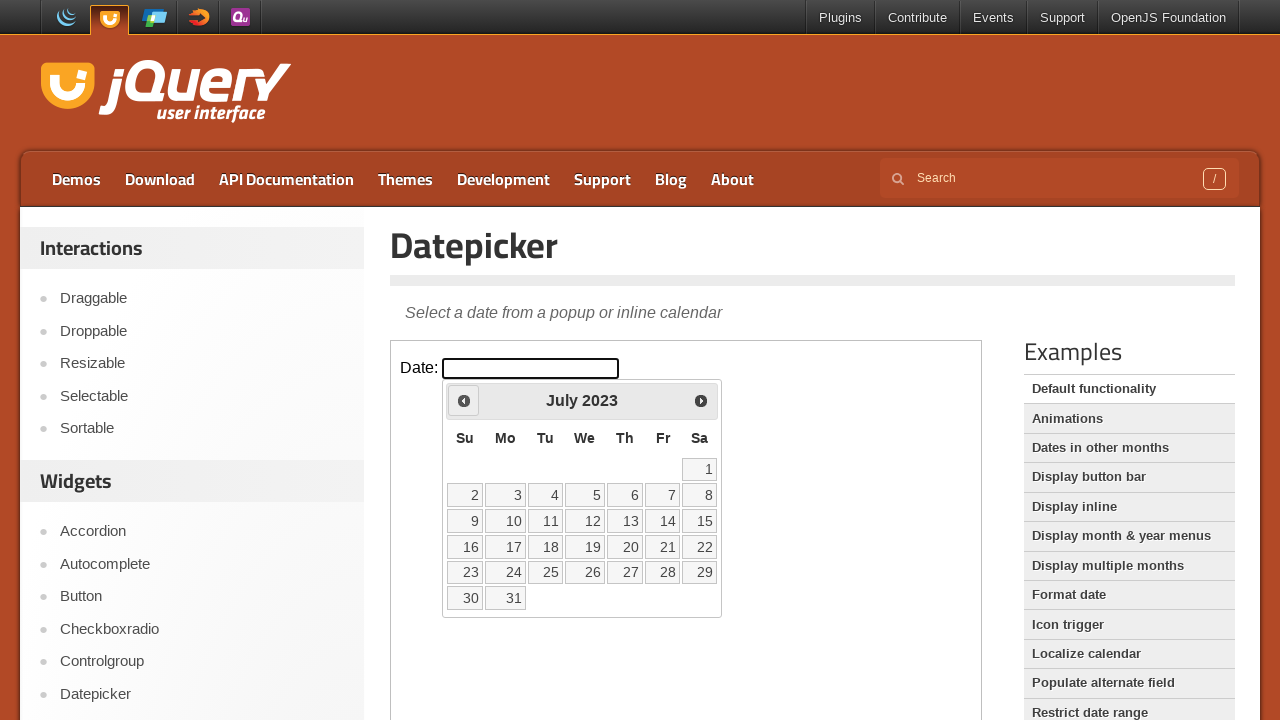

Clicked previous month button to navigate backwards at (464, 400) on iframe.demo-frame >> internal:control=enter-frame >> a[title='Prev']
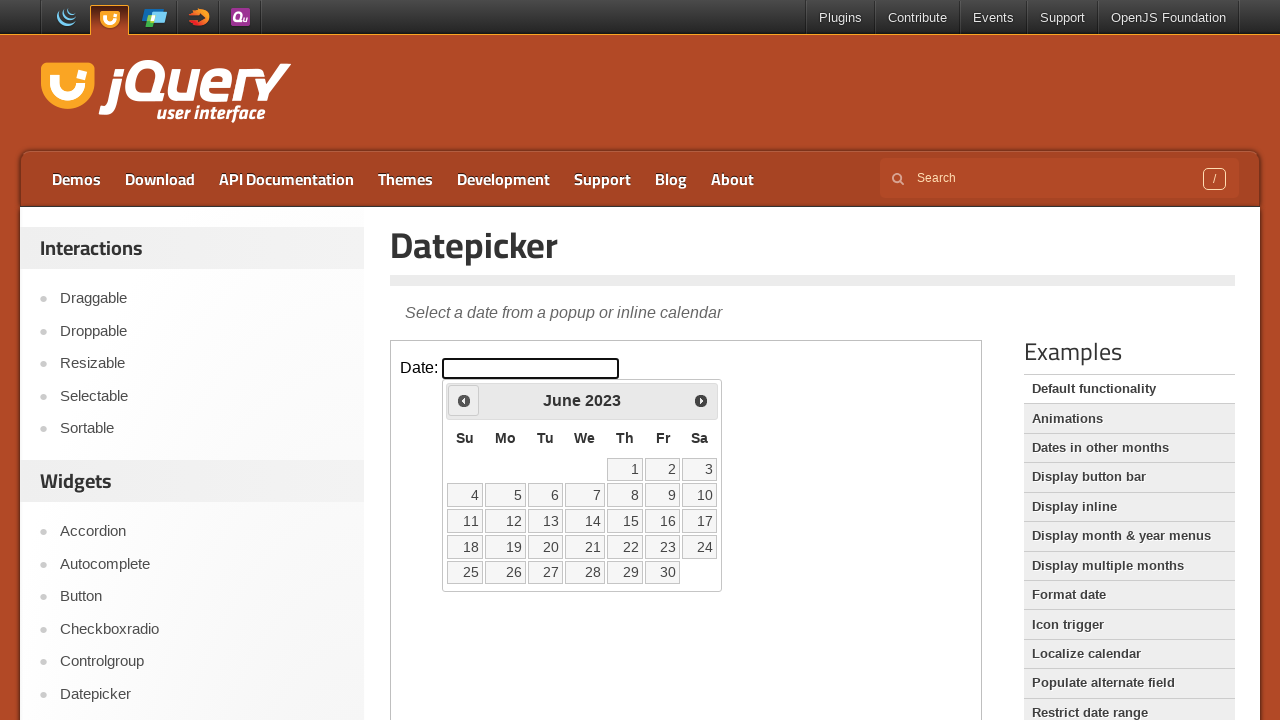

Updated current month/year: June 2023
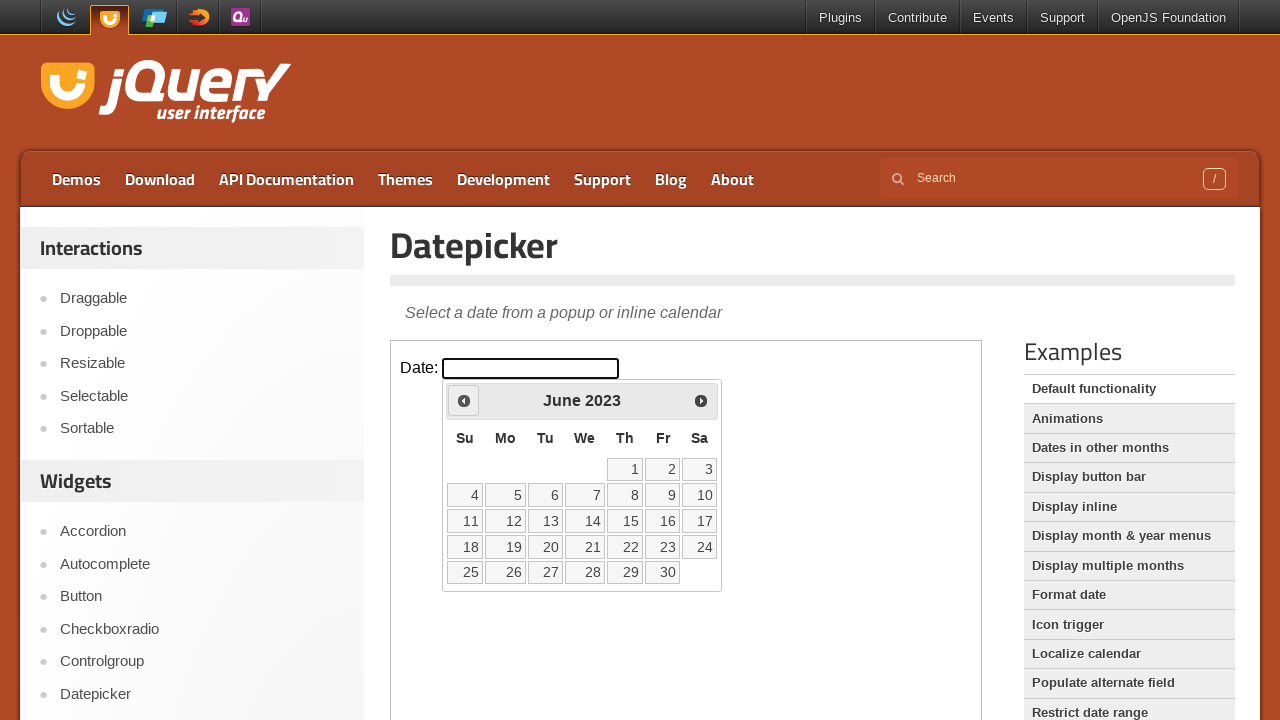

Clicked previous month button to navigate backwards at (464, 400) on iframe.demo-frame >> internal:control=enter-frame >> a[title='Prev']
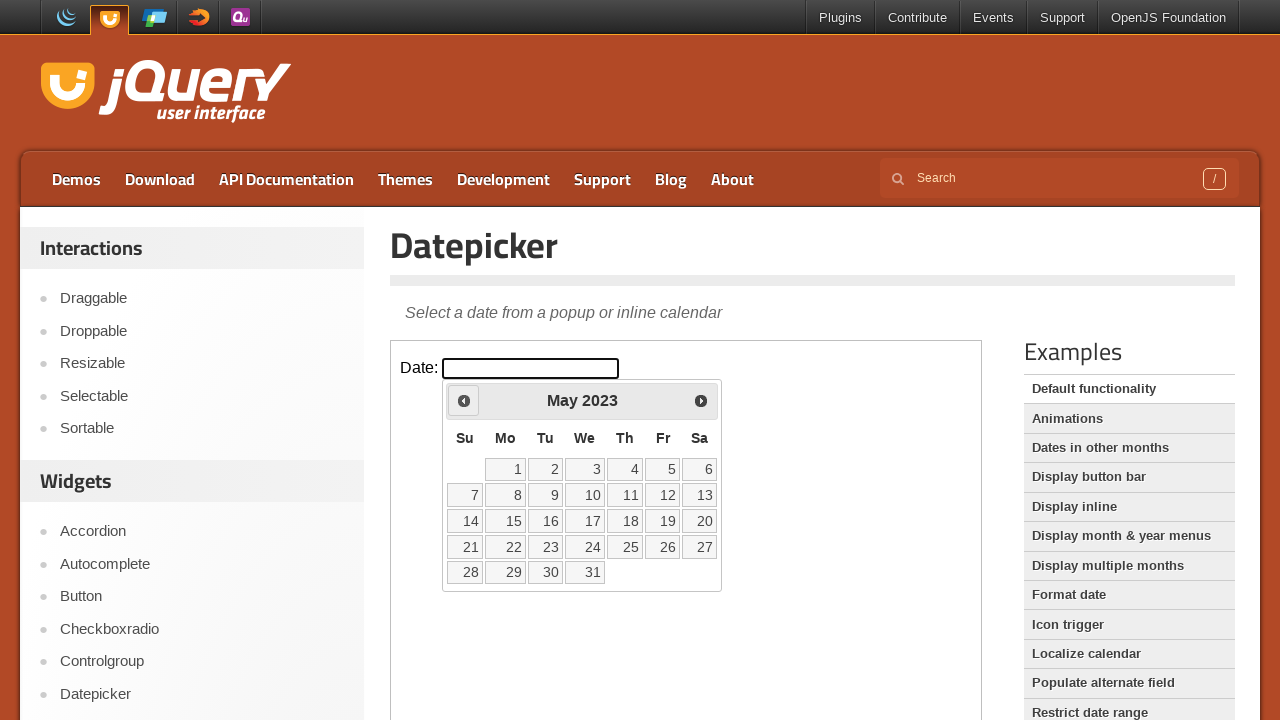

Updated current month/year: May 2023
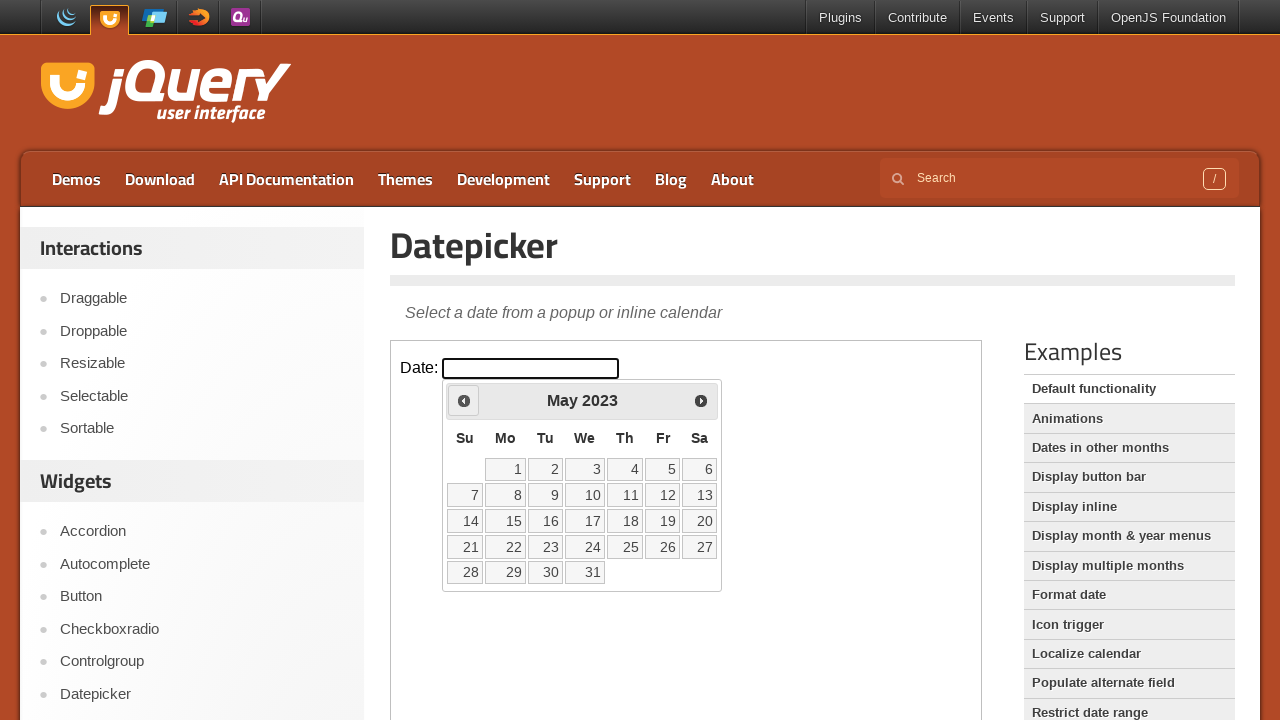

Clicked previous month button to navigate backwards at (464, 400) on iframe.demo-frame >> internal:control=enter-frame >> a[title='Prev']
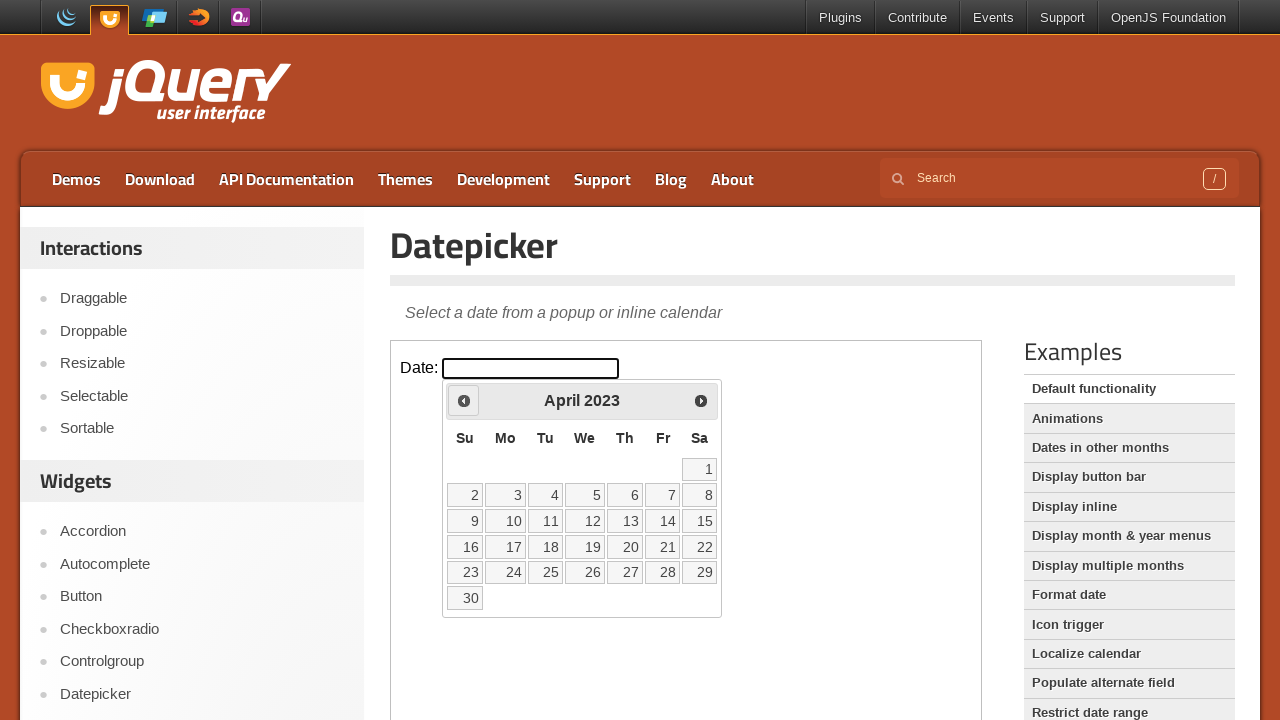

Updated current month/year: April 2023
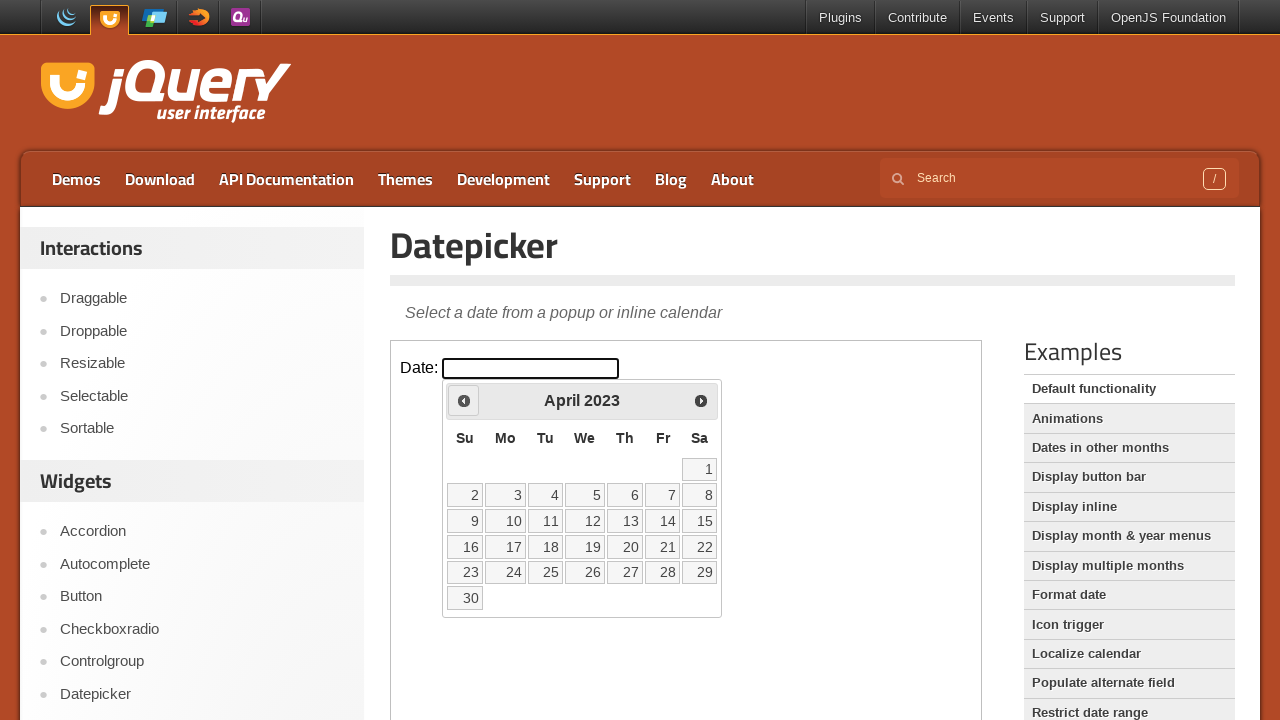

Clicked previous month button to navigate backwards at (464, 400) on iframe.demo-frame >> internal:control=enter-frame >> a[title='Prev']
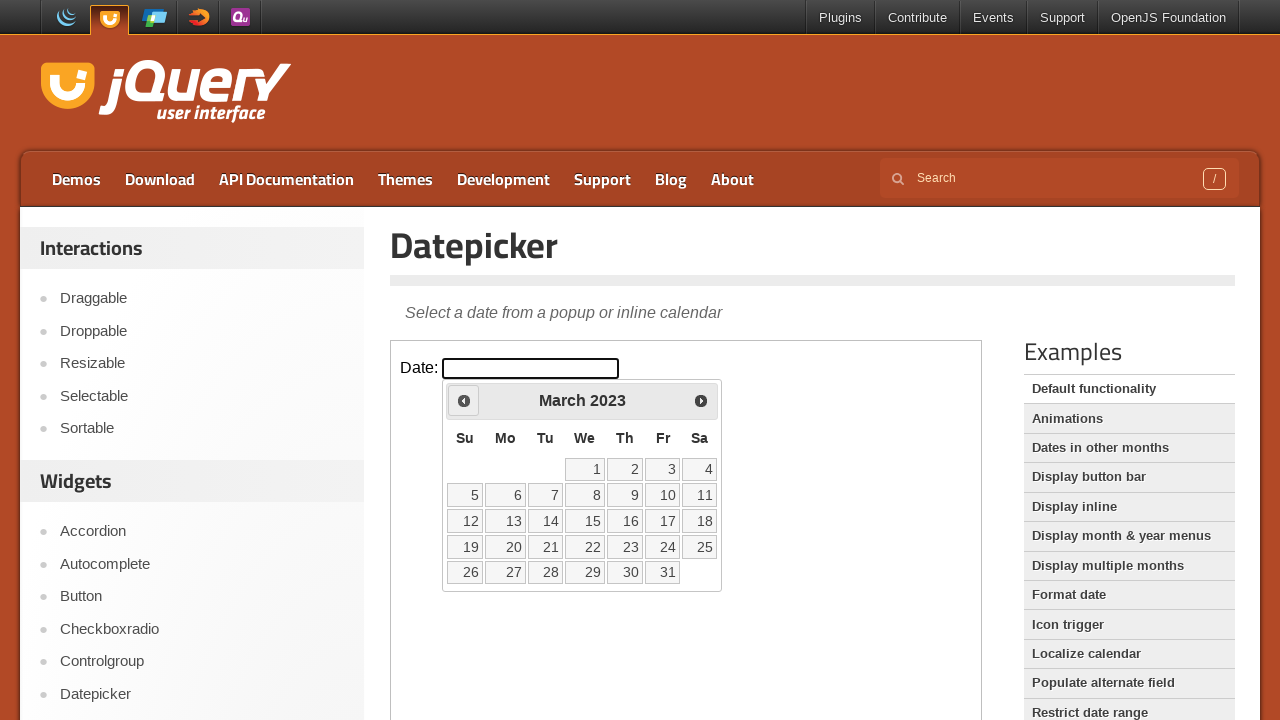

Updated current month/year: March 2023
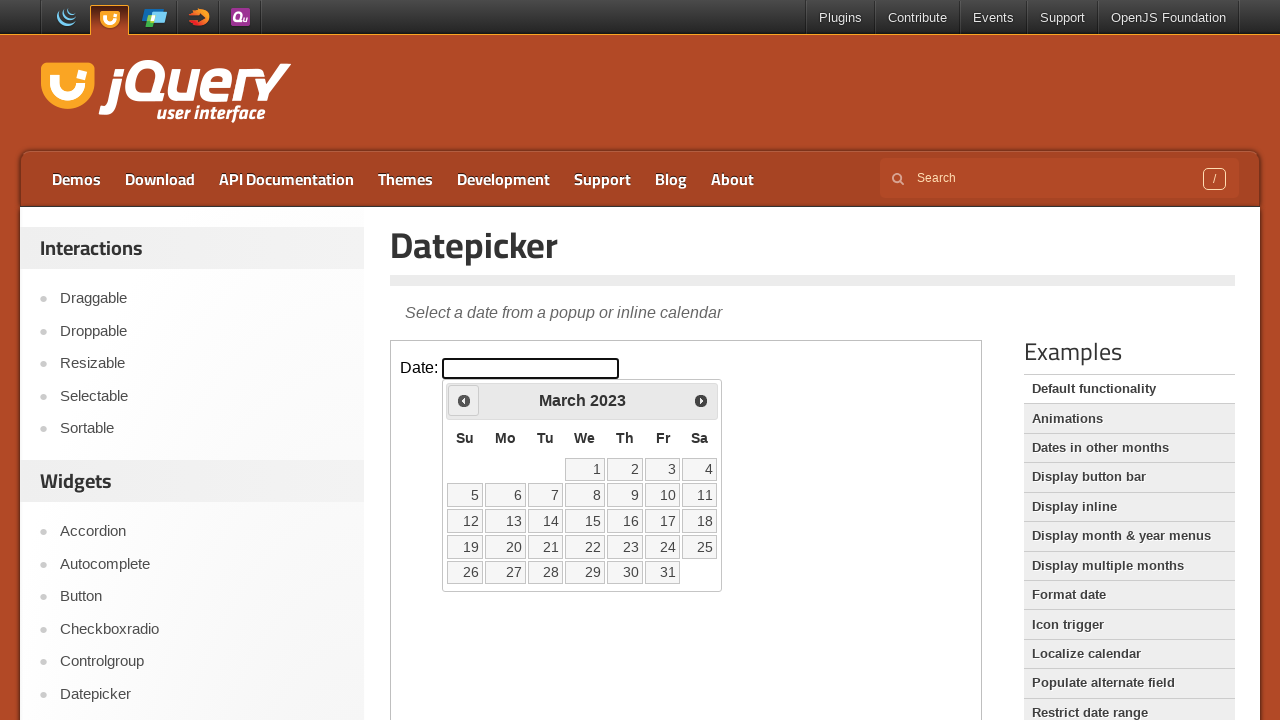

Clicked previous month button to navigate backwards at (464, 400) on iframe.demo-frame >> internal:control=enter-frame >> a[title='Prev']
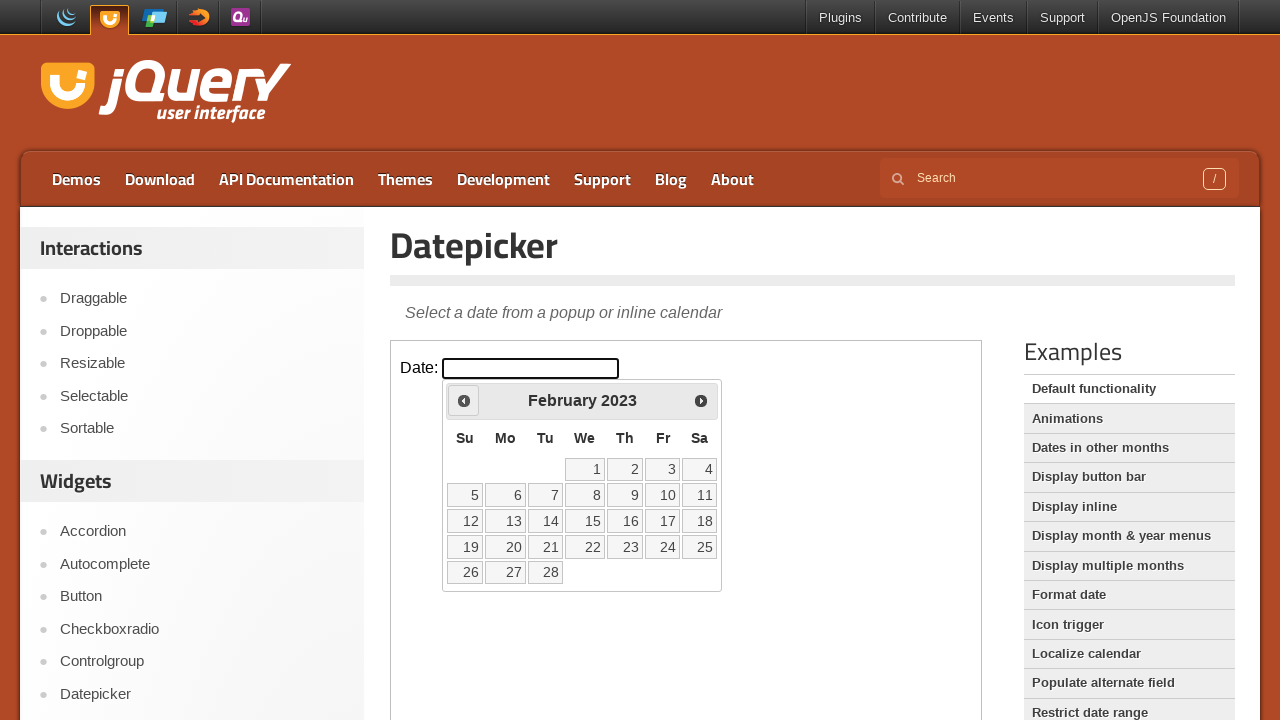

Updated current month/year: February 2023
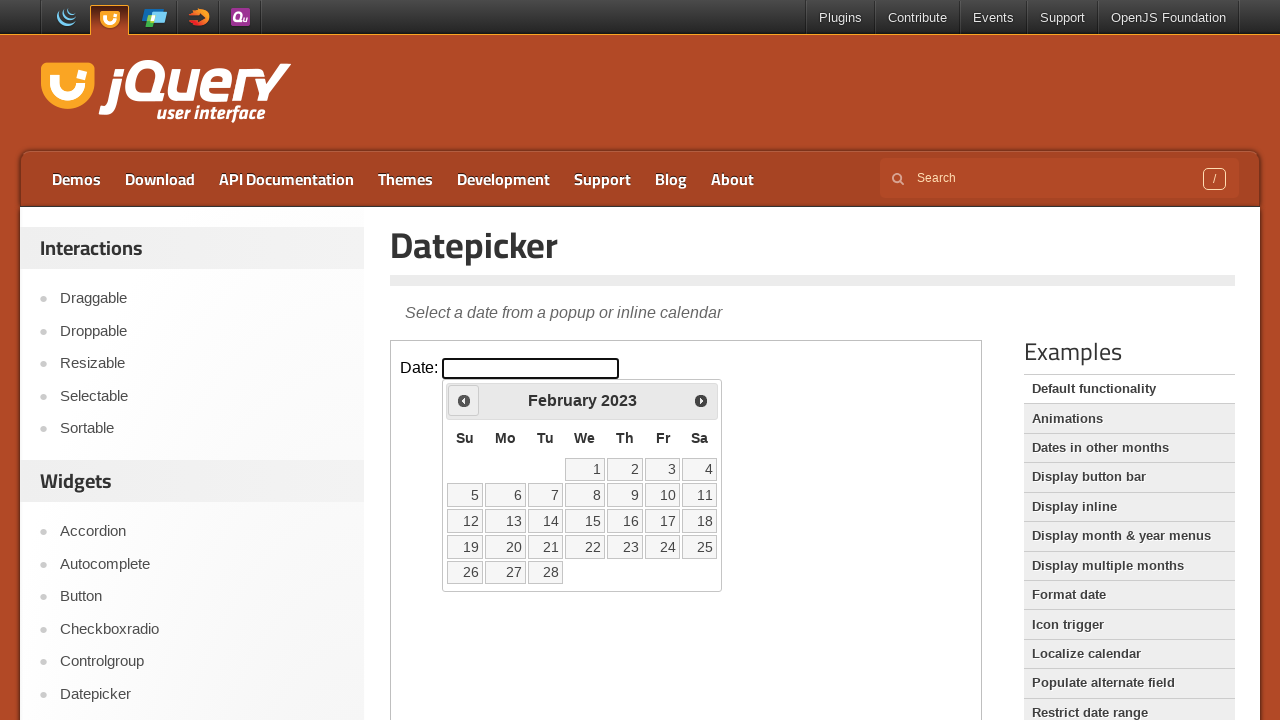

Clicked previous month button to navigate backwards at (464, 400) on iframe.demo-frame >> internal:control=enter-frame >> a[title='Prev']
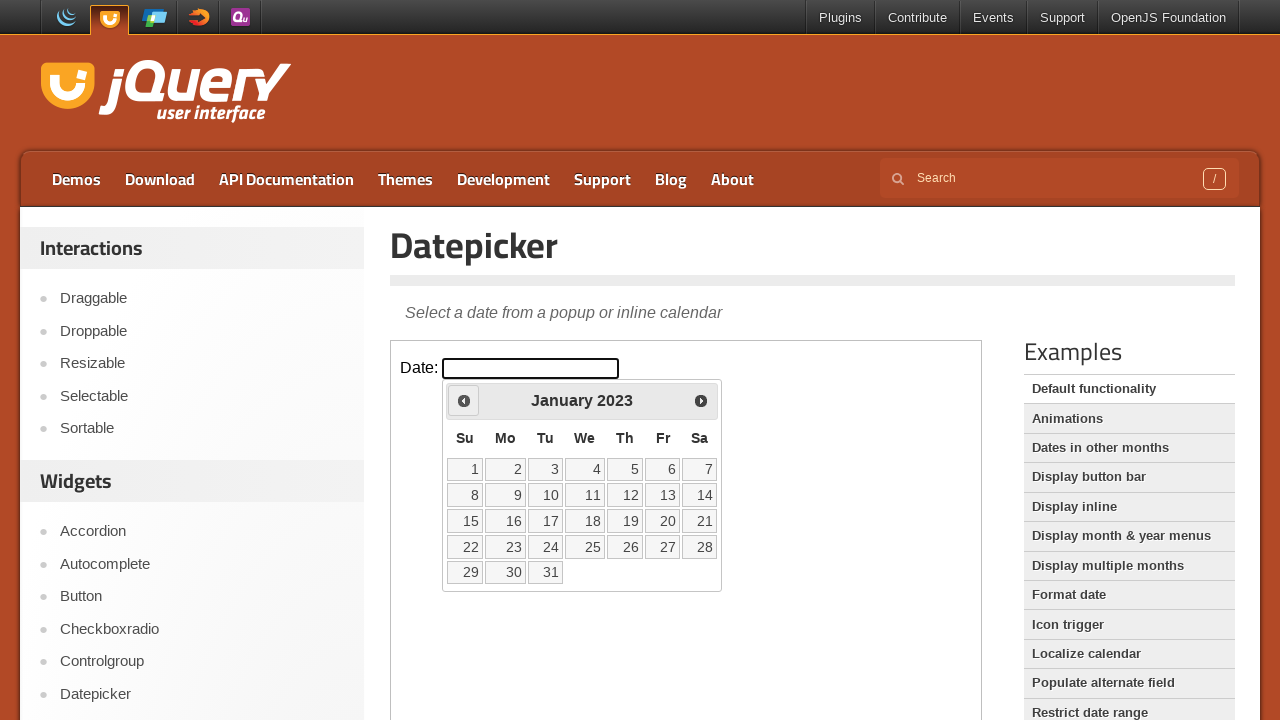

Updated current month/year: January 2023
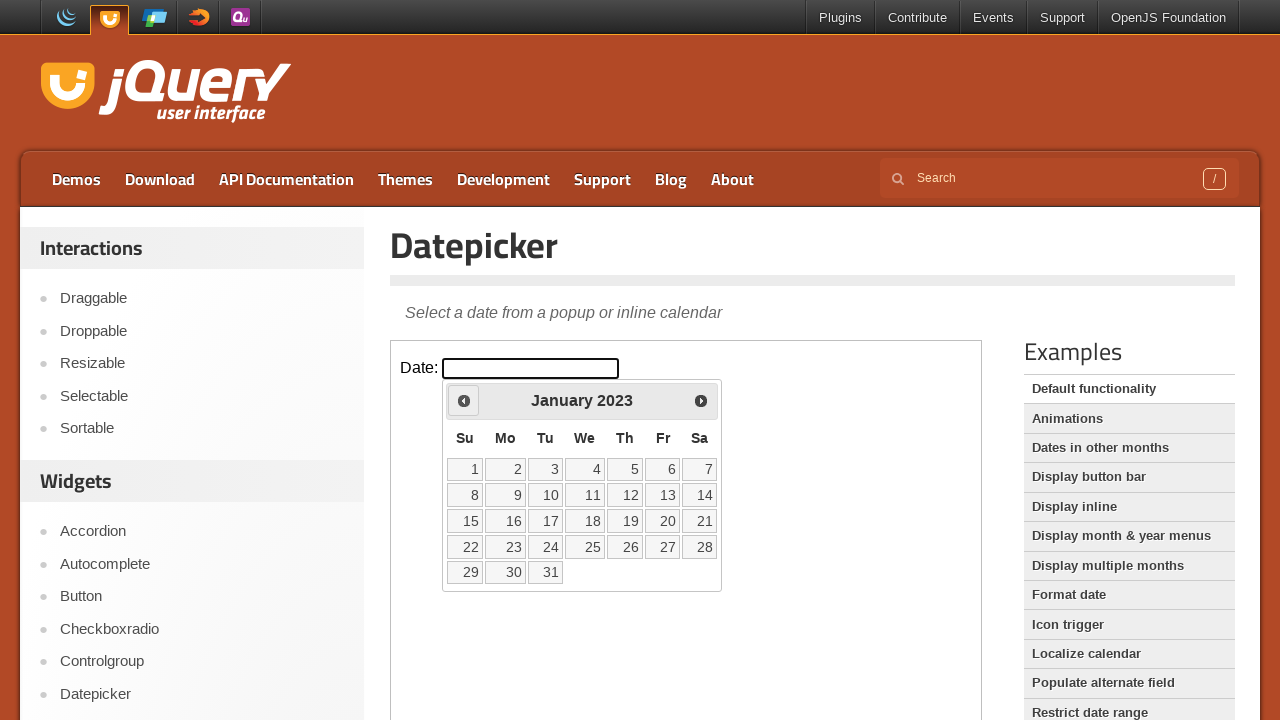

Clicked previous month button to navigate backwards at (464, 400) on iframe.demo-frame >> internal:control=enter-frame >> a[title='Prev']
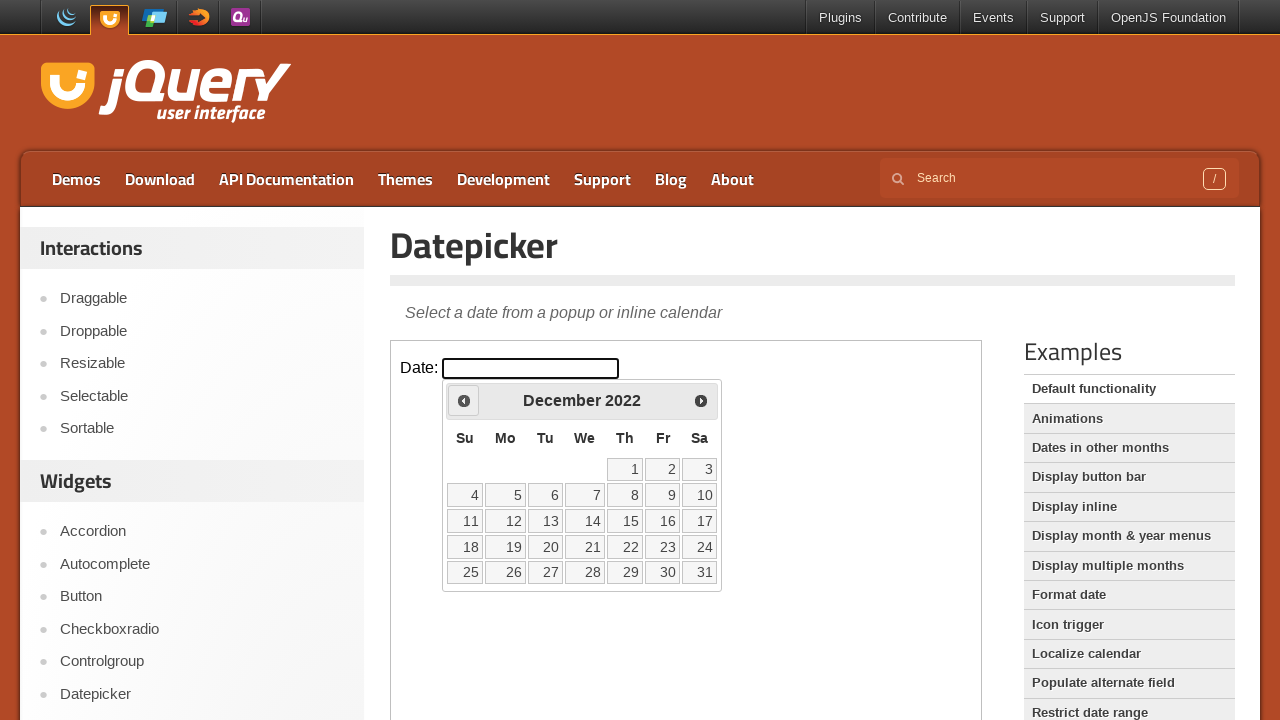

Updated current month/year: December 2022
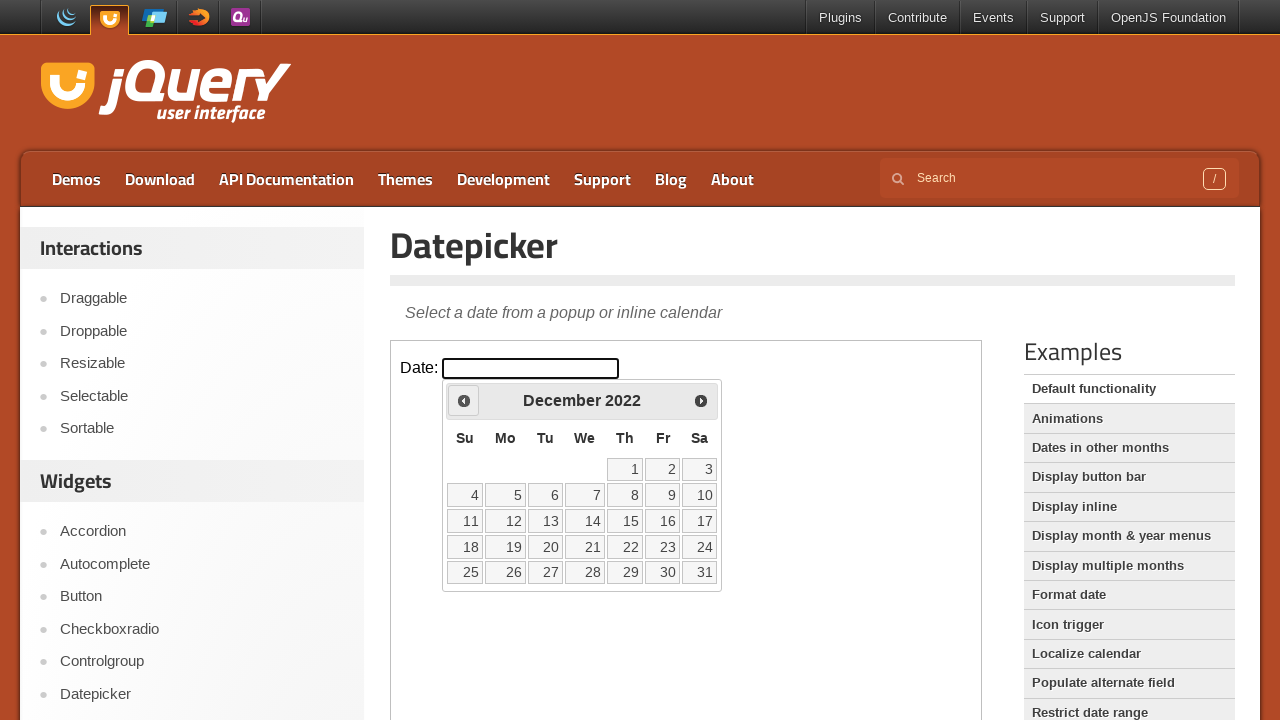

Selected date 25 from the calendar for December 2022 at (465, 572) on iframe.demo-frame >> internal:control=enter-frame >> table.ui-datepicker-calenda
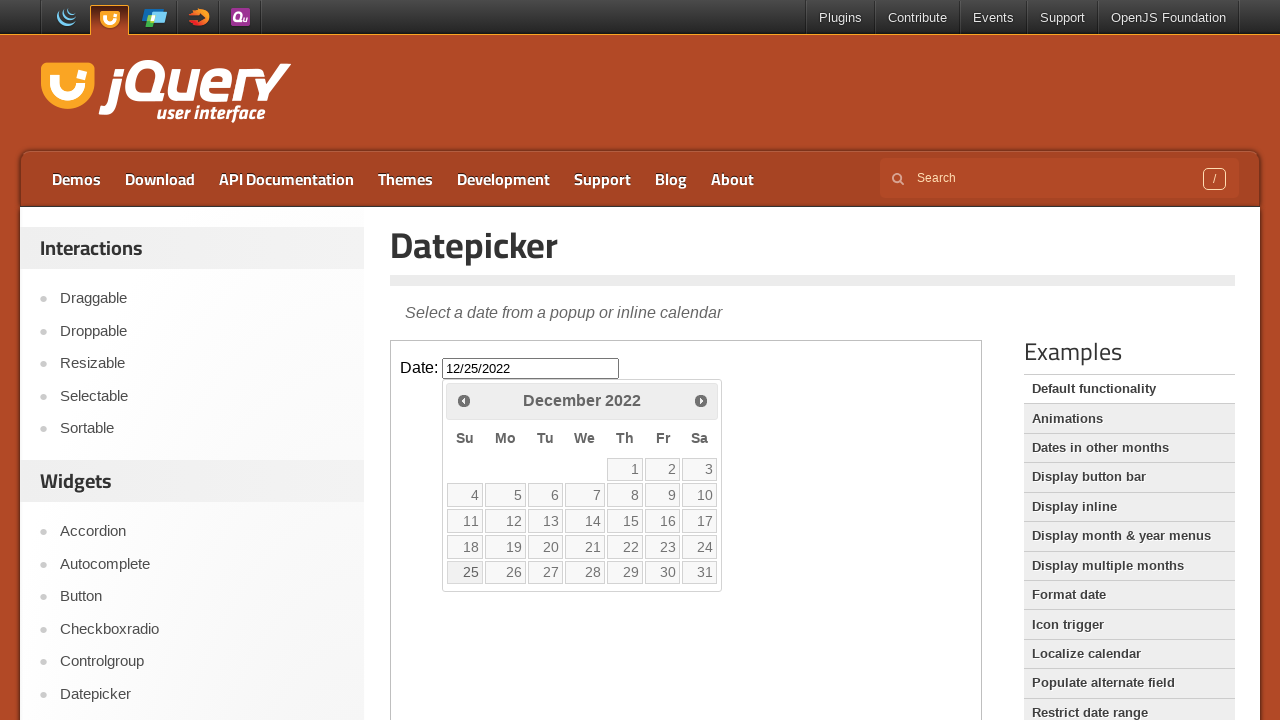

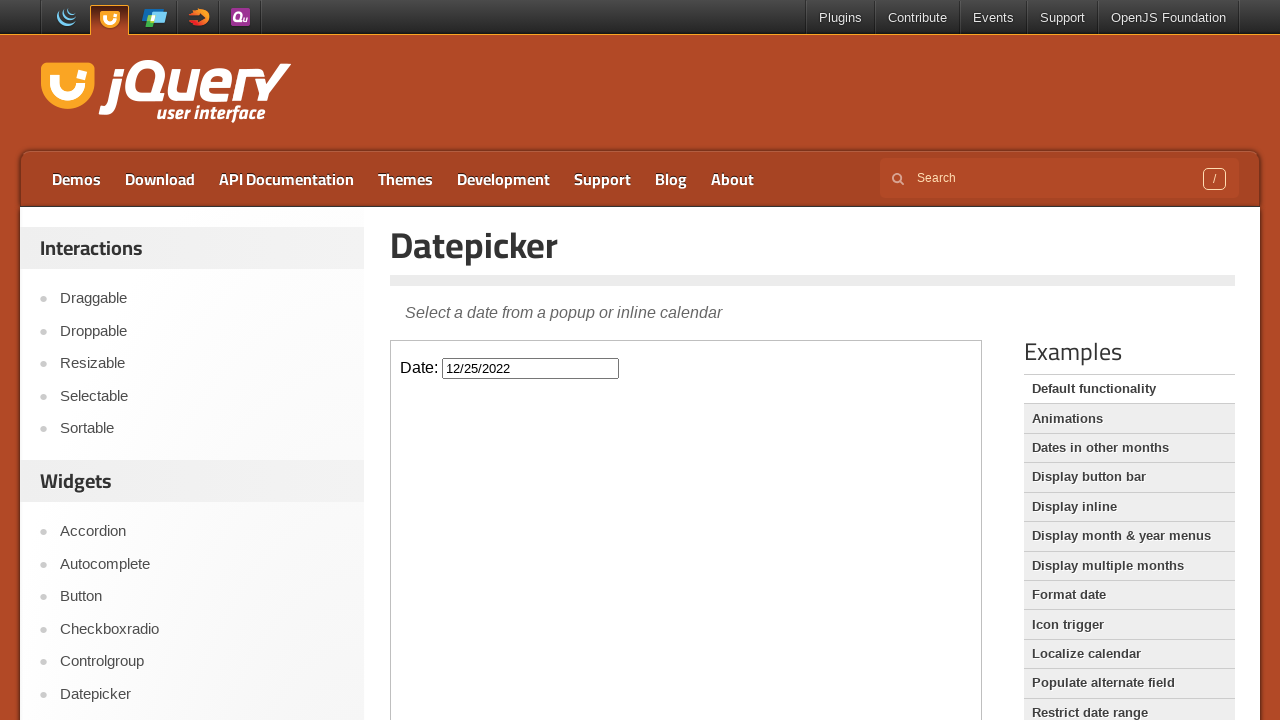